Completes all 22 levels of the CSS Diner game by entering the correct CSS selectors for each challenge, practicing various CSS selector types including element, ID, class, descendant, sibling, and pseudo-selectors.

Starting URL: https://flukeout.github.io/

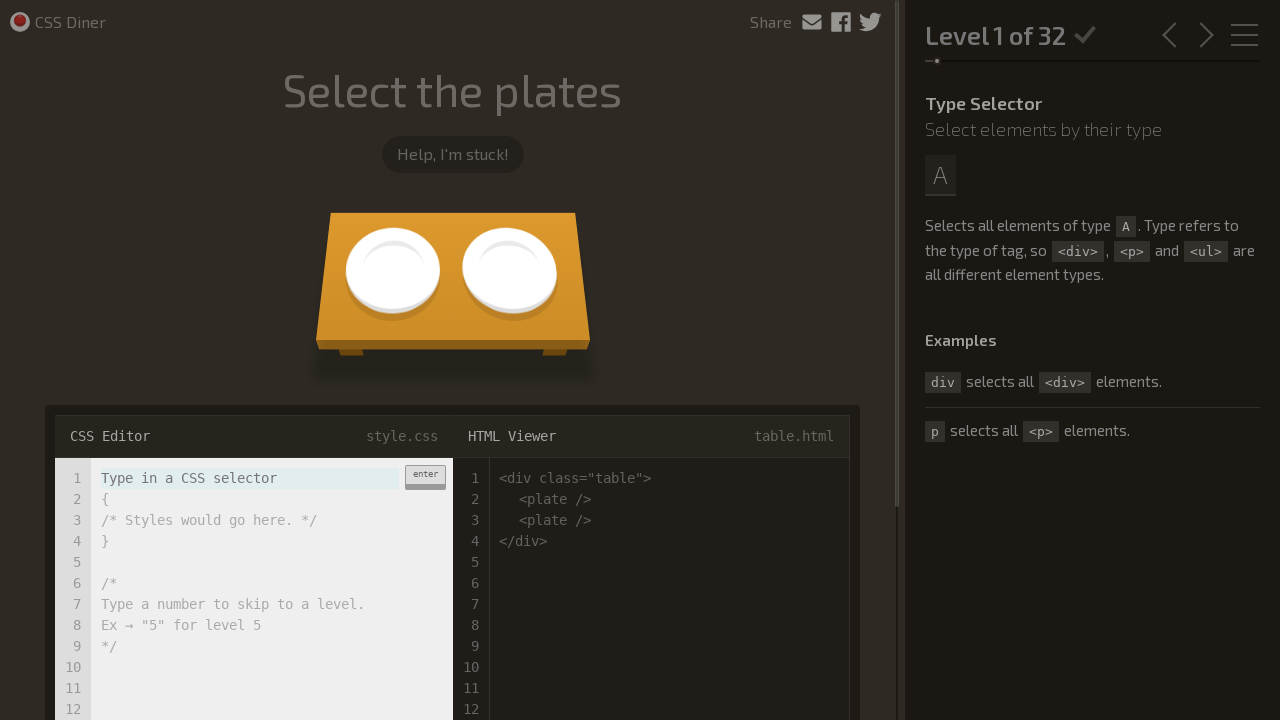

Filled input field with selector 'plate' on .input-strobe
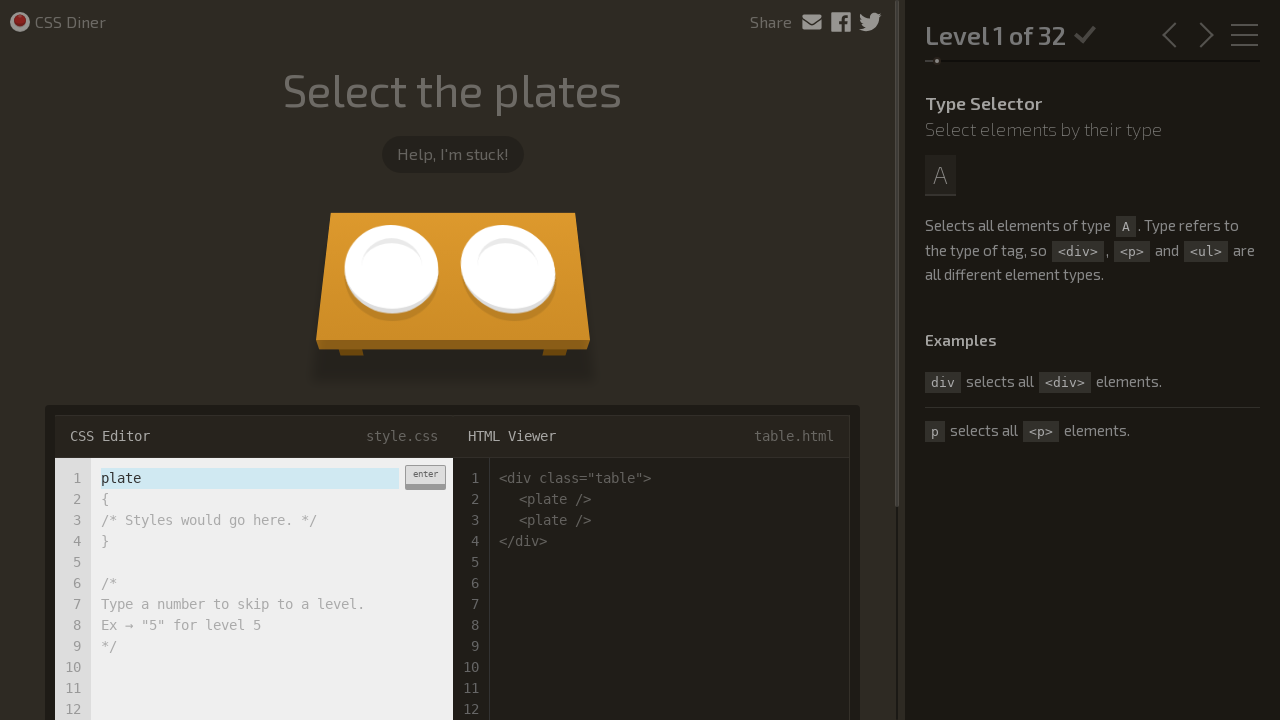

Clicked enter button to submit selector at (425, 477) on .enter-button
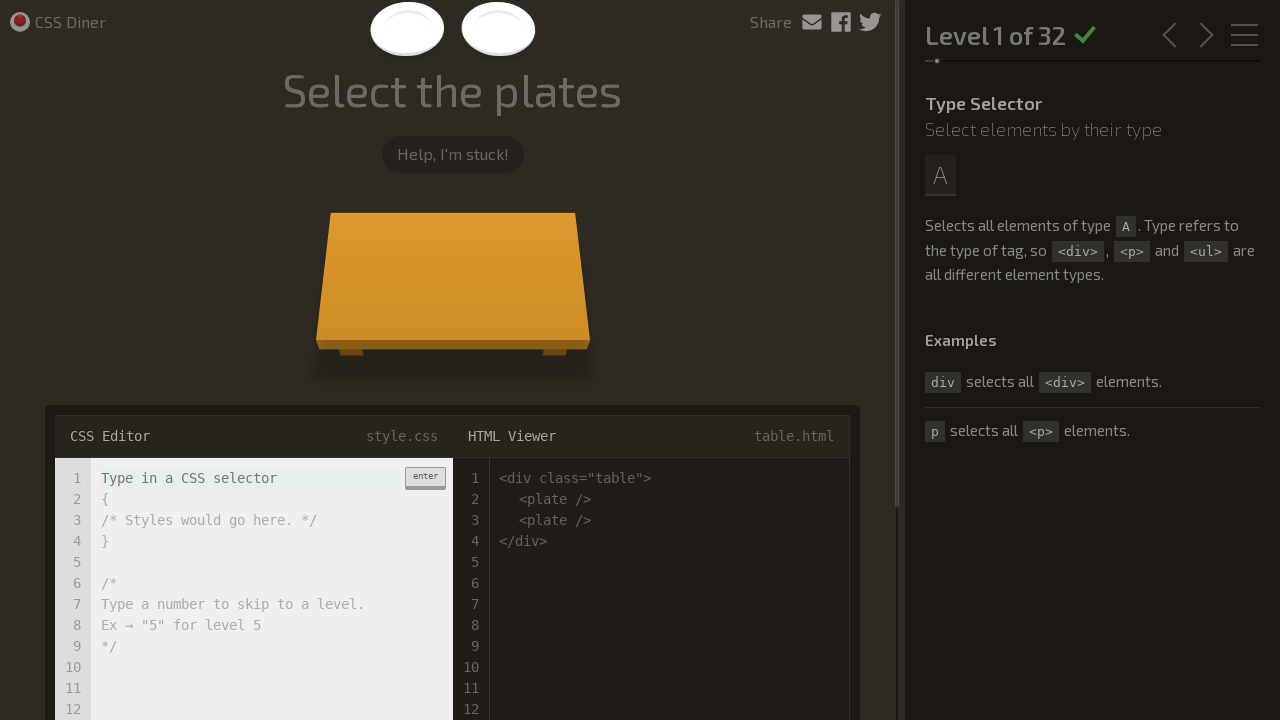

Waited for level transition
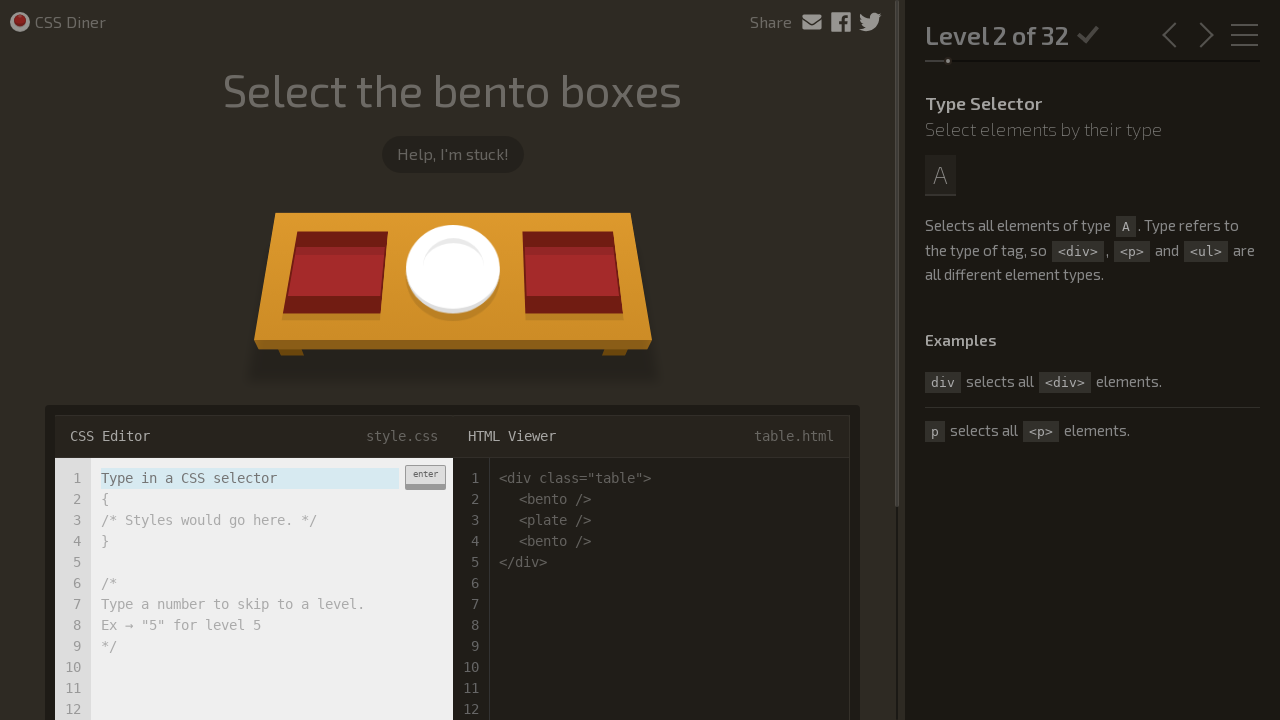

Completed Level 1: Selected plates
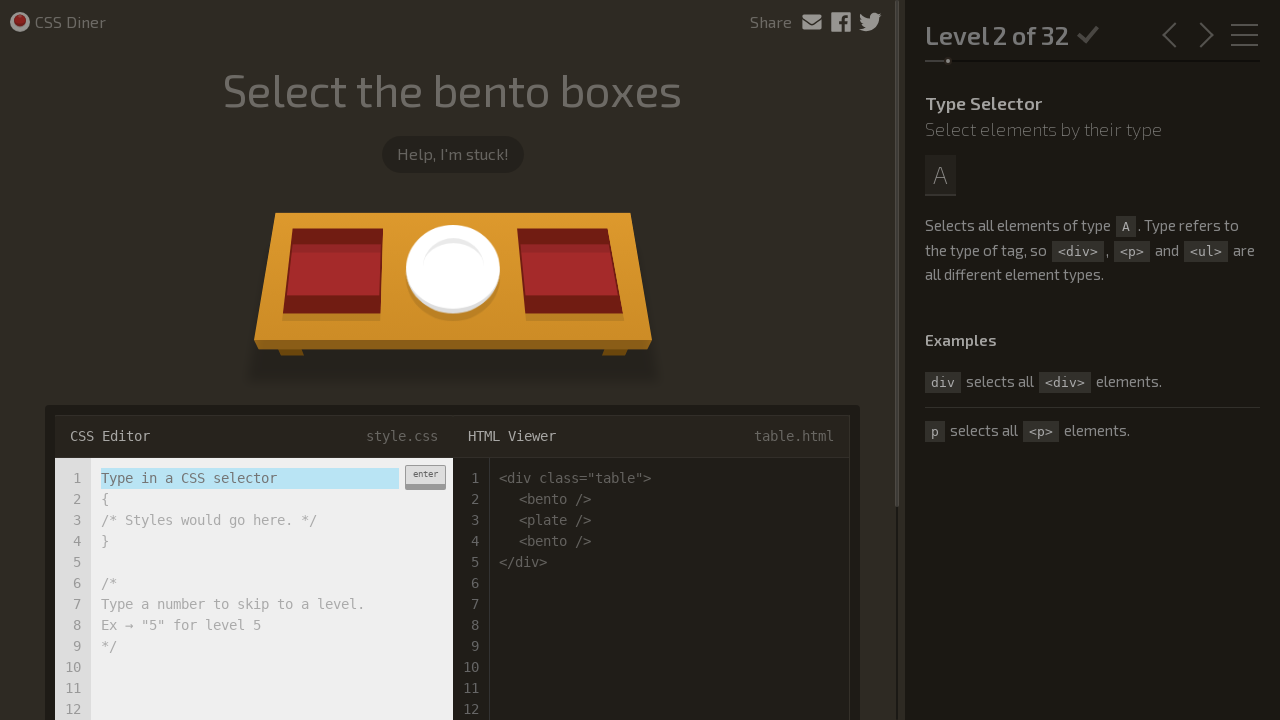

Filled input field with selector 'bento' on .input-strobe
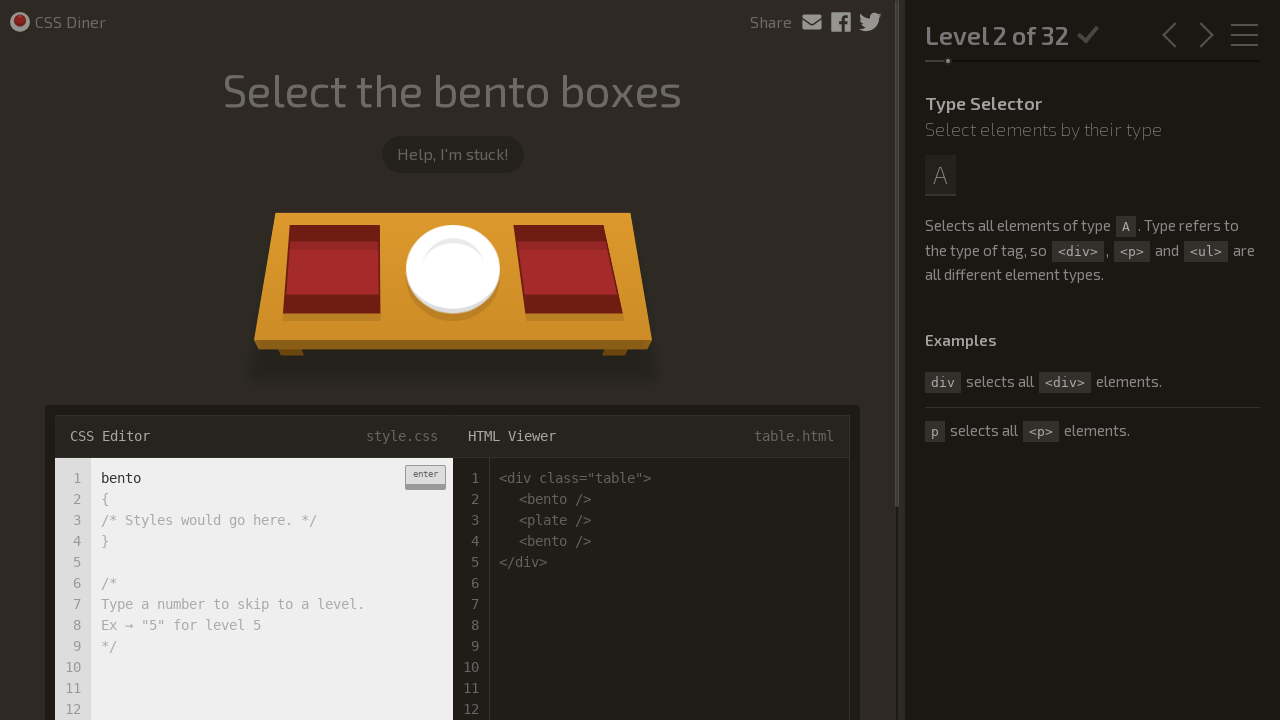

Clicked enter button to submit selector at (425, 477) on .enter-button
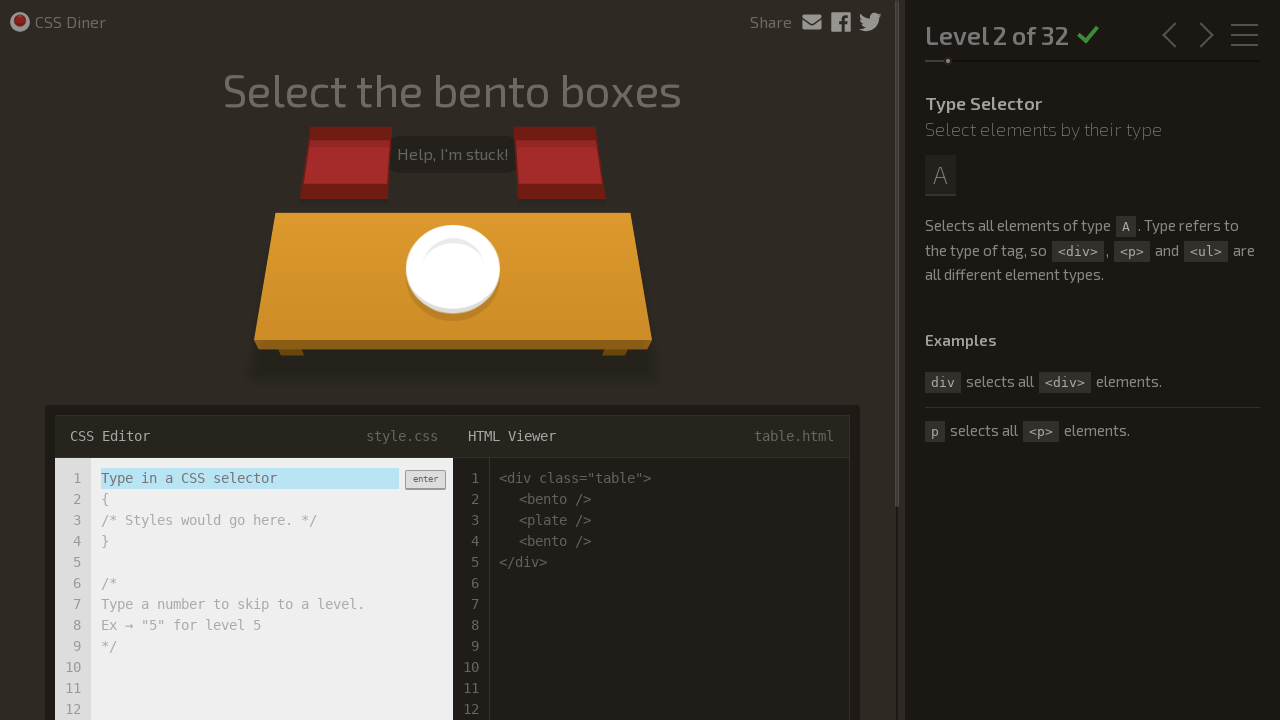

Waited for level transition
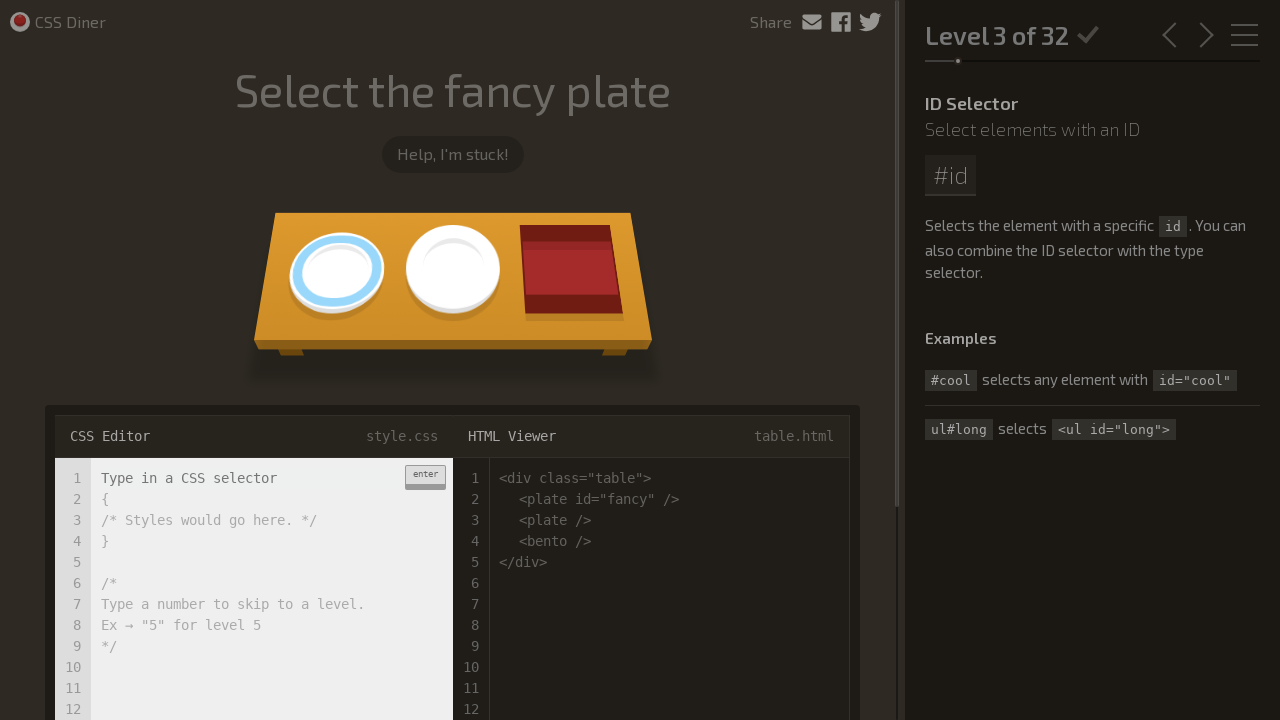

Completed Level 2: Selected bento boxes
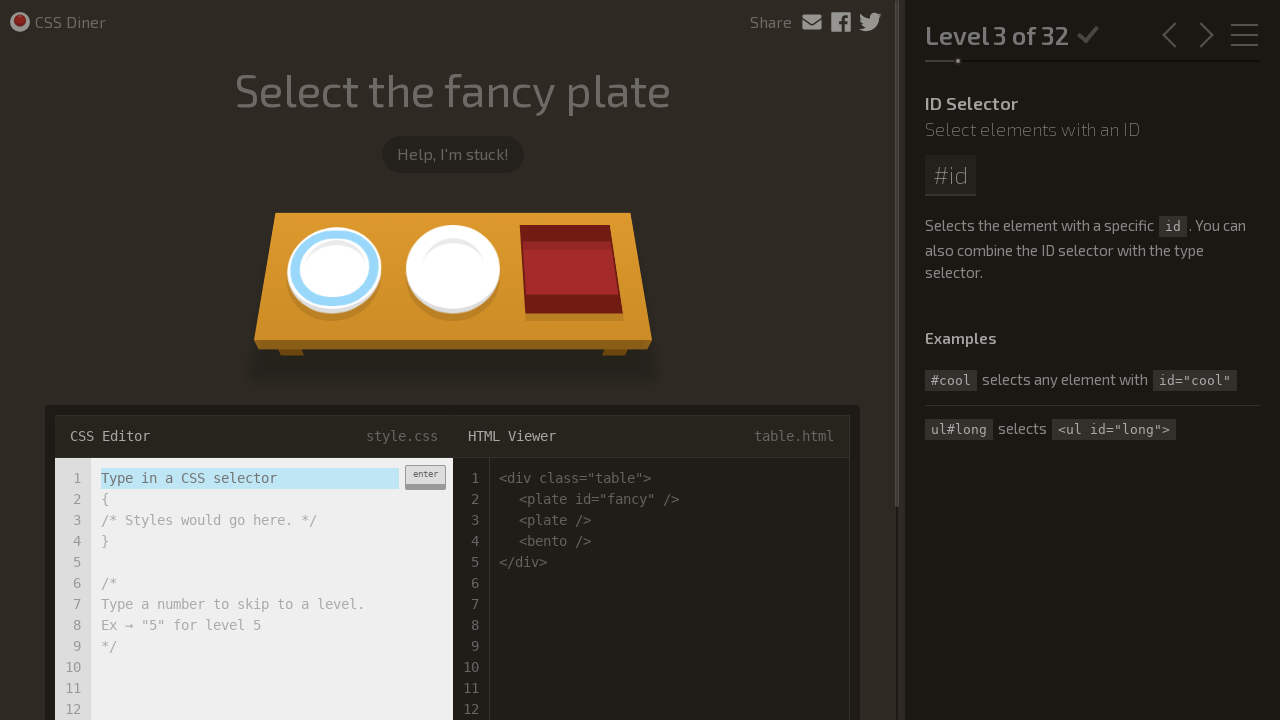

Filled input field with selector '#fancy' on .input-strobe
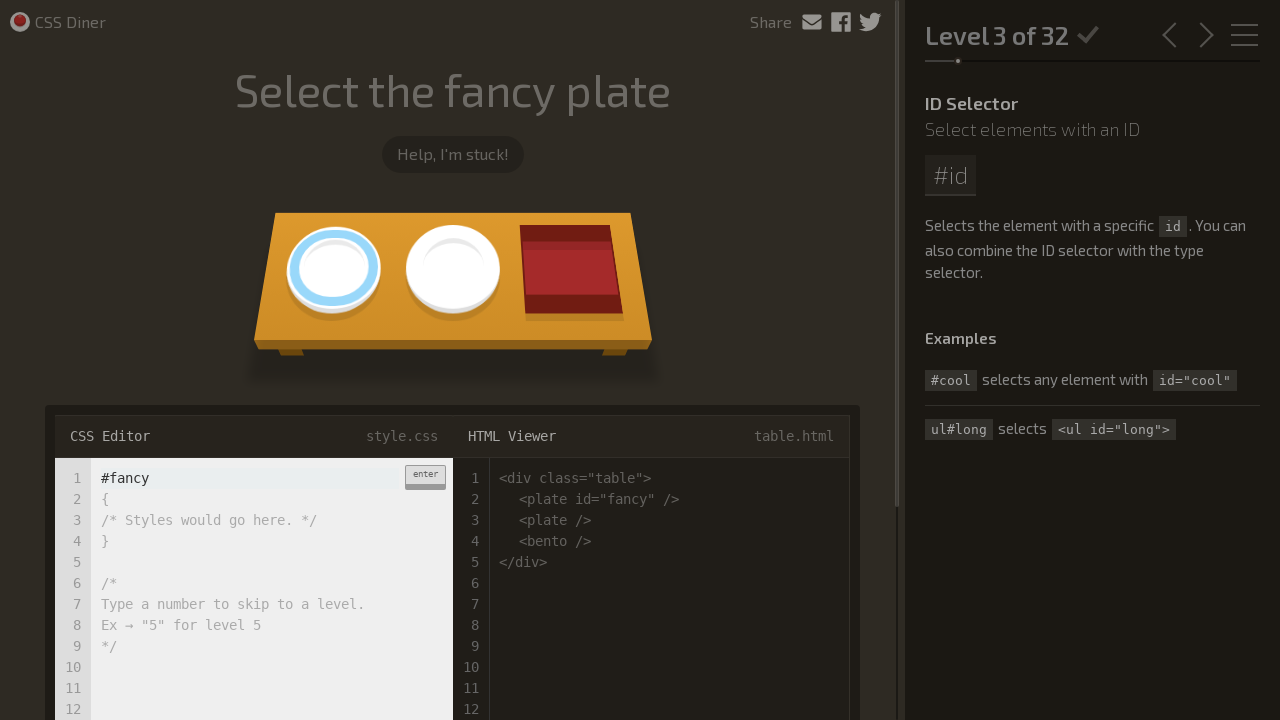

Clicked enter button to submit selector at (425, 477) on .enter-button
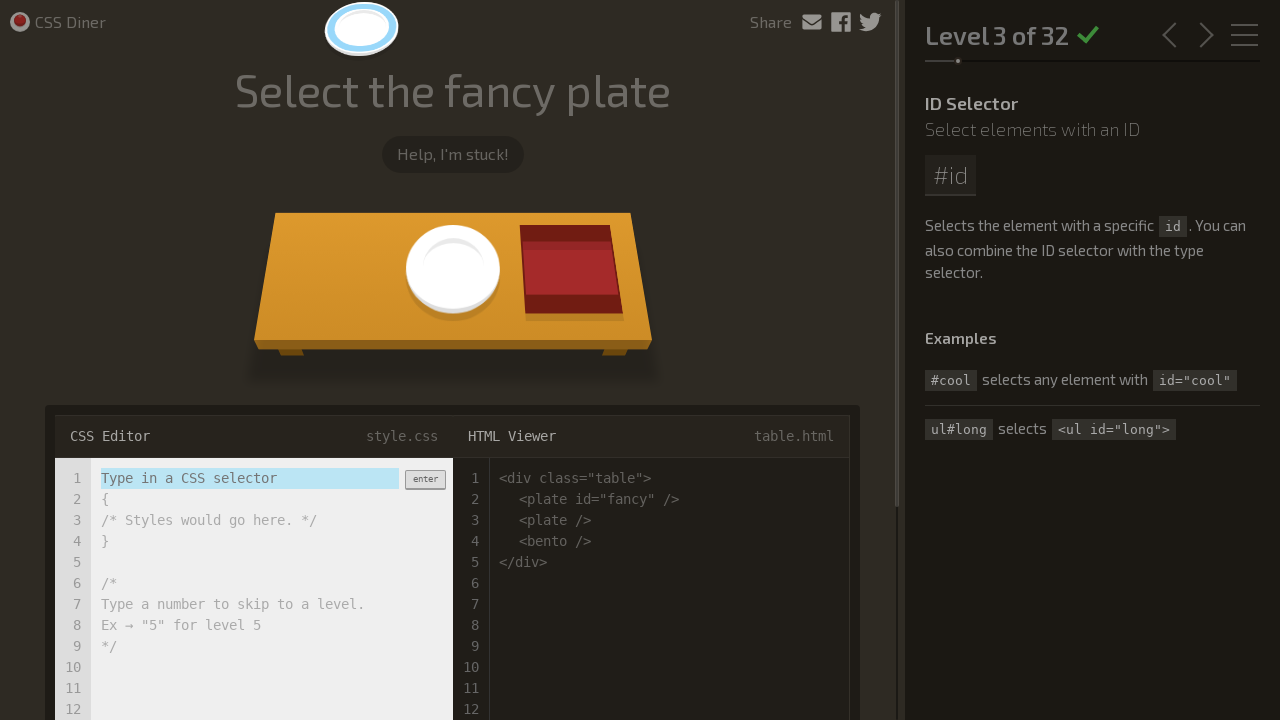

Waited for level transition
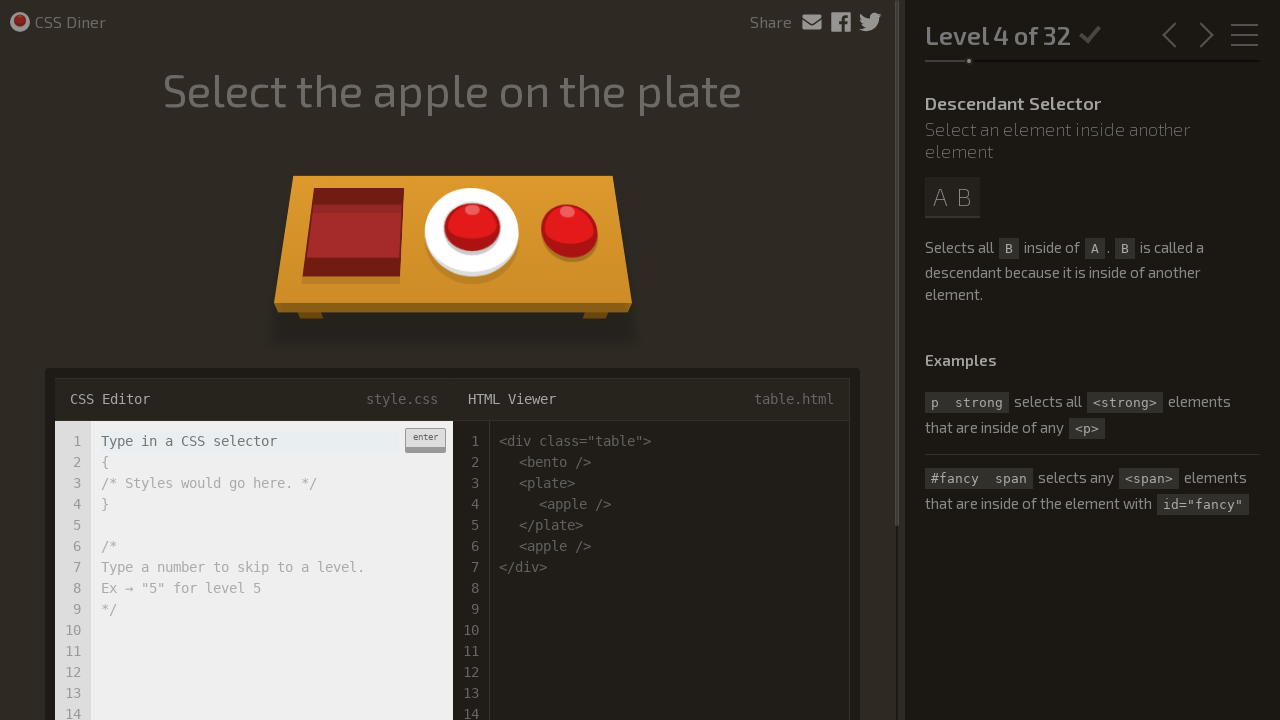

Completed Level 3: Selected fancy plate by ID
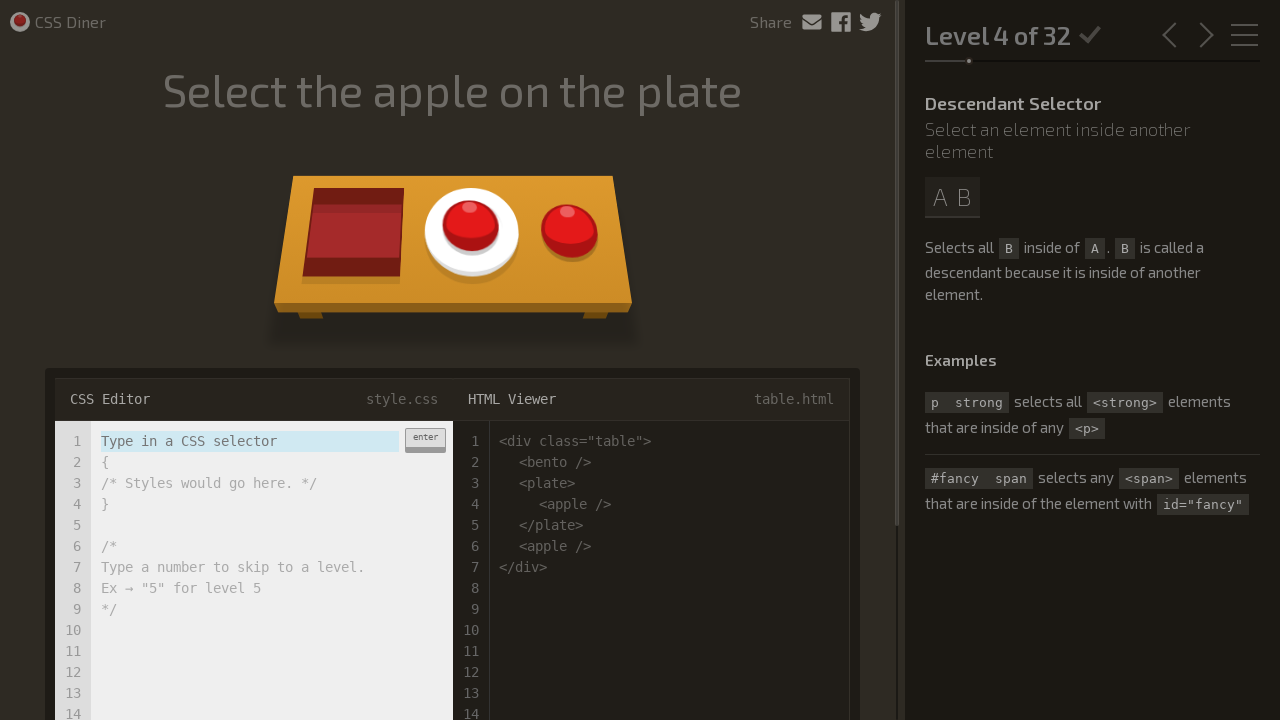

Filled input field with selector 'plate apple' on .input-strobe
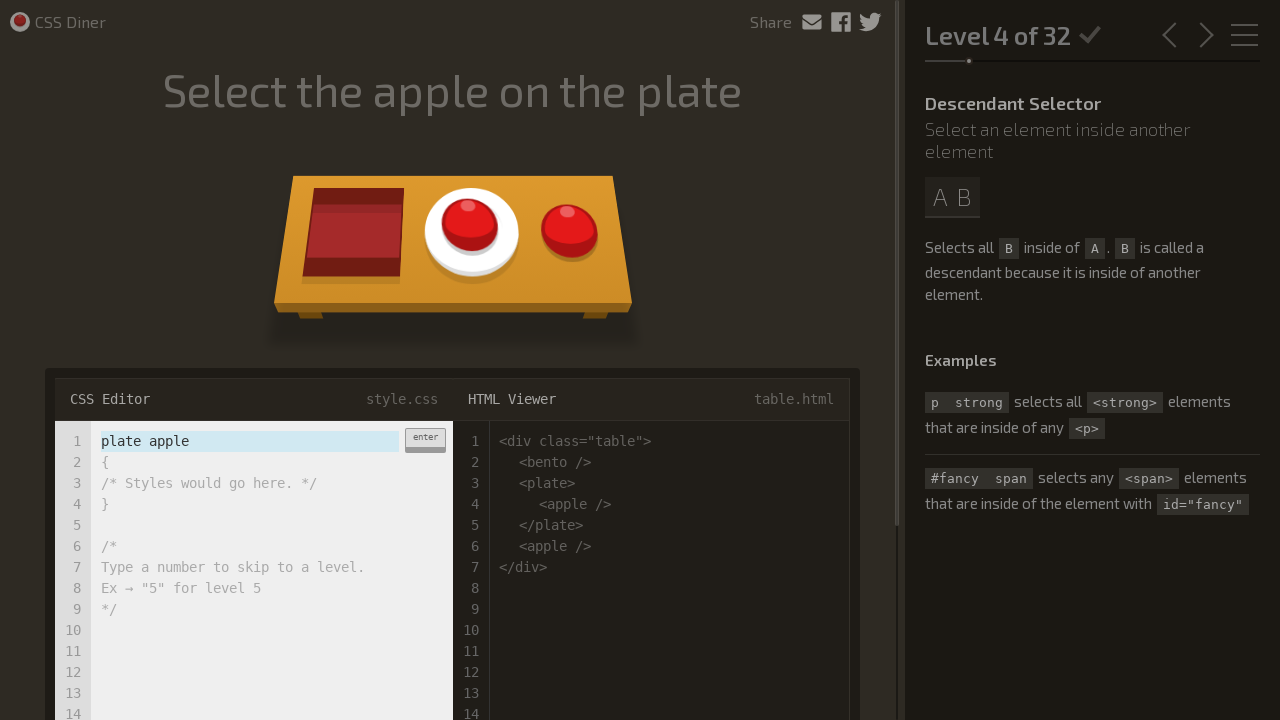

Clicked enter button to submit selector at (425, 440) on .enter-button
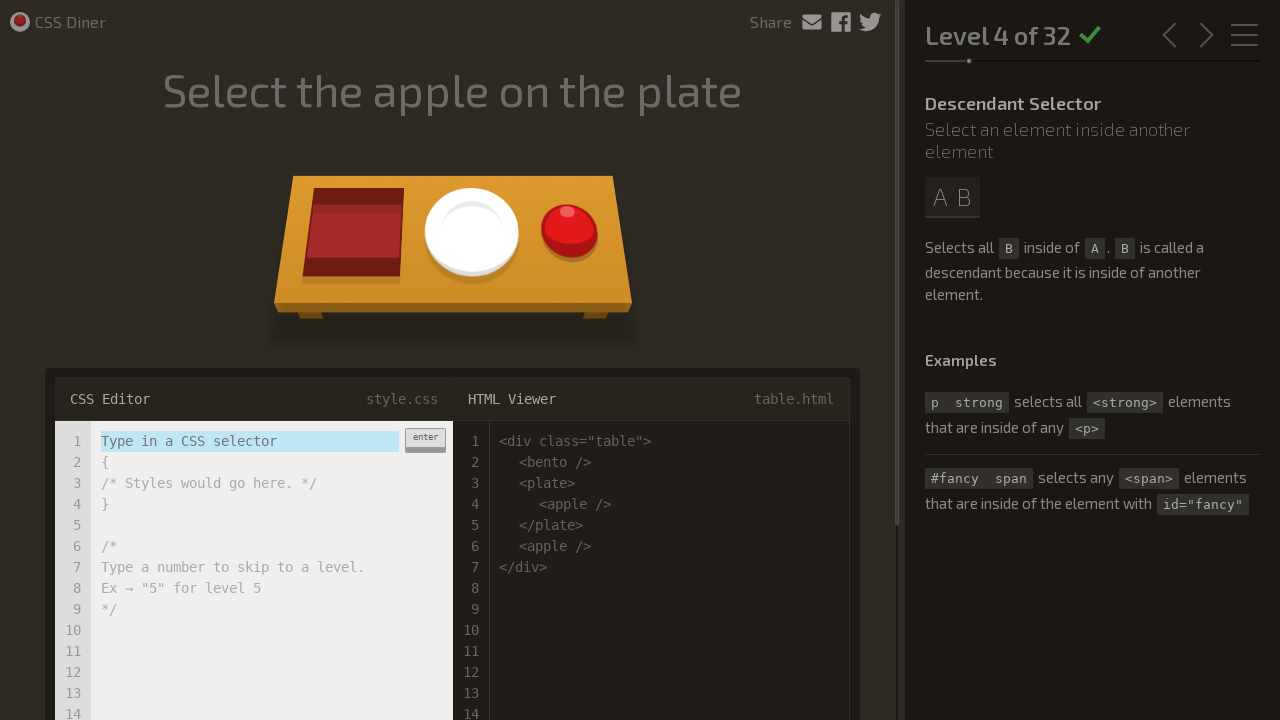

Waited for level transition
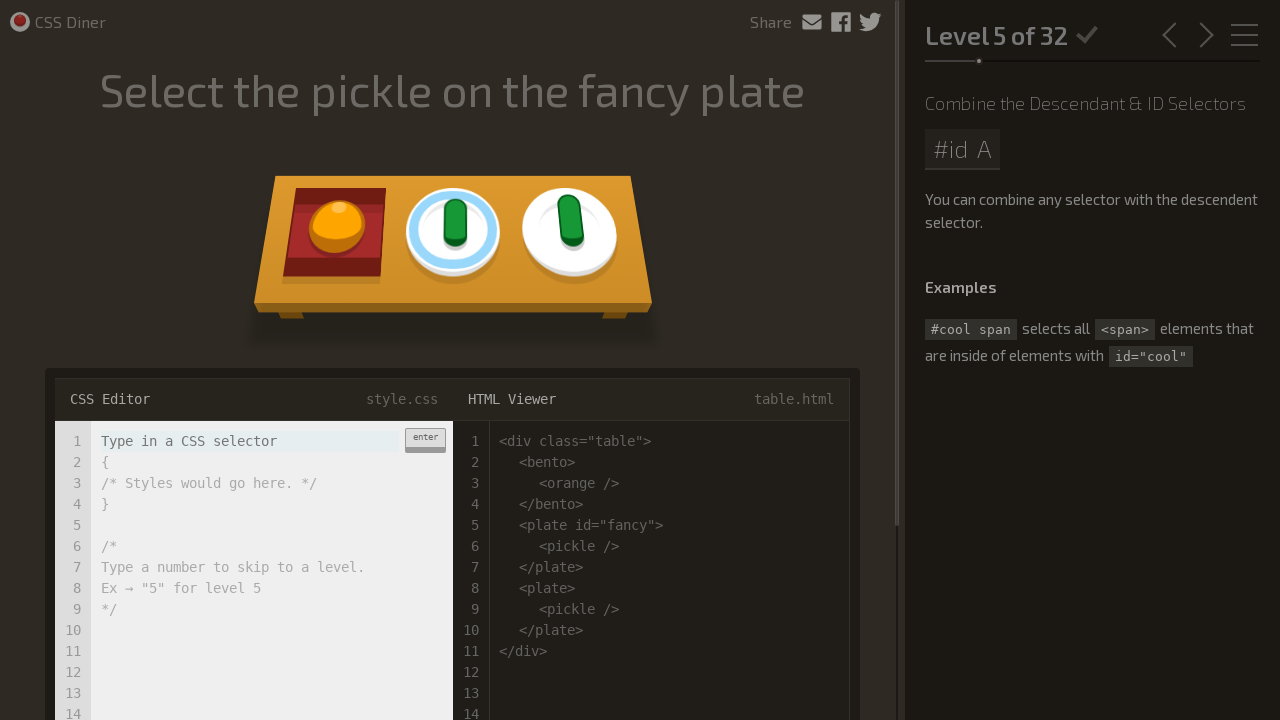

Completed Level 4: Selected apple on plate using descendant selector
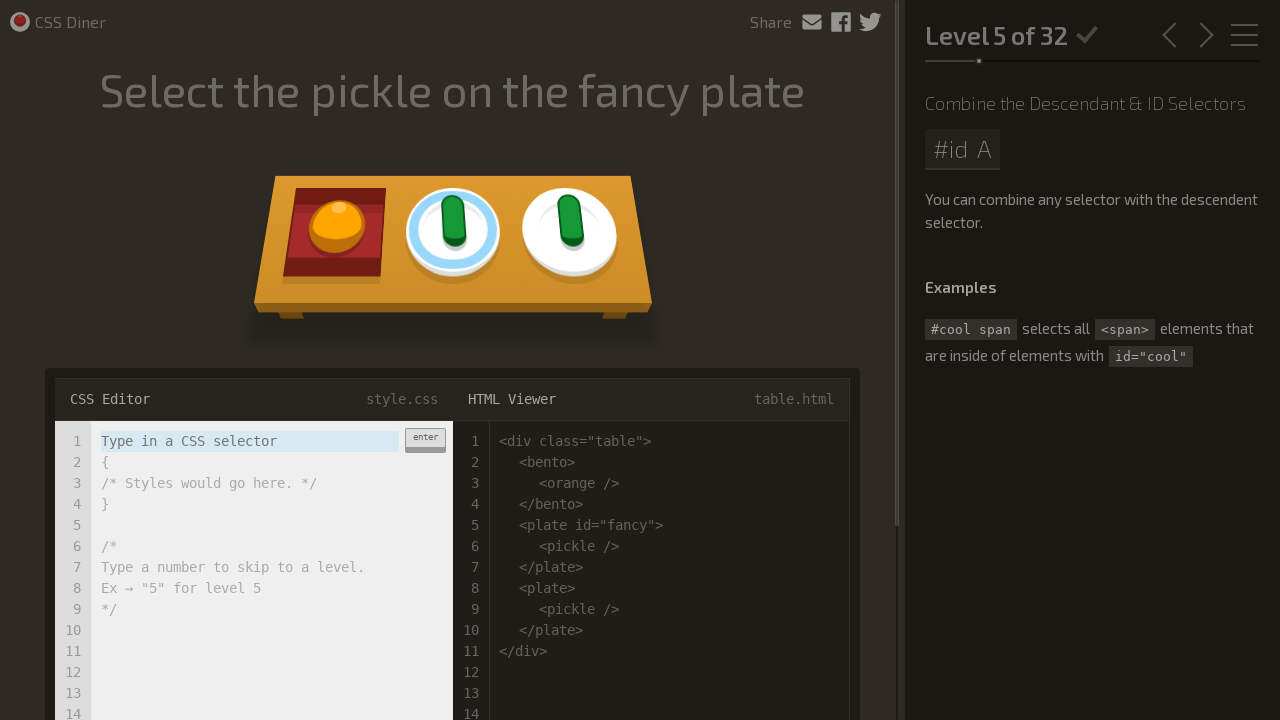

Filled input field with selector '#fancy pickle' on .input-strobe
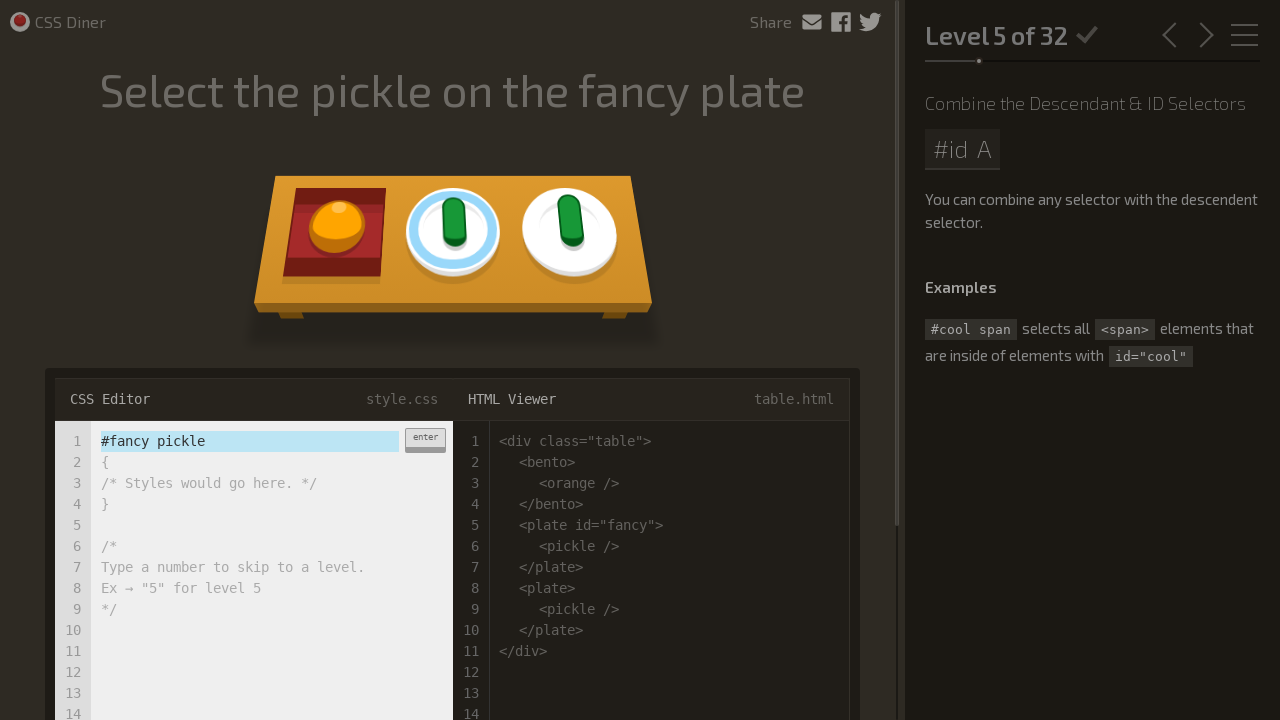

Clicked enter button to submit selector at (425, 440) on .enter-button
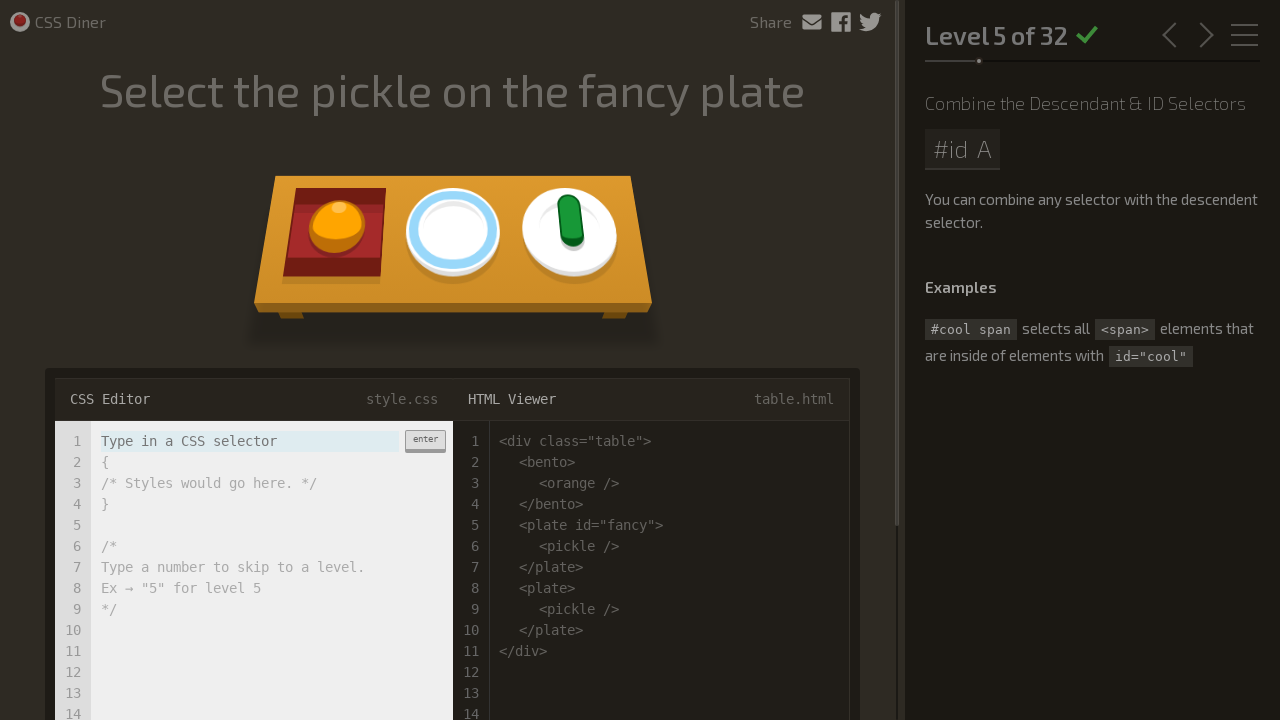

Waited for level transition
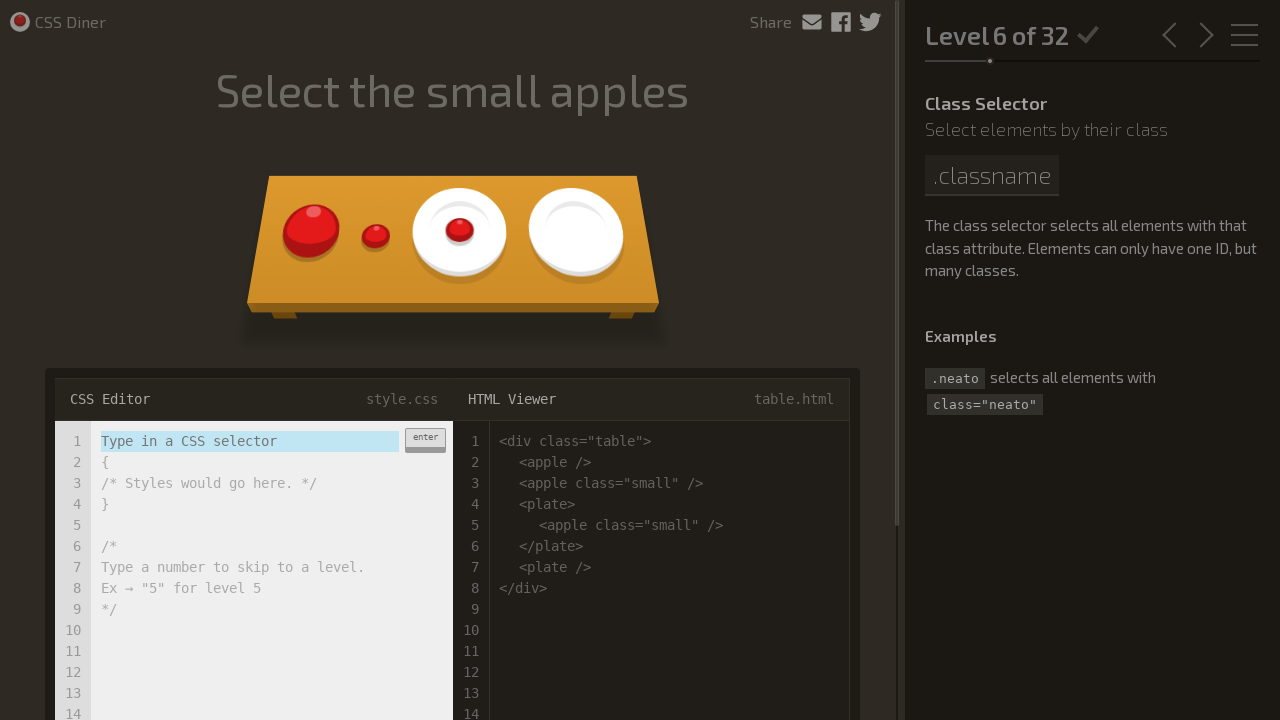

Completed Level 5: Selected pickle on fancy plate
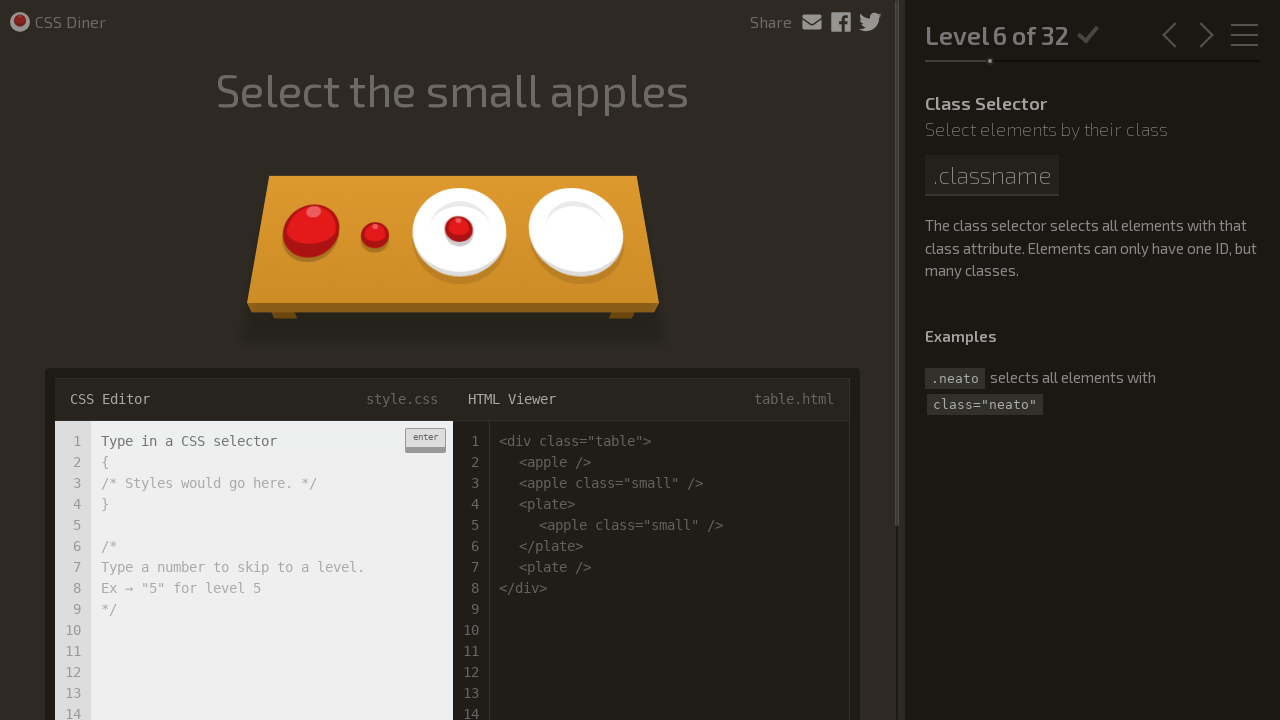

Filled input field with selector 'apple.small' on .input-strobe
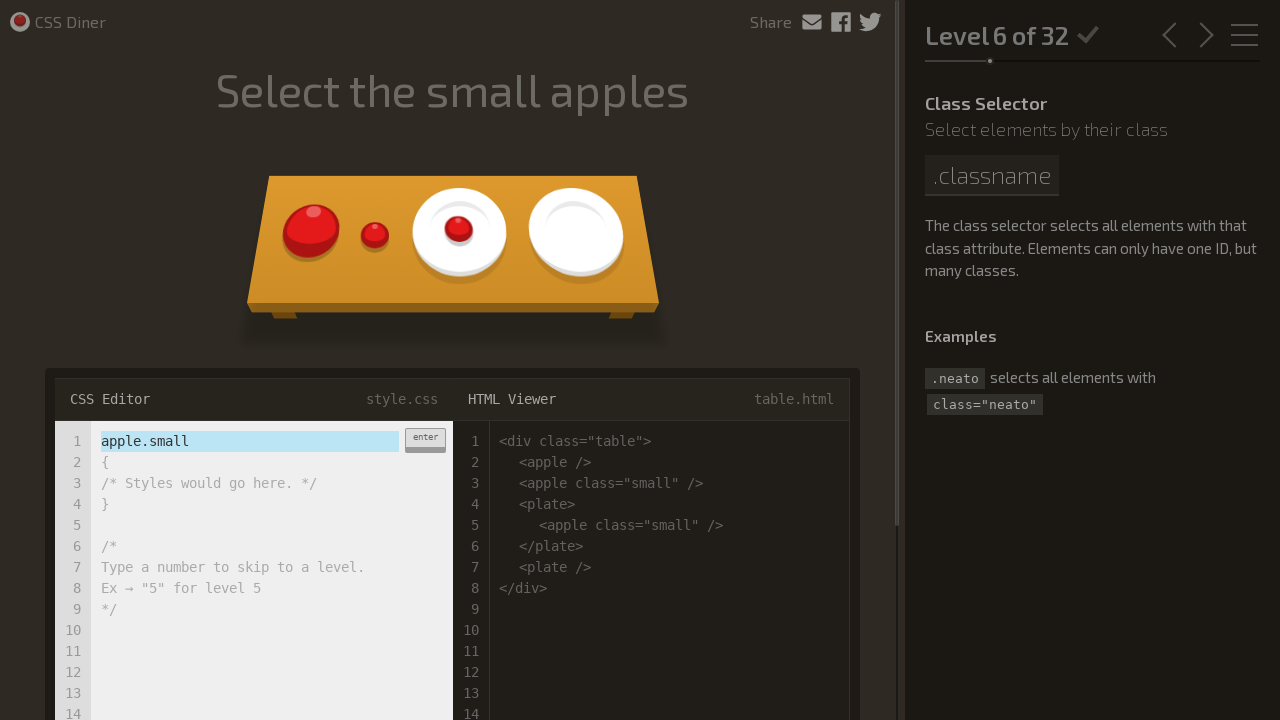

Clicked enter button to submit selector at (425, 440) on .enter-button
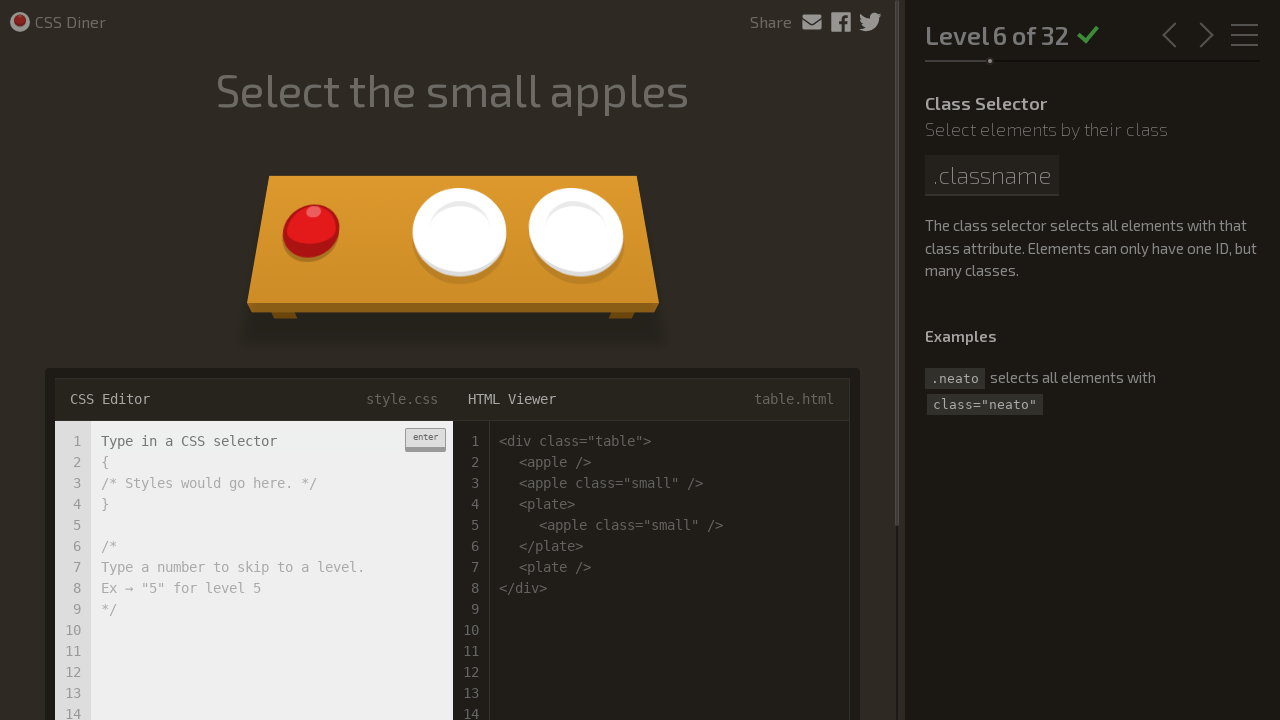

Waited for level transition
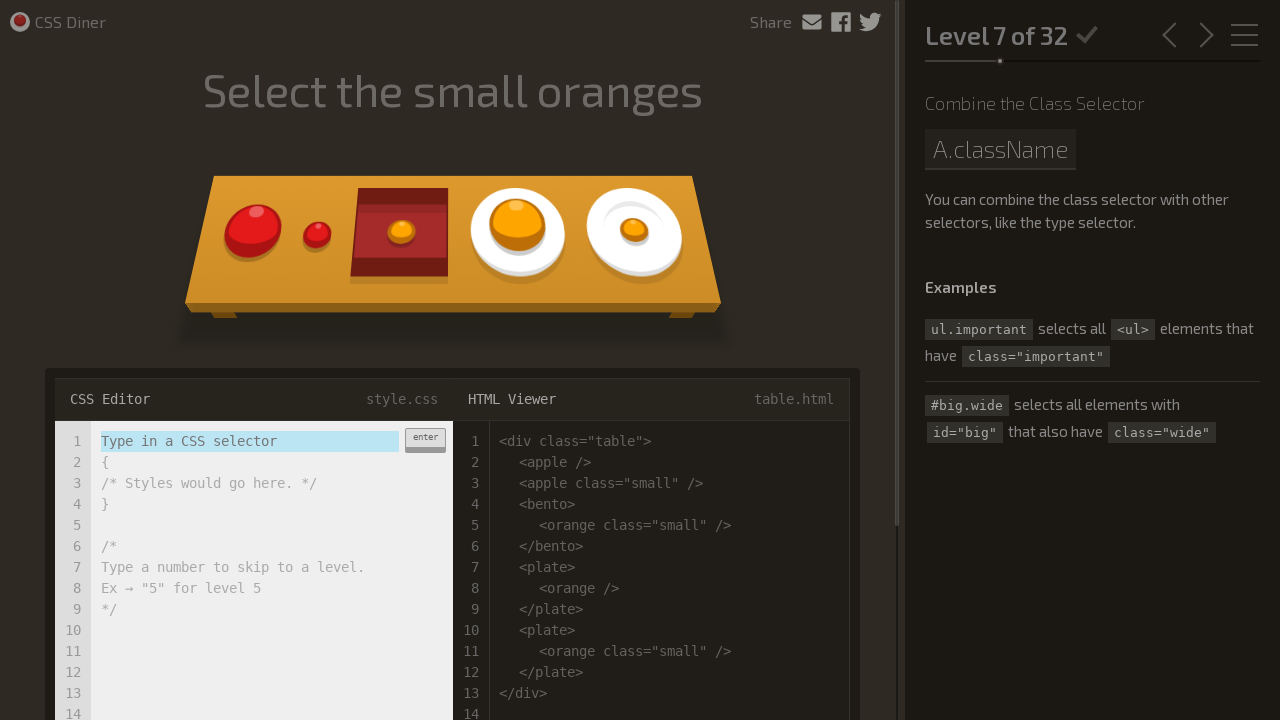

Completed Level 6: Selected small apples using class selector
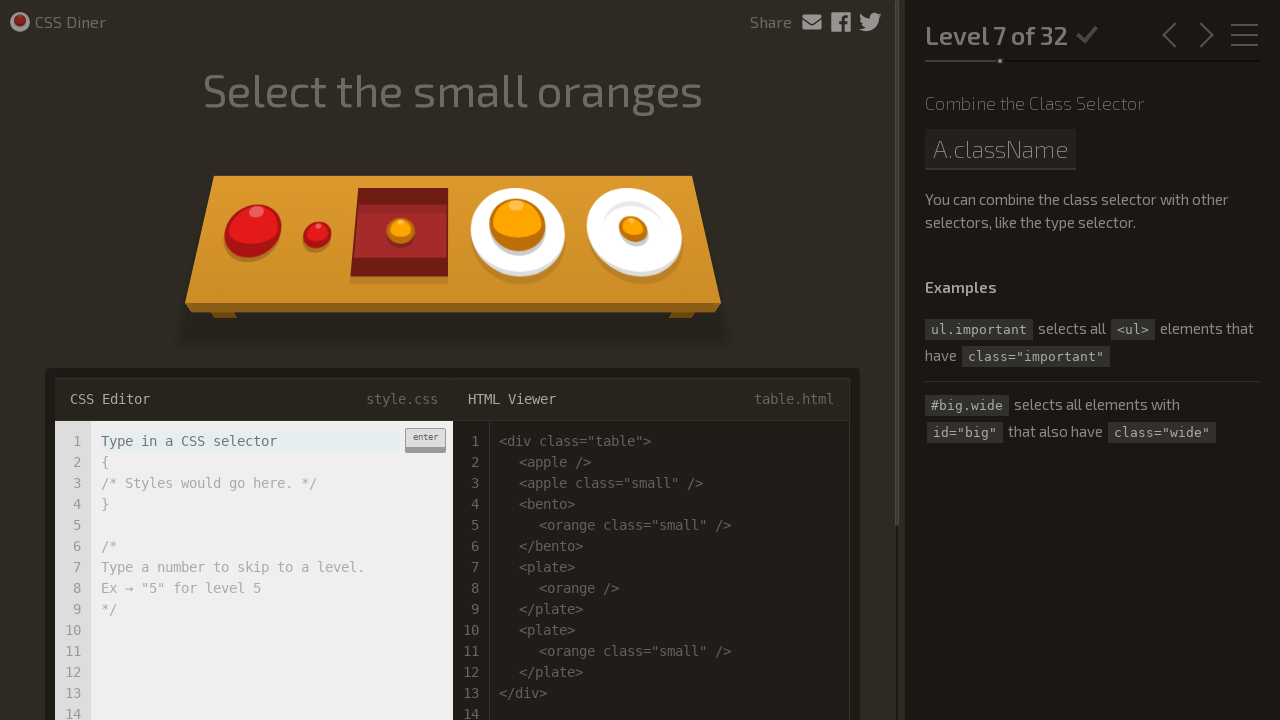

Filled input field with selector 'orange.small' on .input-strobe
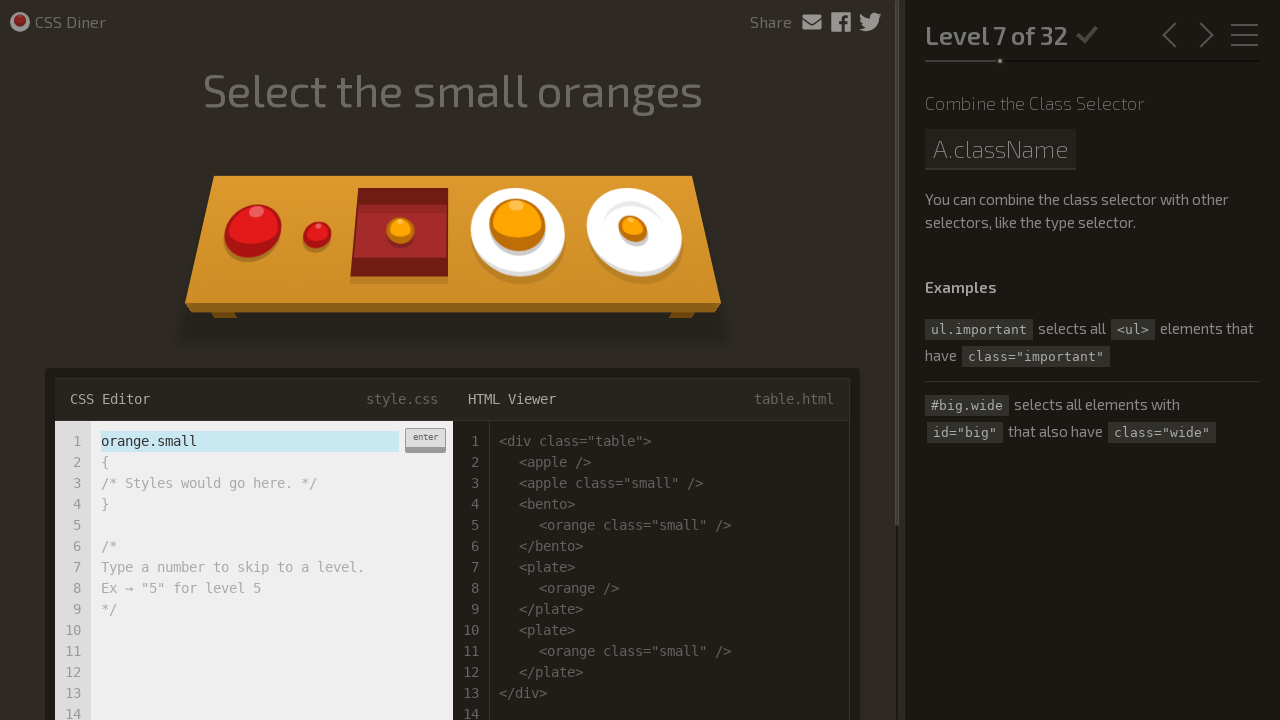

Clicked enter button to submit selector at (425, 440) on .enter-button
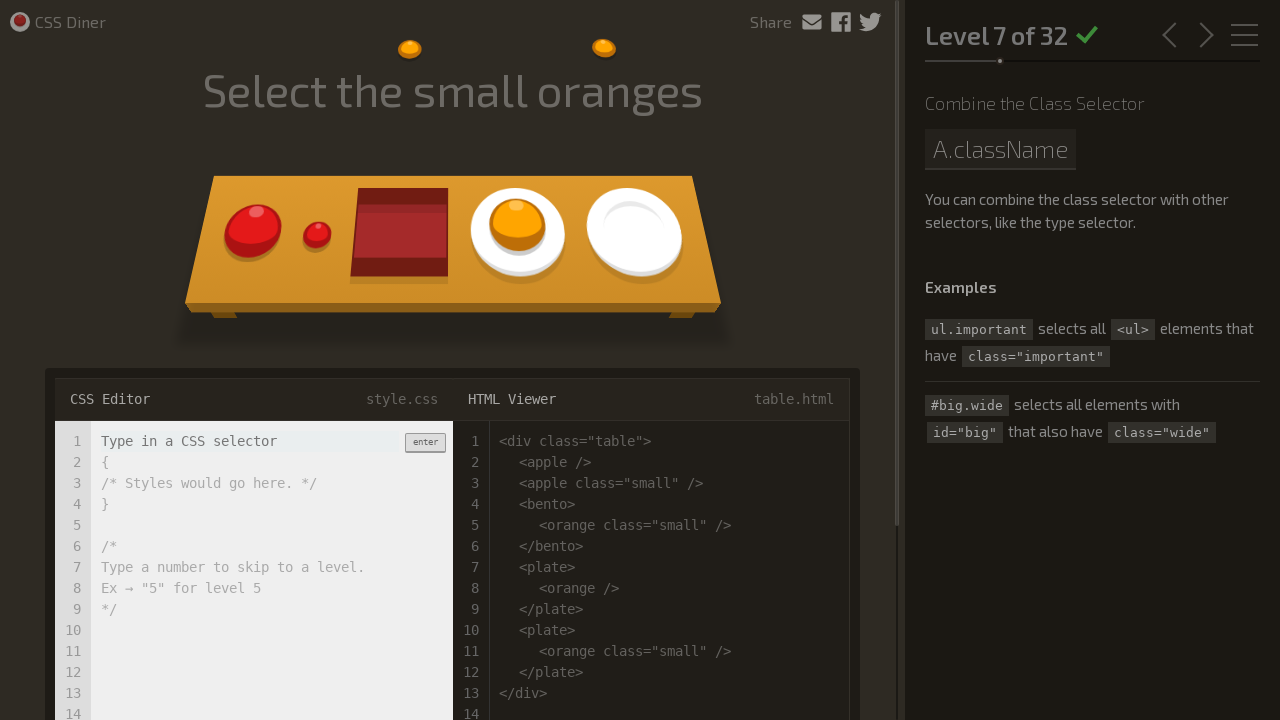

Waited for level transition
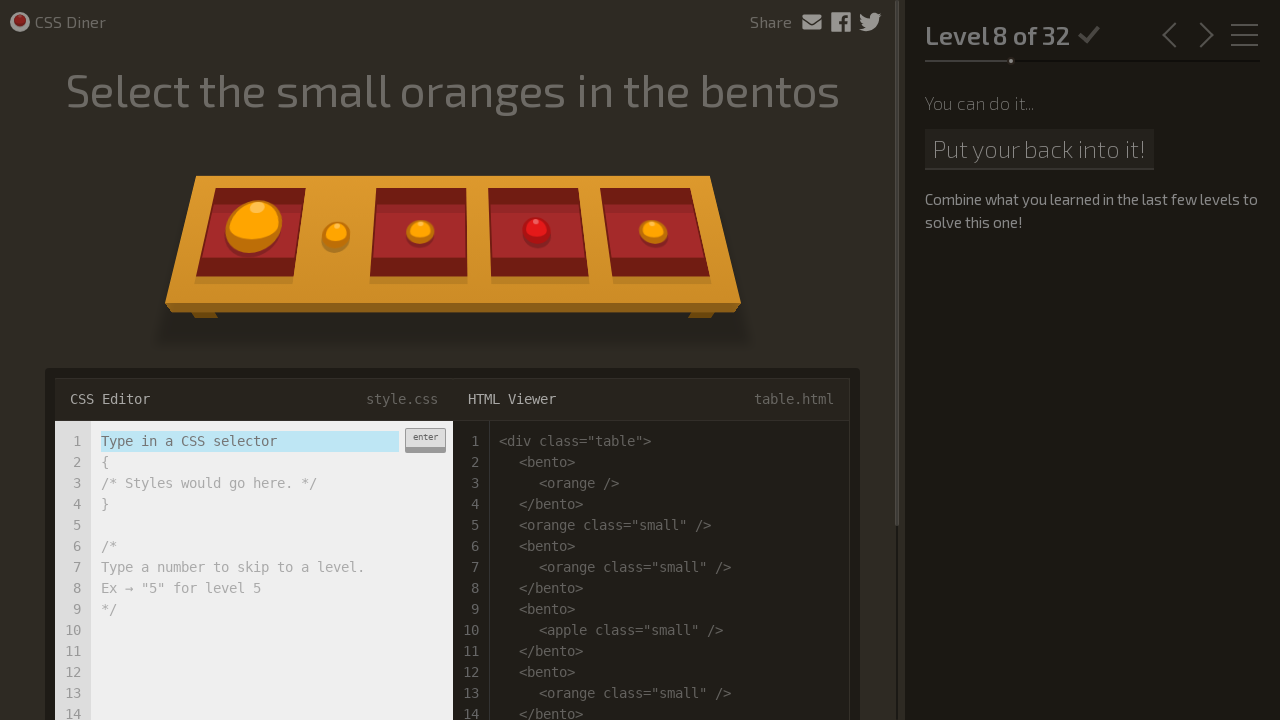

Completed Level 7: Selected small oranges using class selector
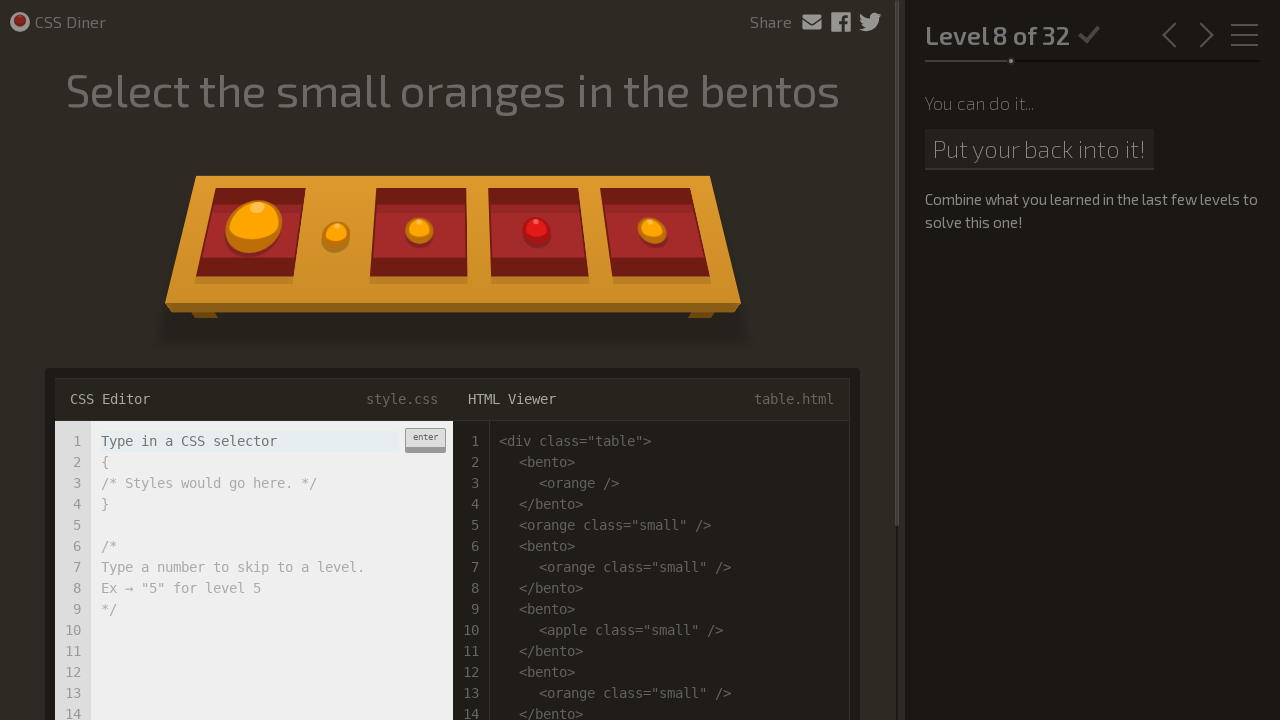

Filled input field with selector 'bento orange.small' on .input-strobe
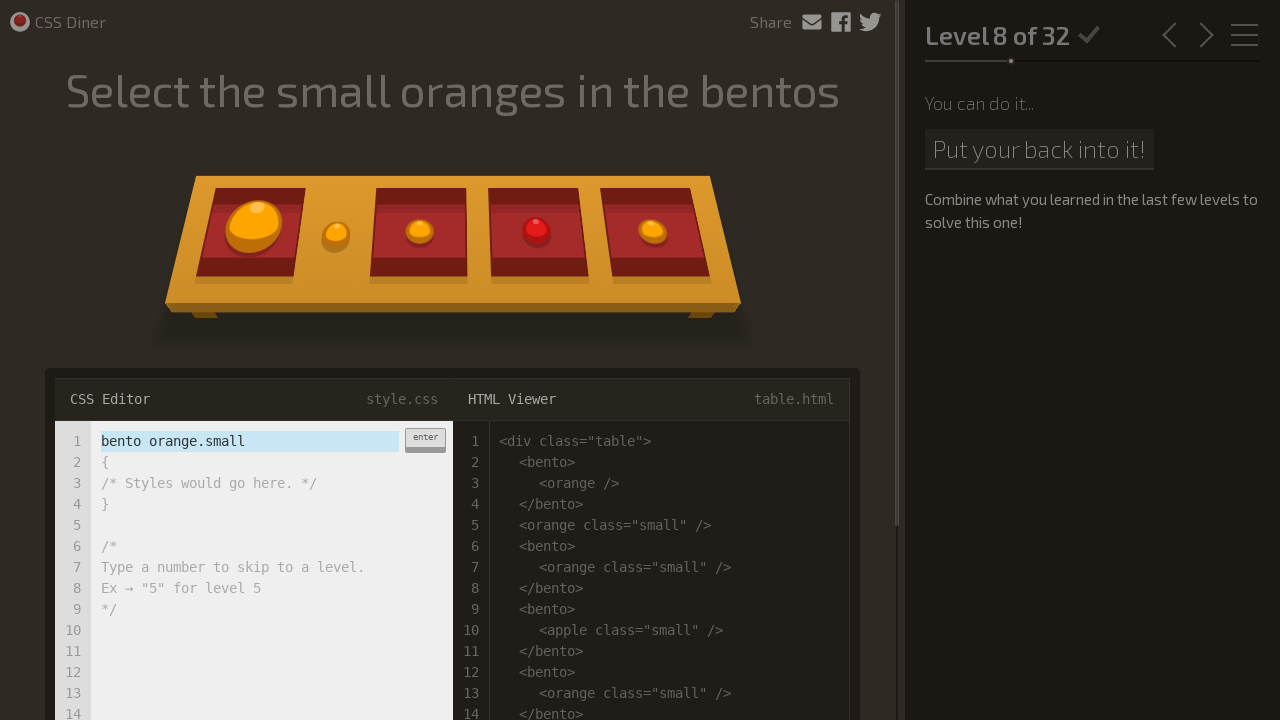

Clicked enter button to submit selector at (425, 440) on .enter-button
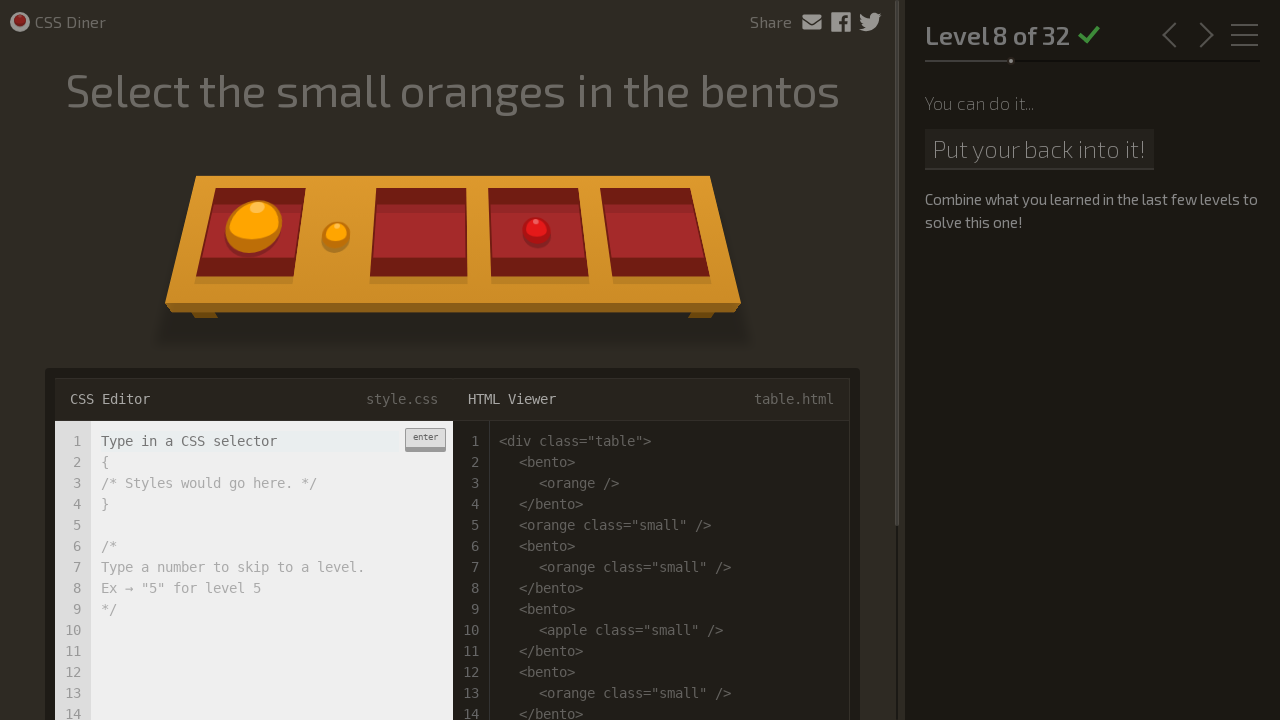

Waited for level transition
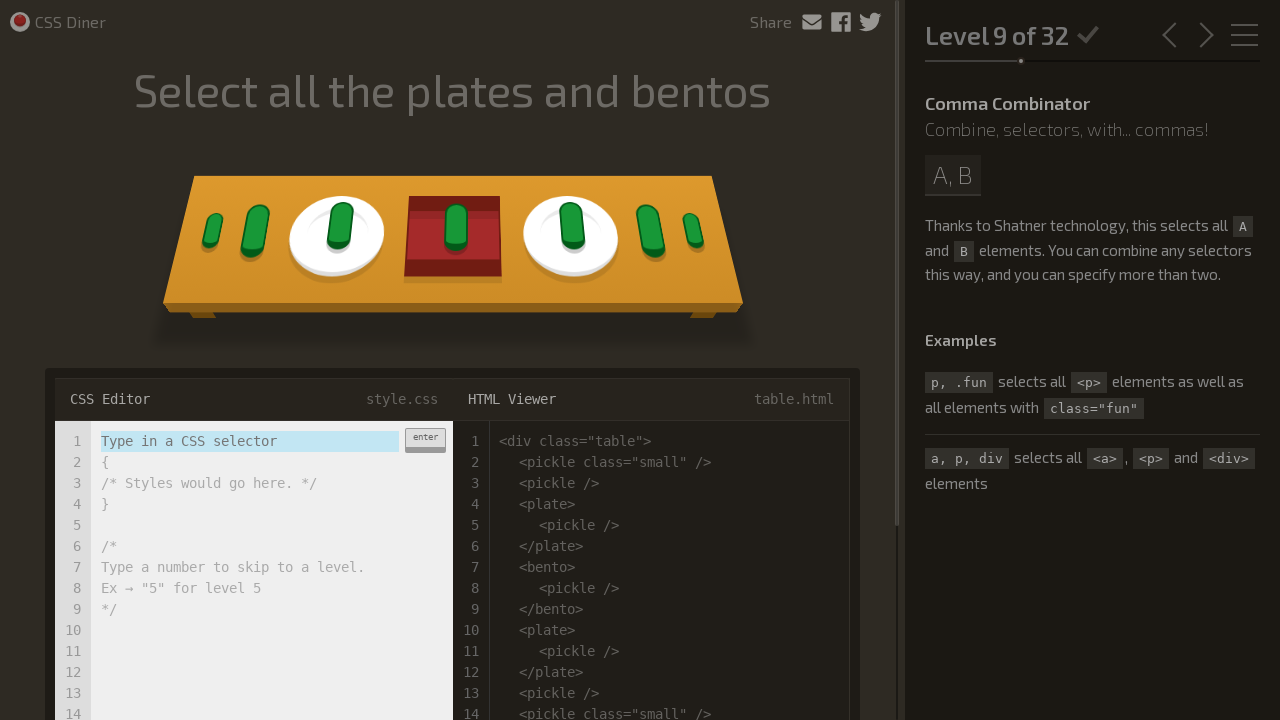

Completed Level 8: Selected small oranges in bentos
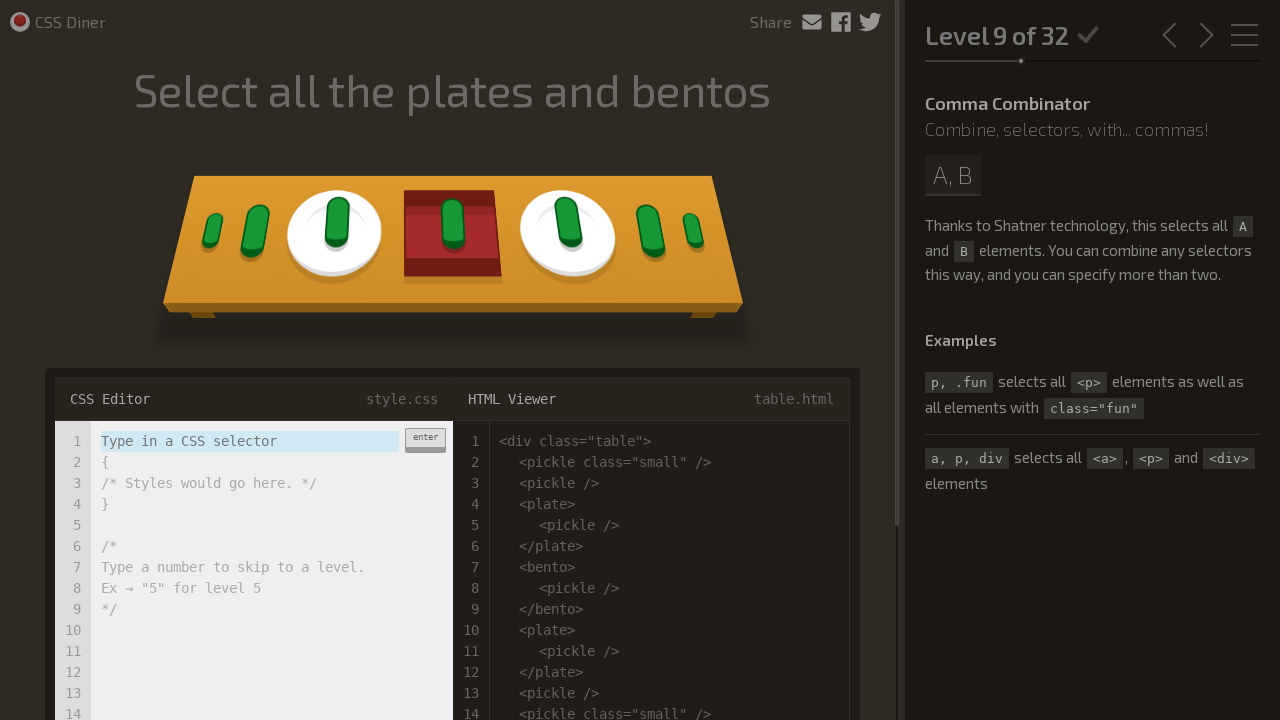

Filled input field with selector 'plate, bento' on .input-strobe
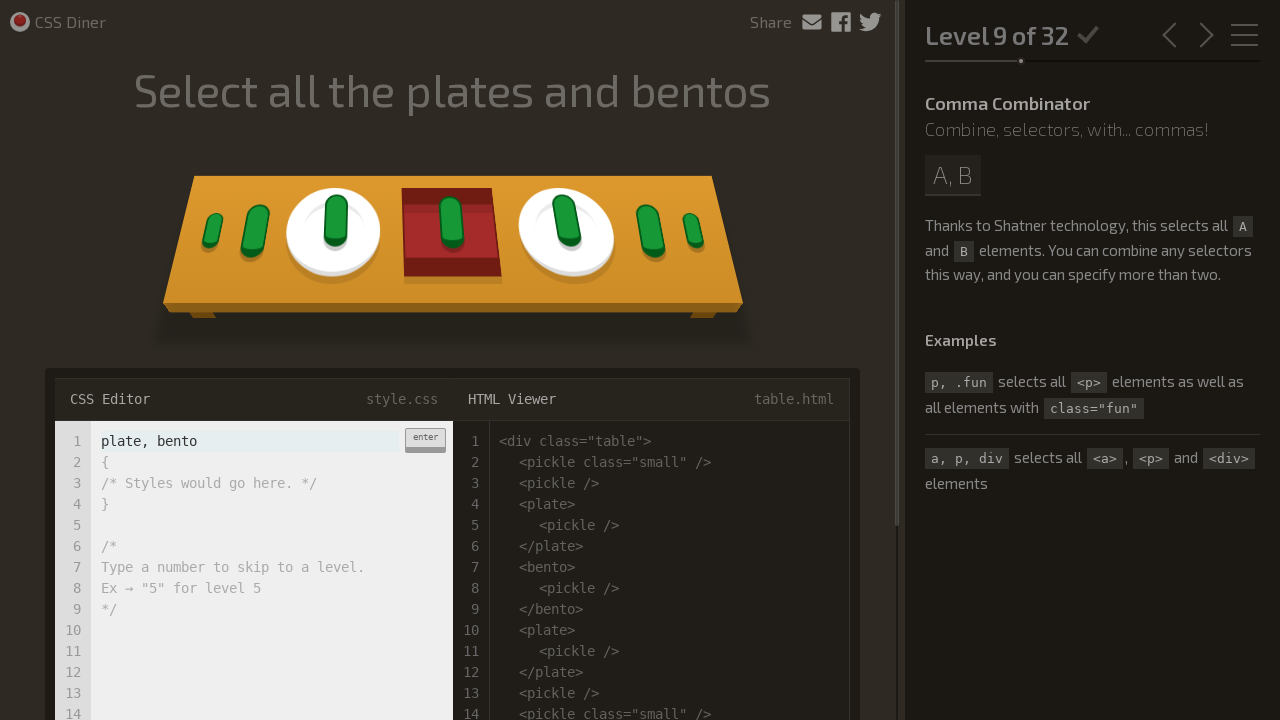

Clicked enter button to submit selector at (425, 440) on .enter-button
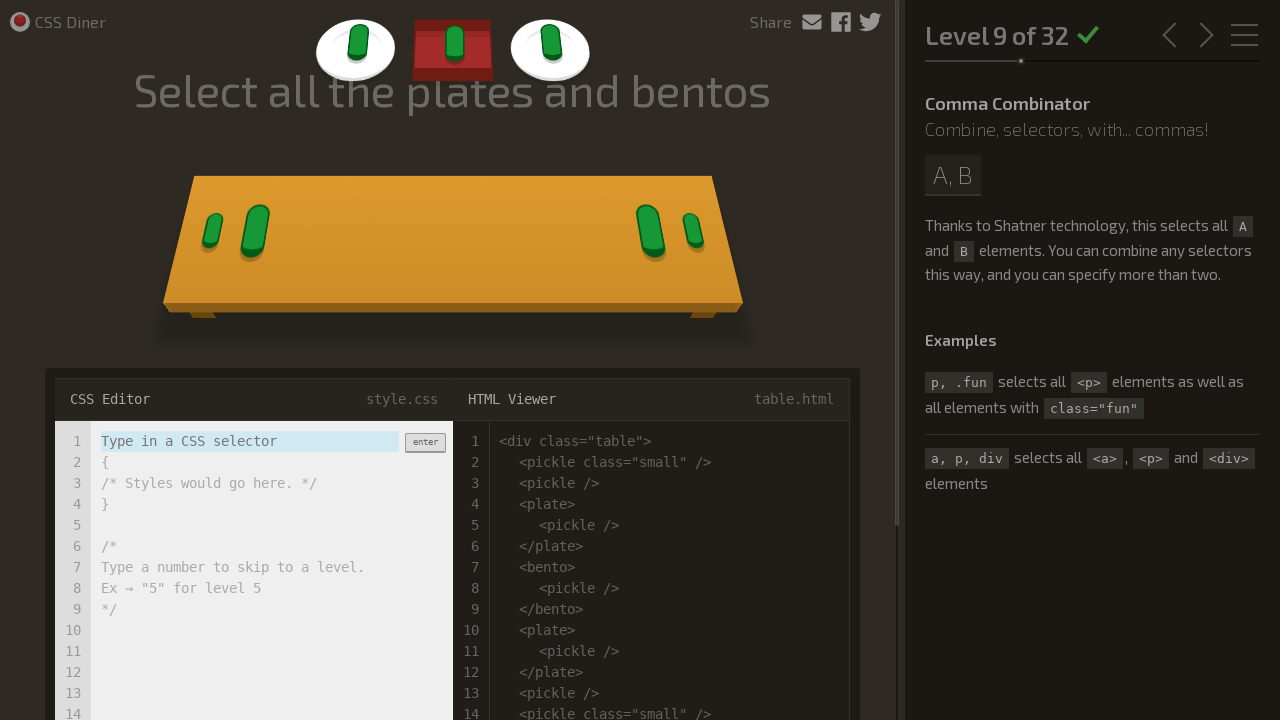

Waited for level transition
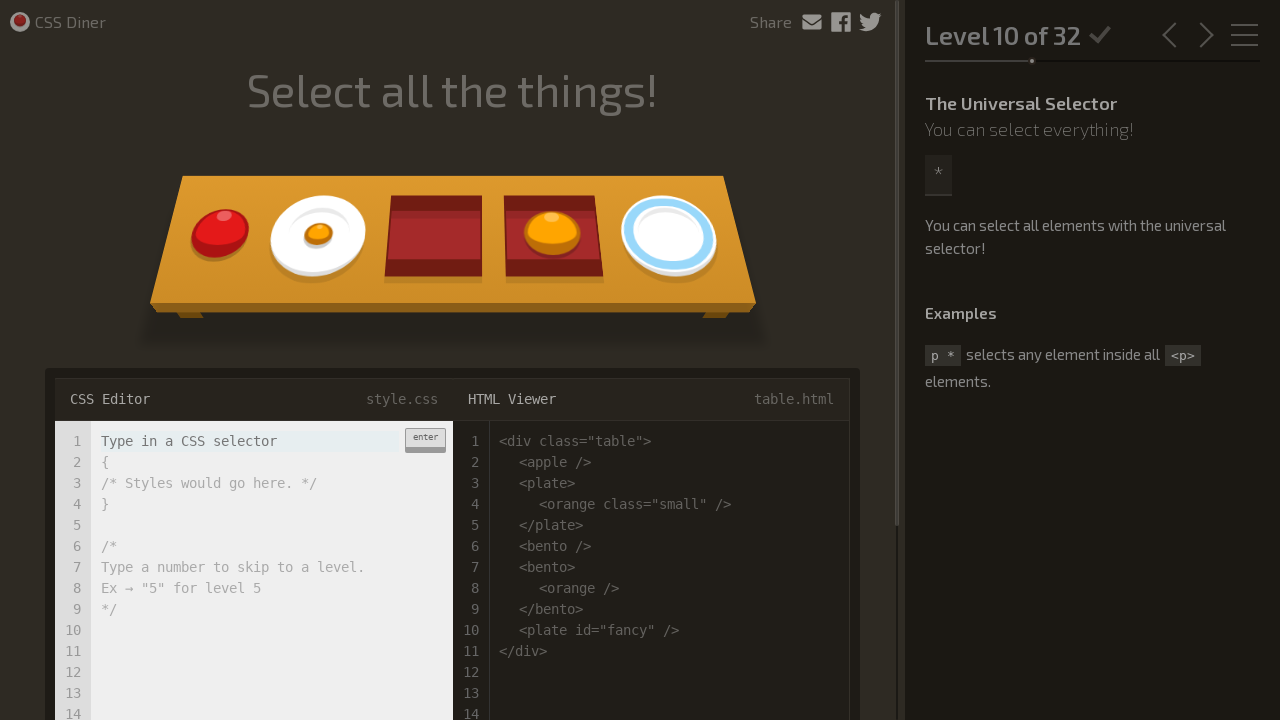

Completed Level 9: Selected all plates and bentos using multiple selector
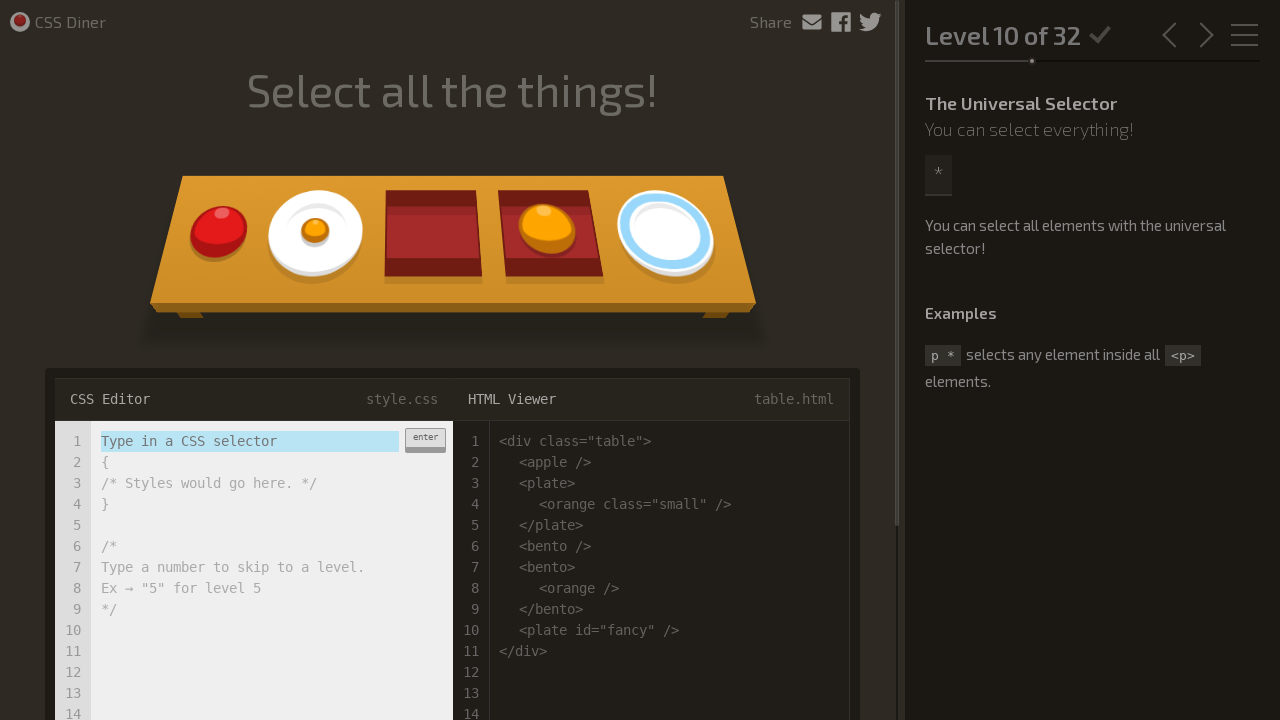

Filled input field with selector '*' on .input-strobe
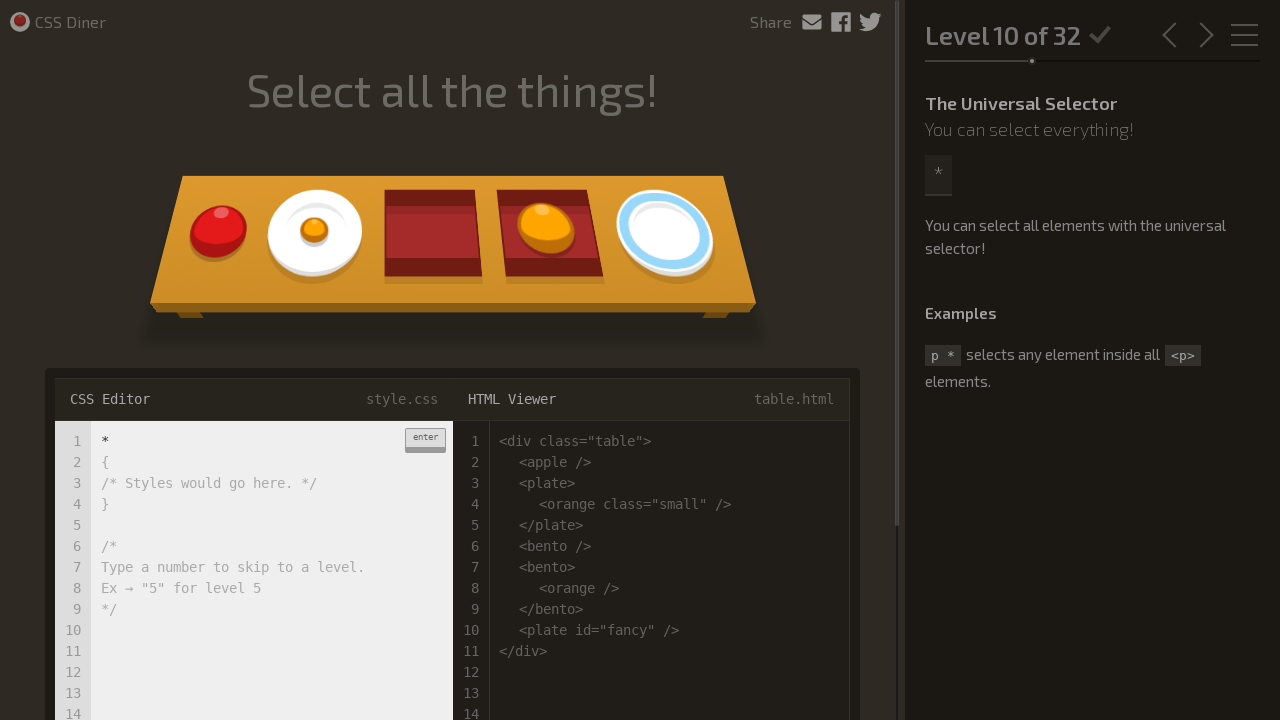

Clicked enter button to submit selector at (425, 440) on .enter-button
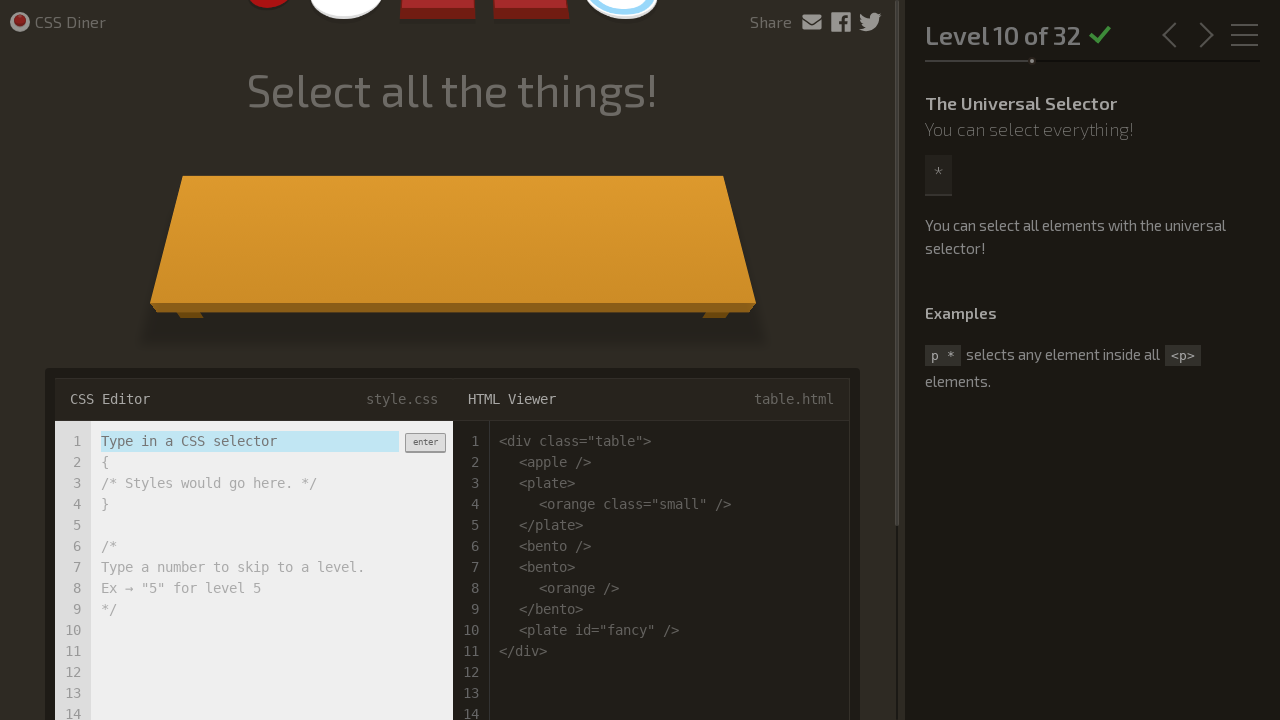

Waited for level transition
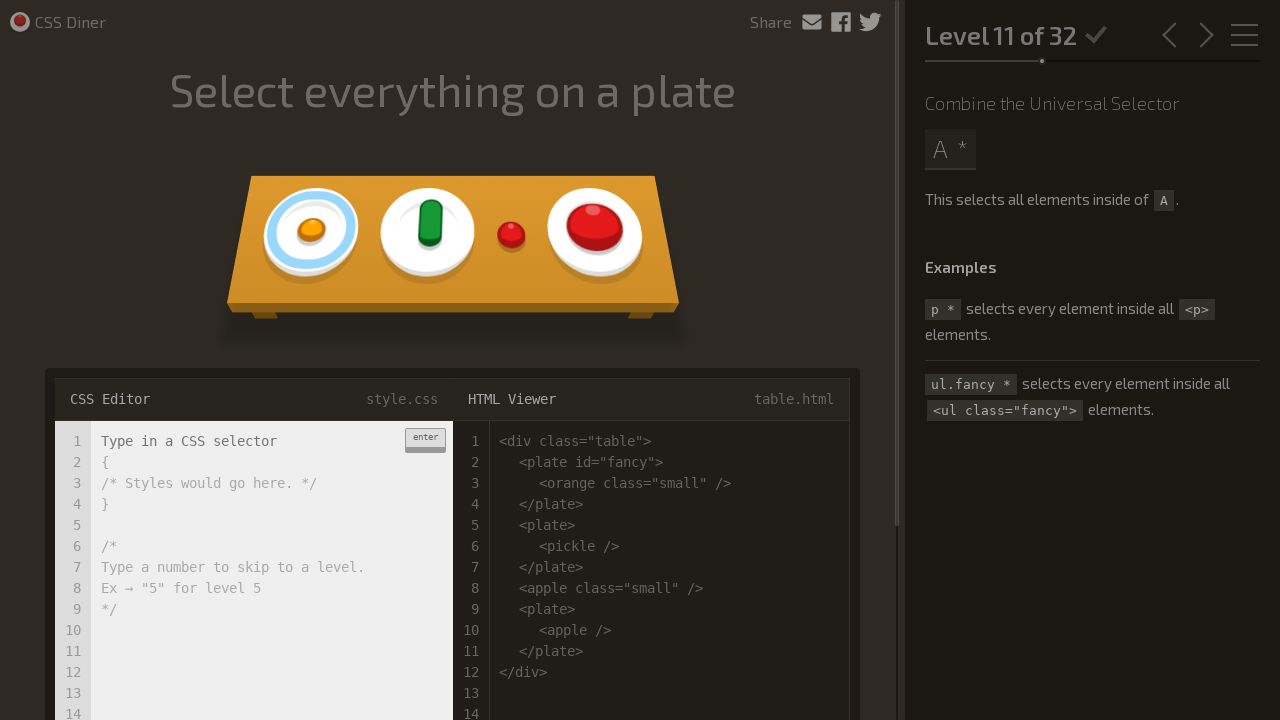

Completed Level 10: Selected all elements using universal selector
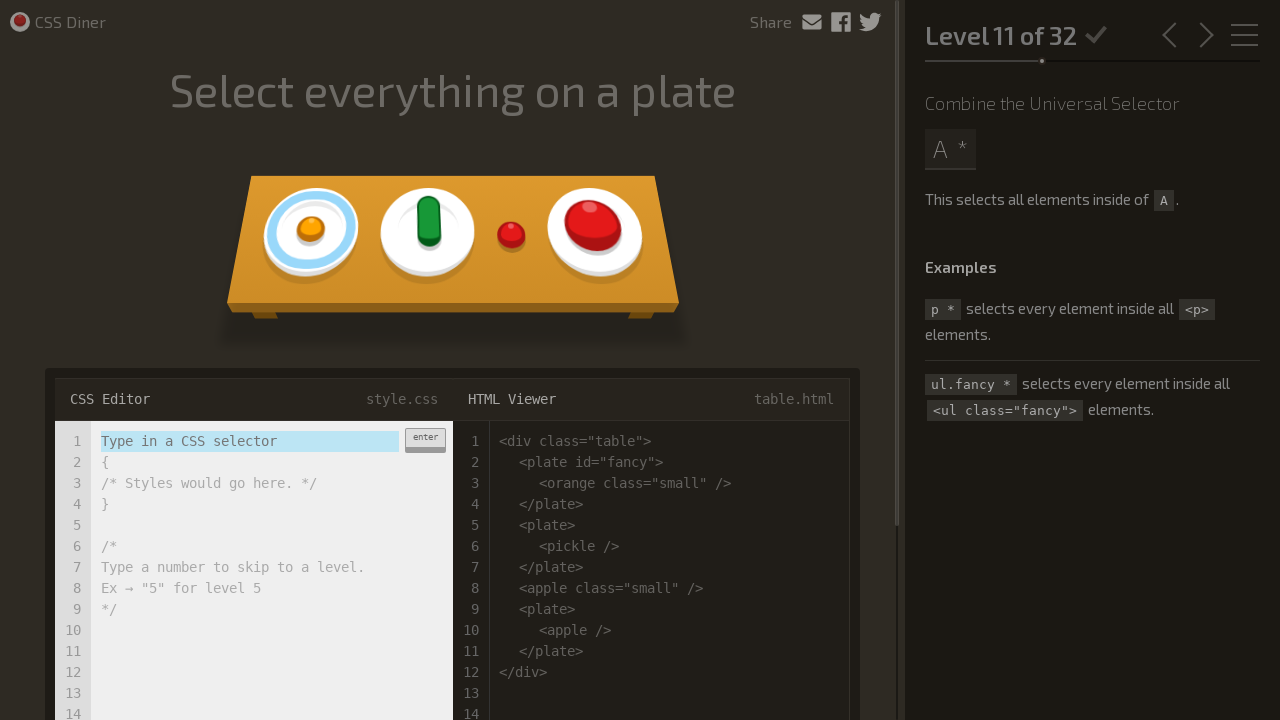

Filled input field with selector 'plate *' on .input-strobe
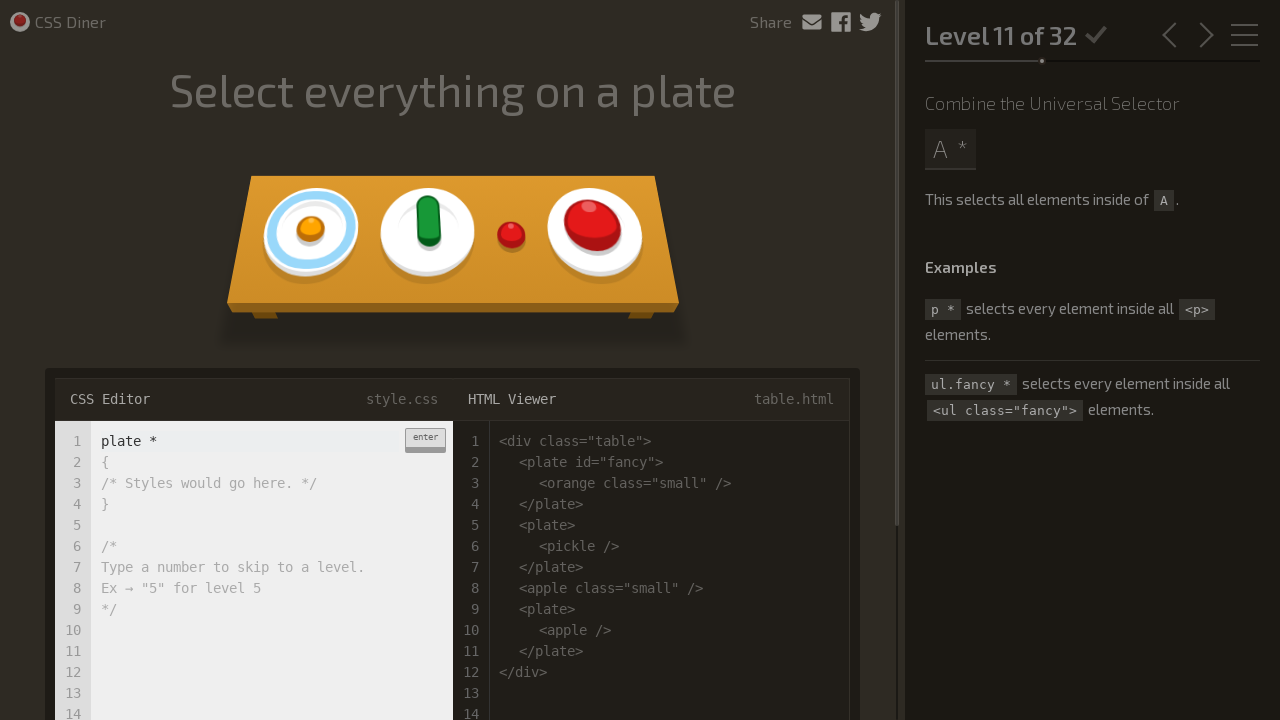

Clicked enter button to submit selector at (425, 440) on .enter-button
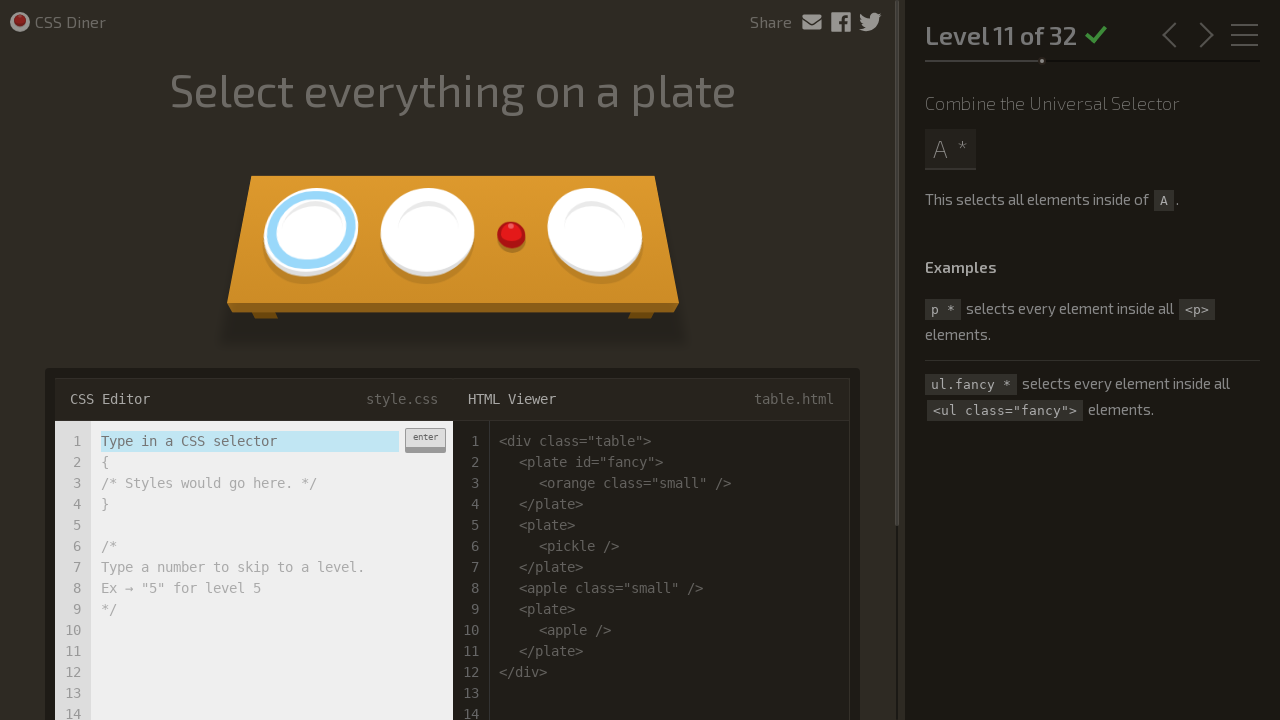

Waited for level transition
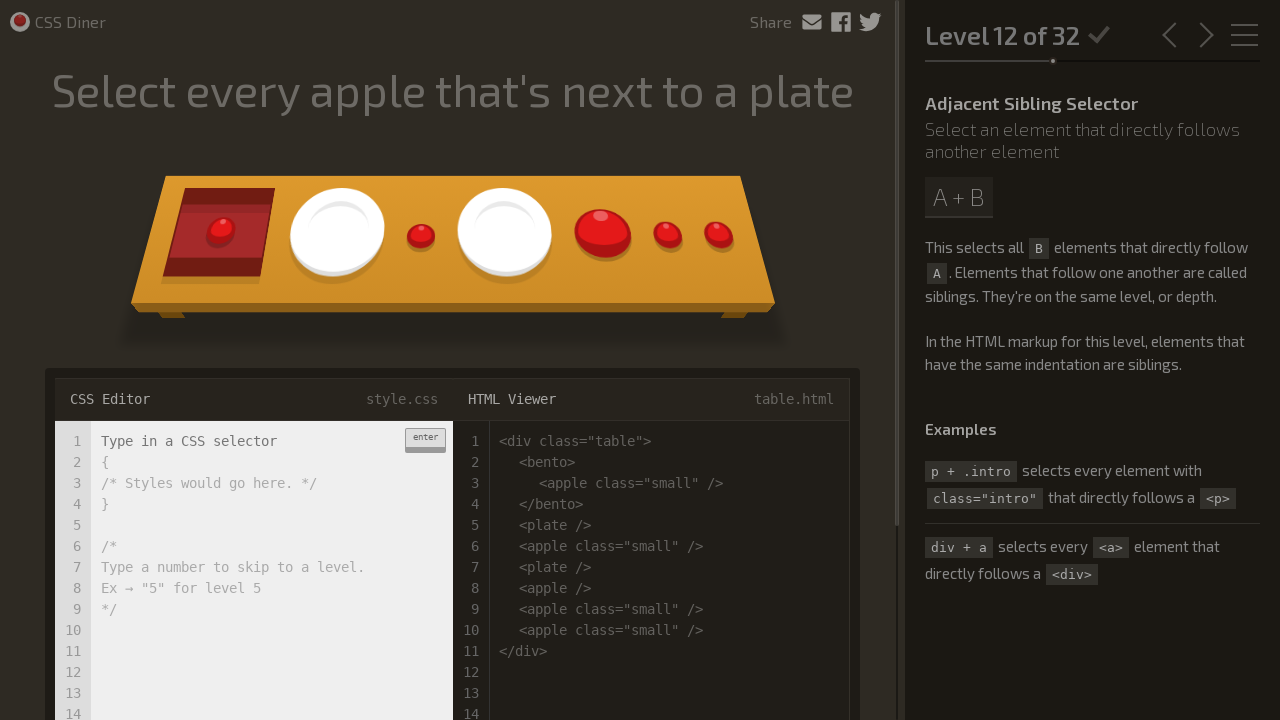

Completed Level 11: Selected all descendants of plates
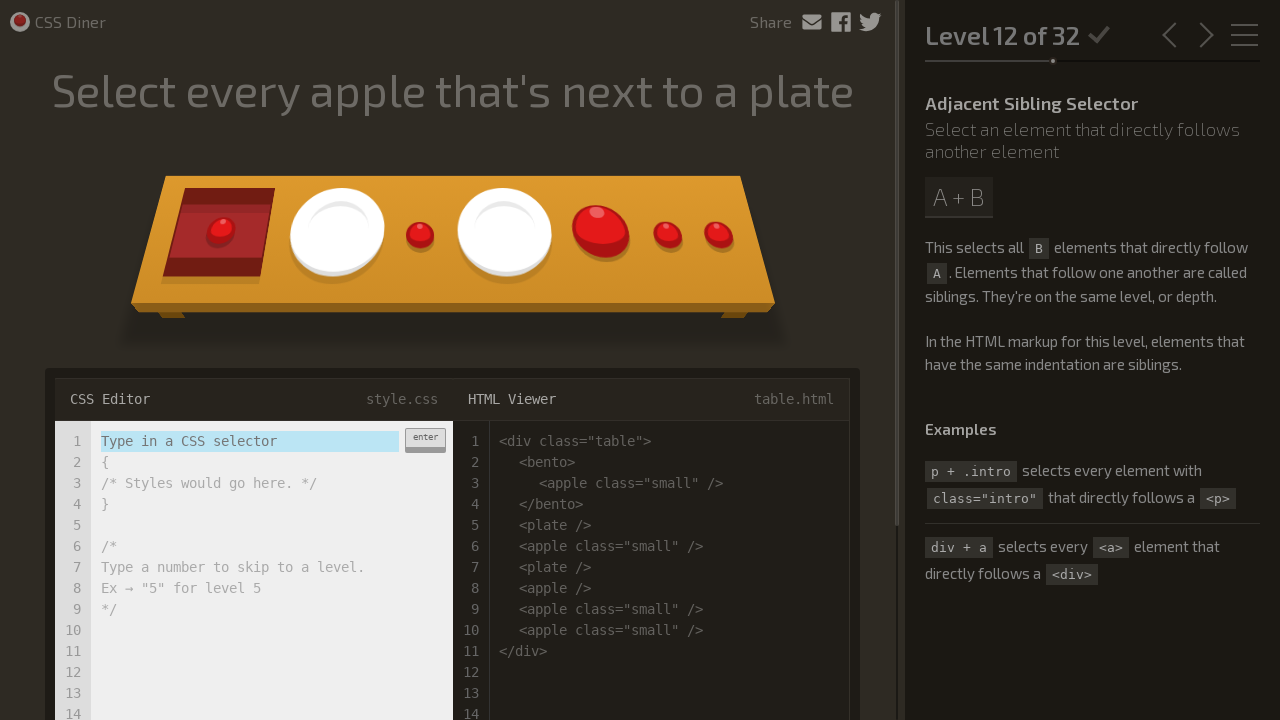

Filled input field with selector 'plate + apple' on .input-strobe
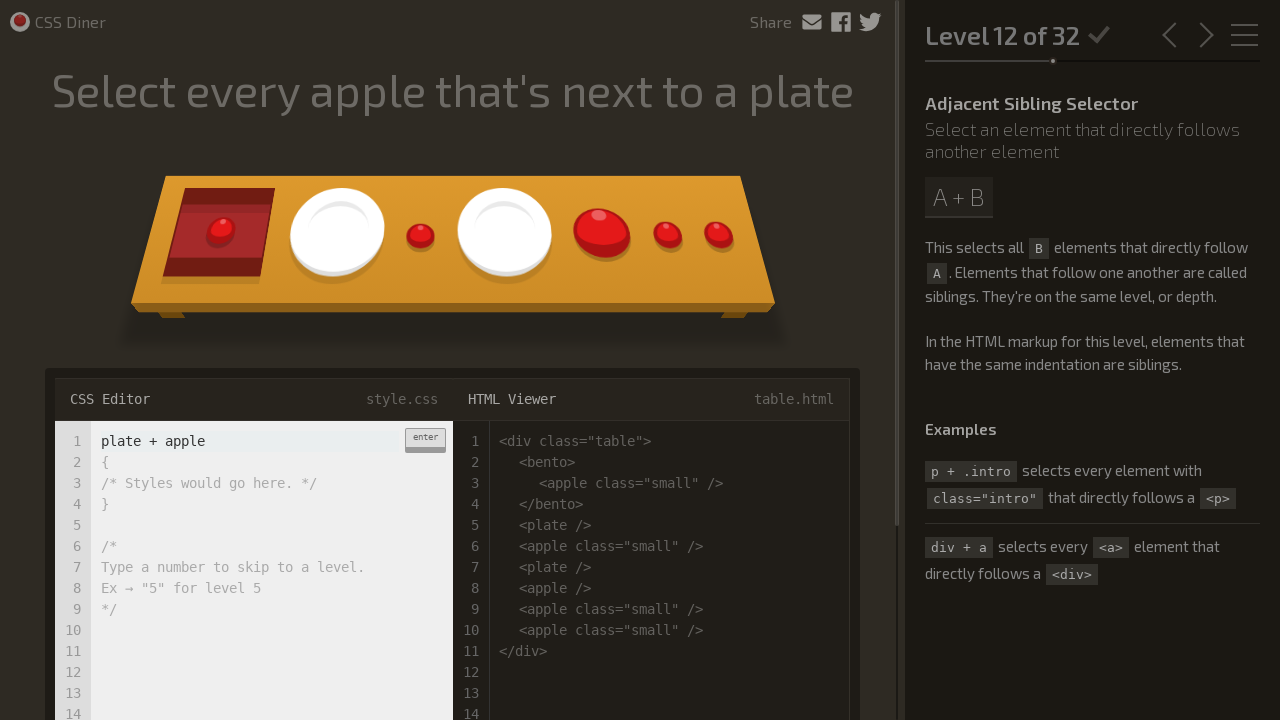

Clicked enter button to submit selector at (425, 440) on .enter-button
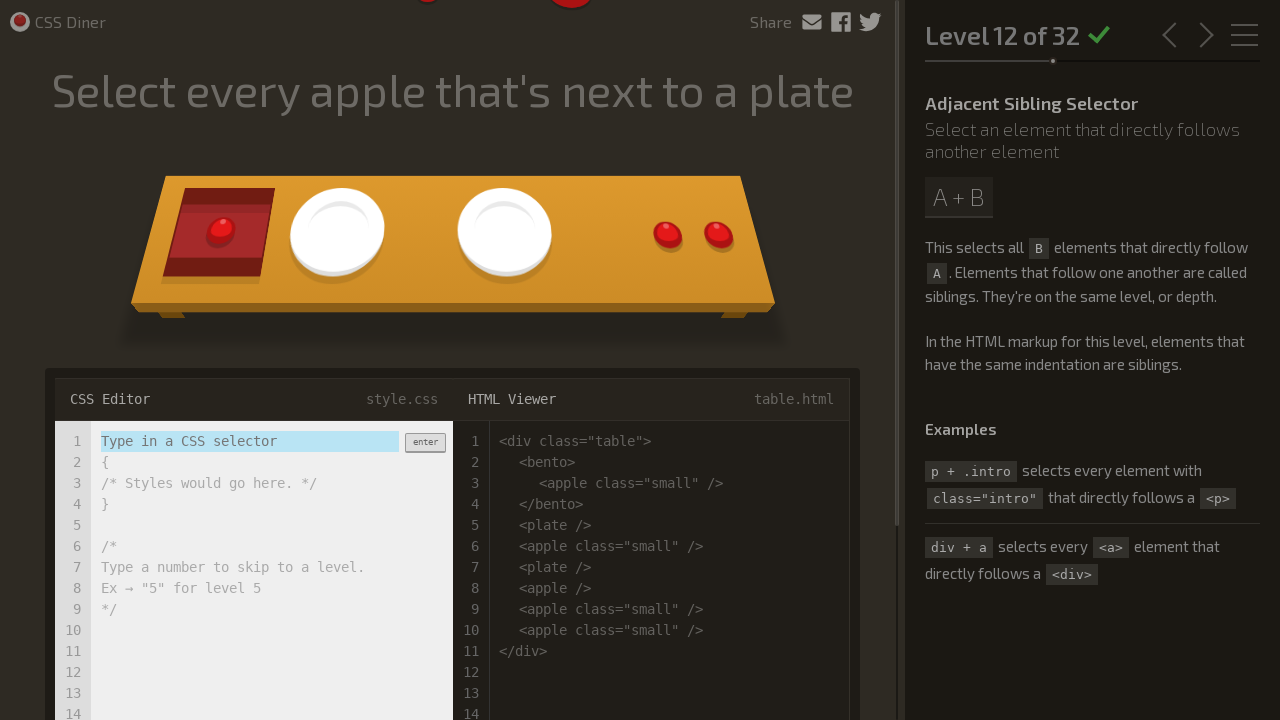

Waited for level transition
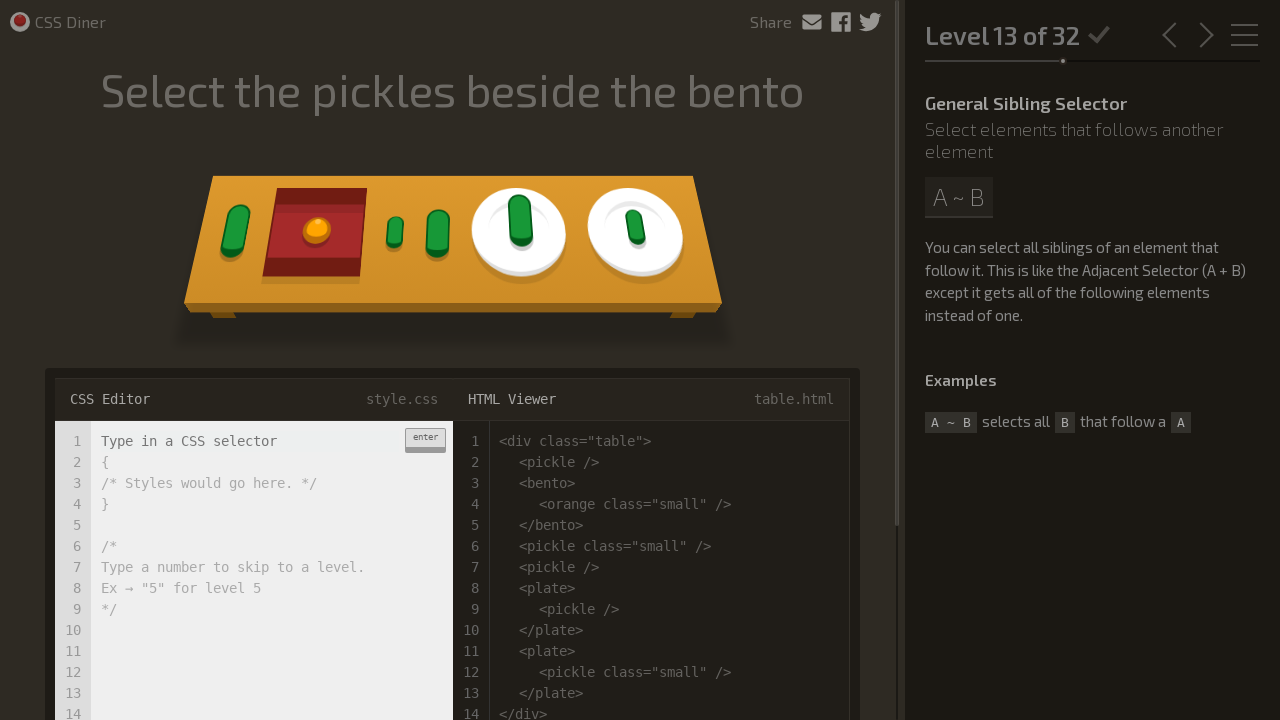

Completed Level 12: Selected apples adjacent to plates using sibling selector
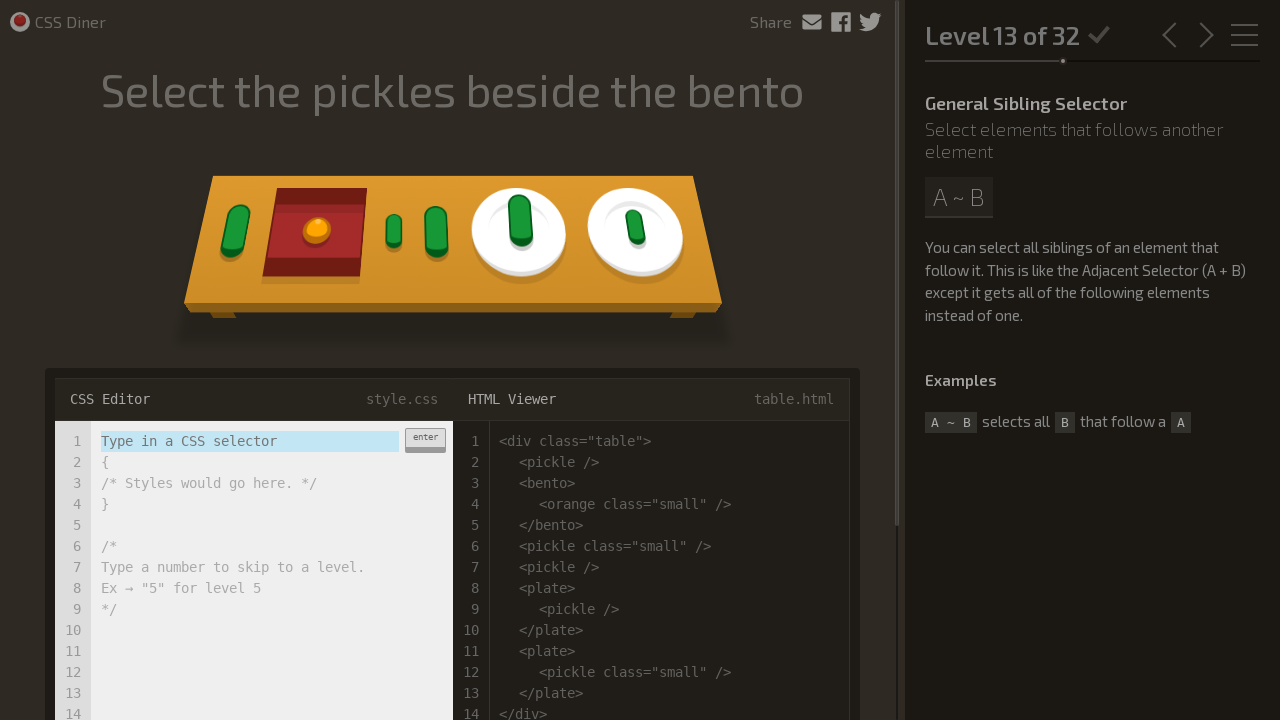

Filled input field with selector 'bento + pickle.small, pickle.small + pickle' on .input-strobe
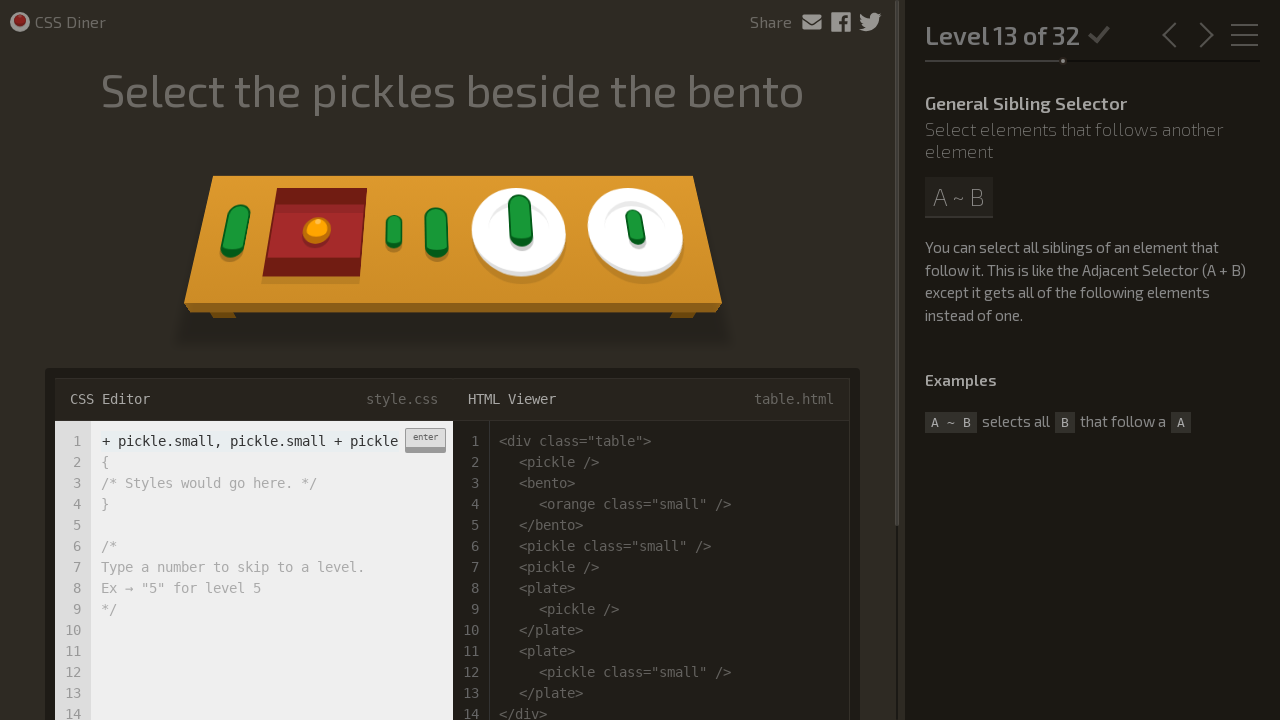

Clicked enter button to submit selector at (425, 440) on .enter-button
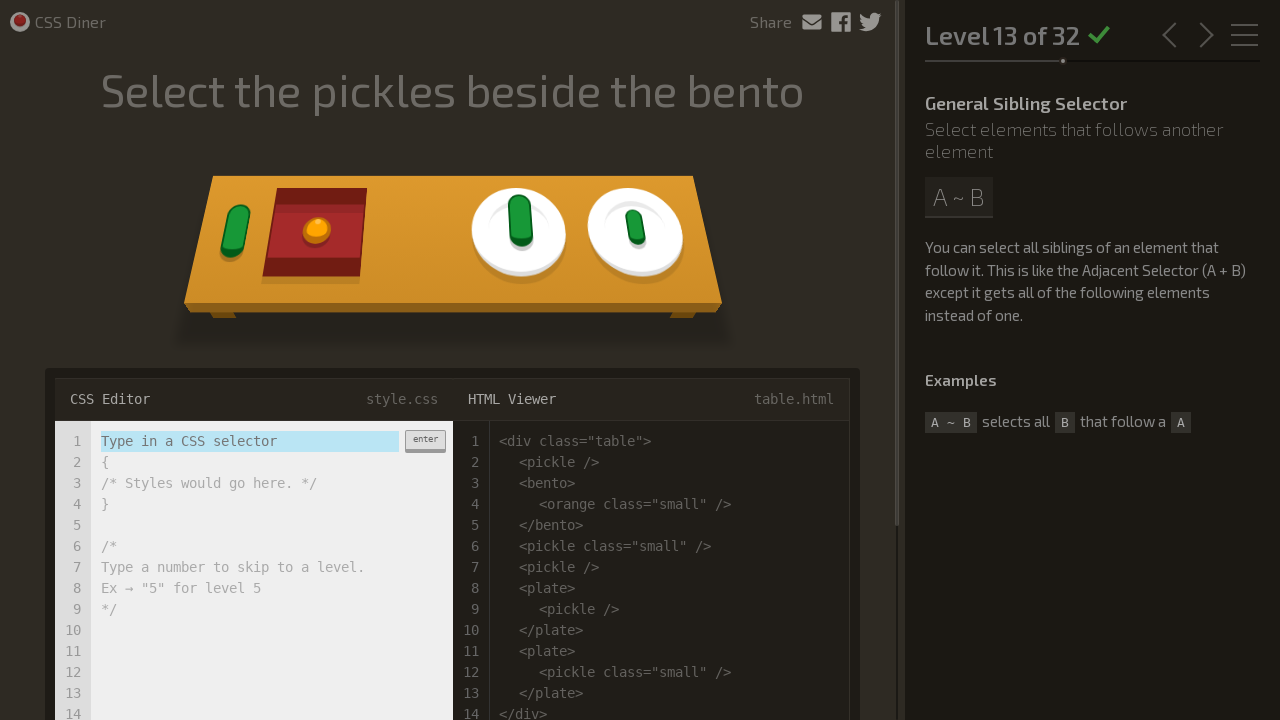

Waited for level transition
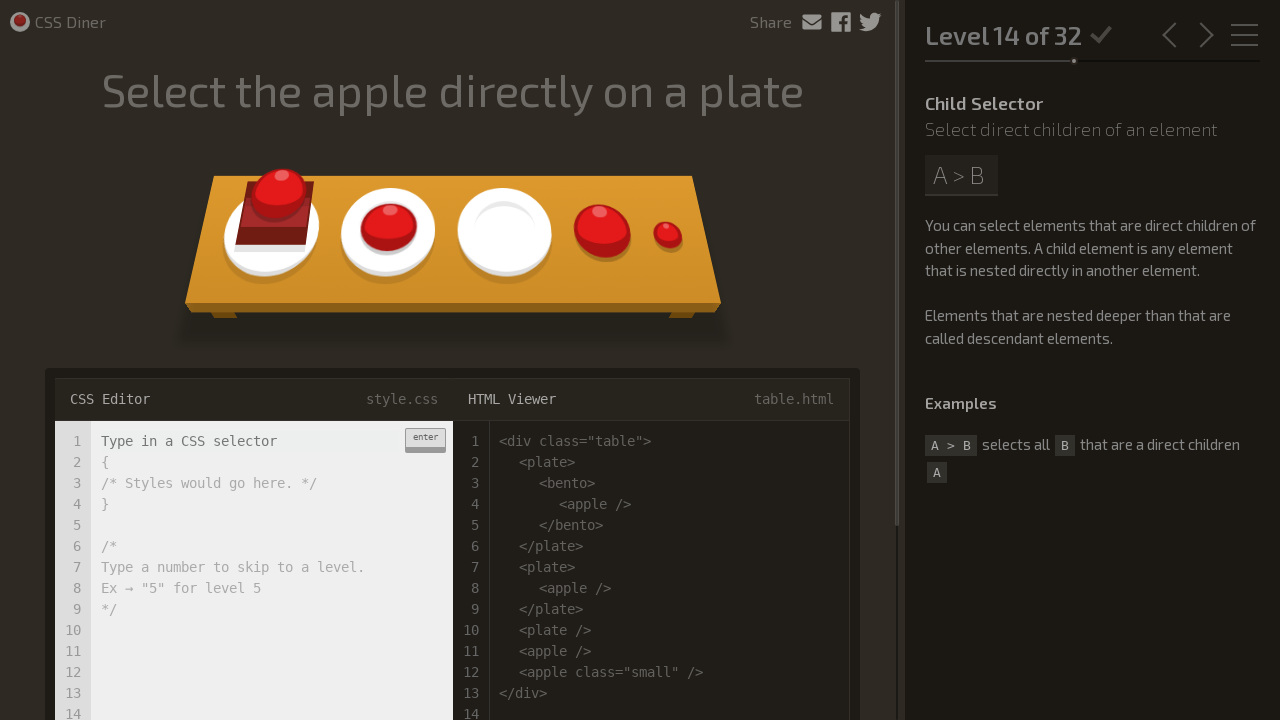

Completed Level 13: Selected pickles beside bento using adjacent and sibling selectors
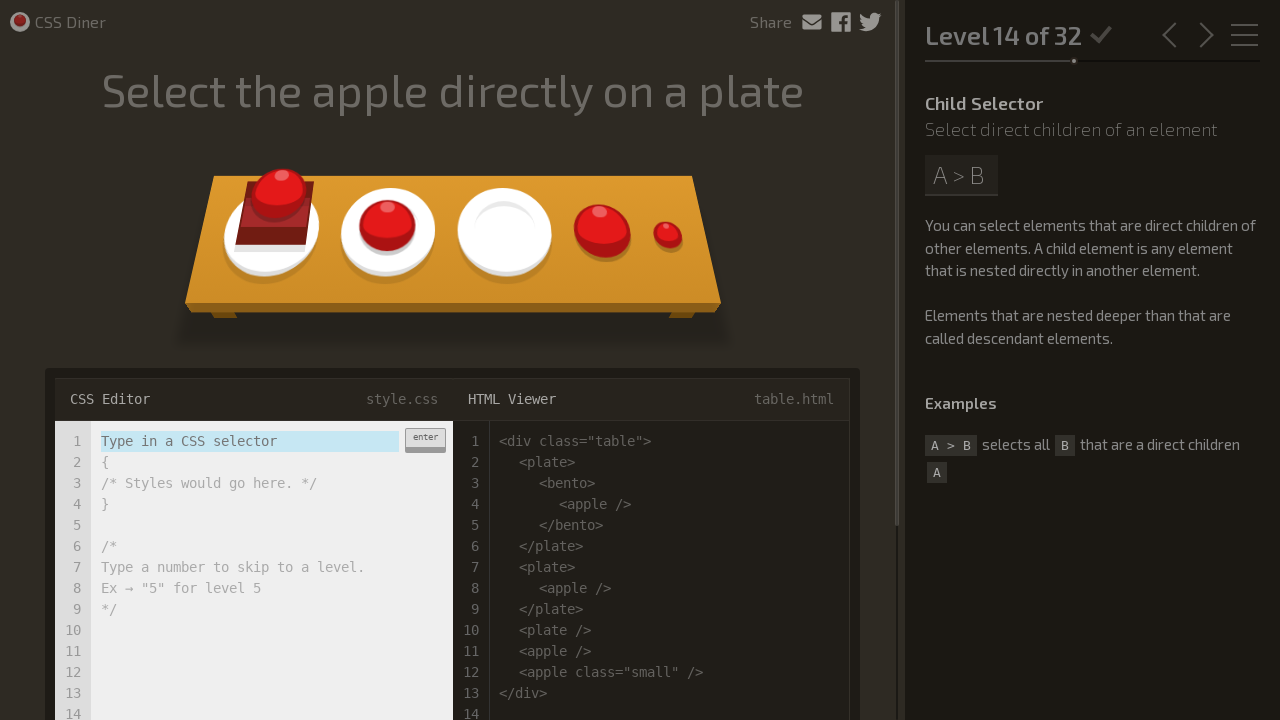

Filled input field with selector 'plate > apple' on .input-strobe
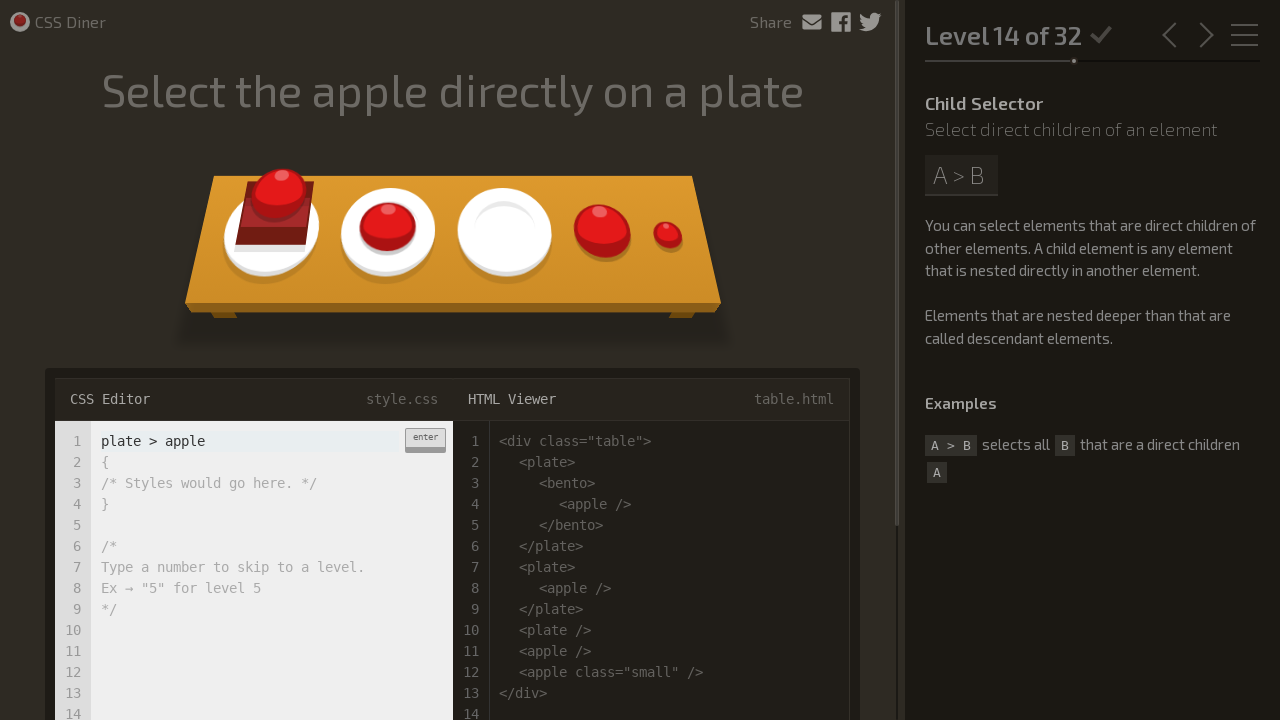

Clicked enter button to submit selector at (425, 440) on .enter-button
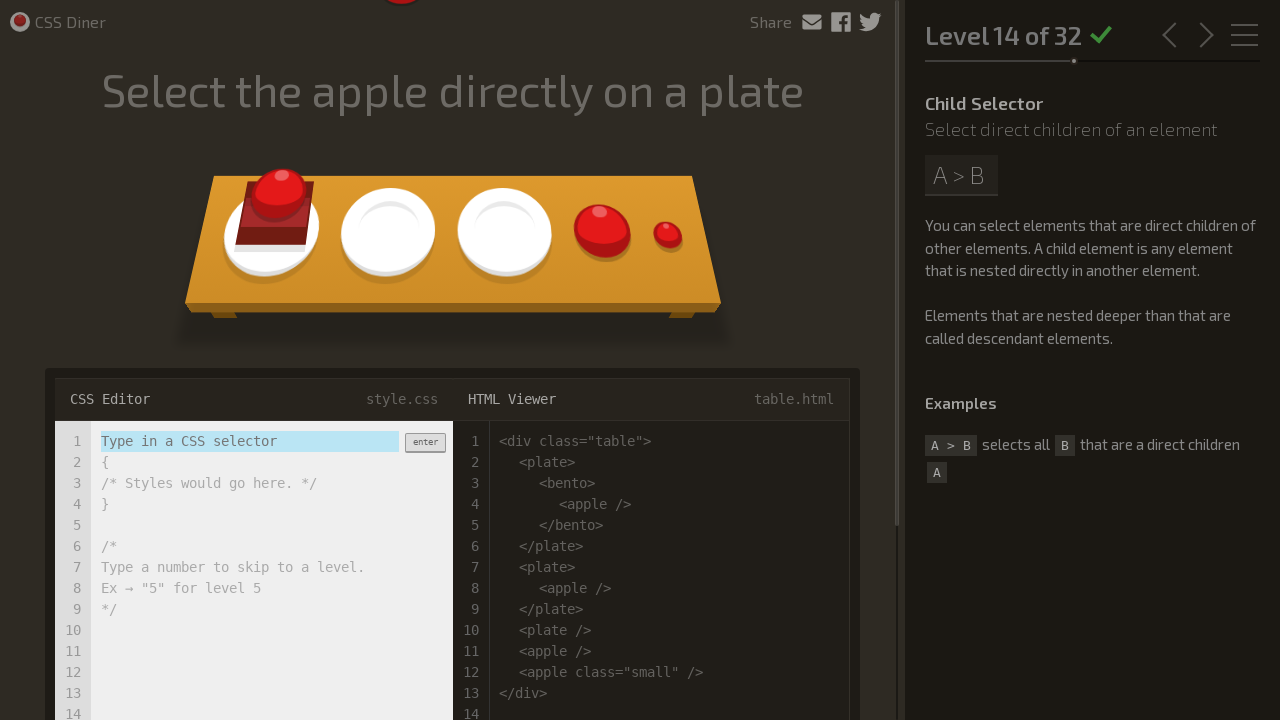

Waited for level transition
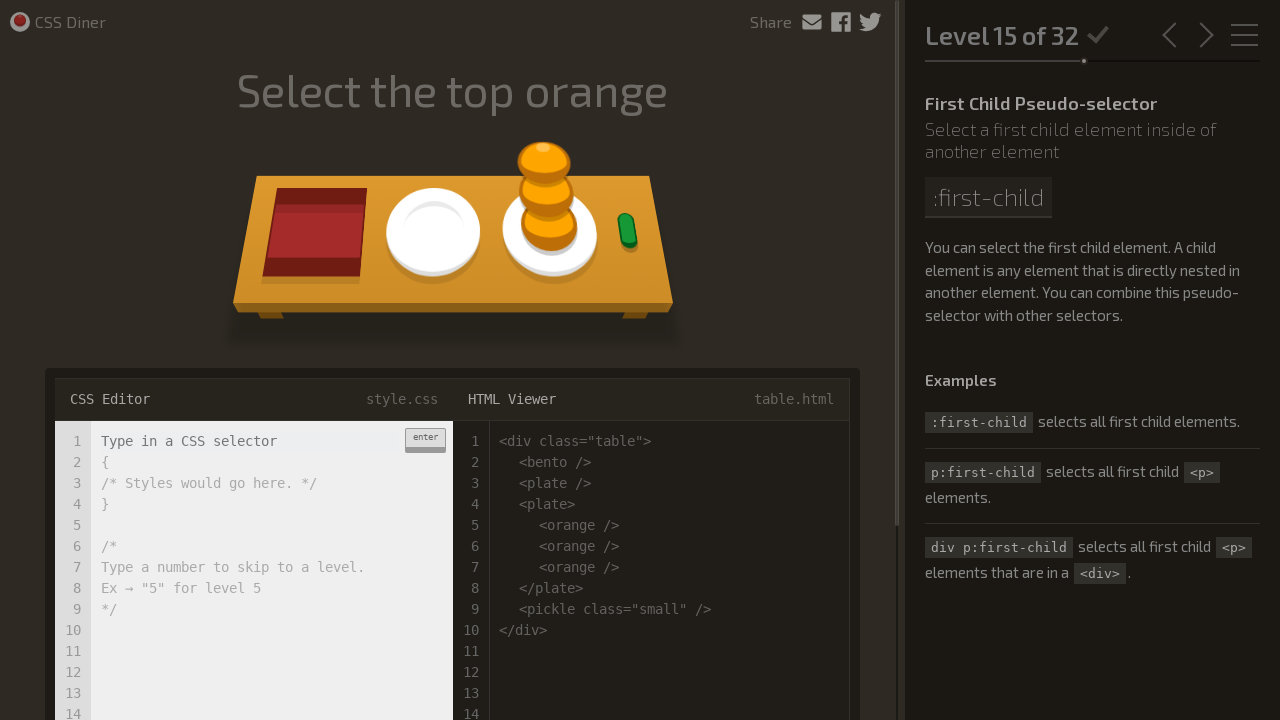

Completed Level 14: Selected direct child apple on plate
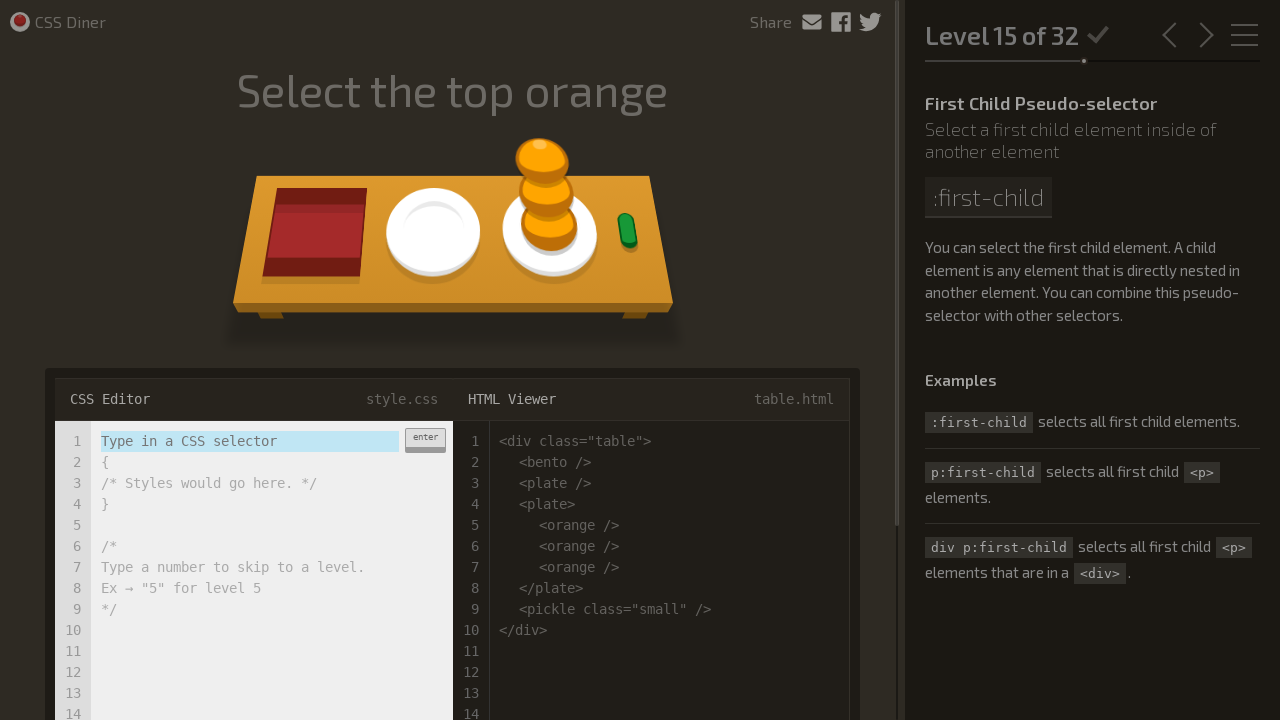

Filled input field with selector 'orange:first-child' on .input-strobe
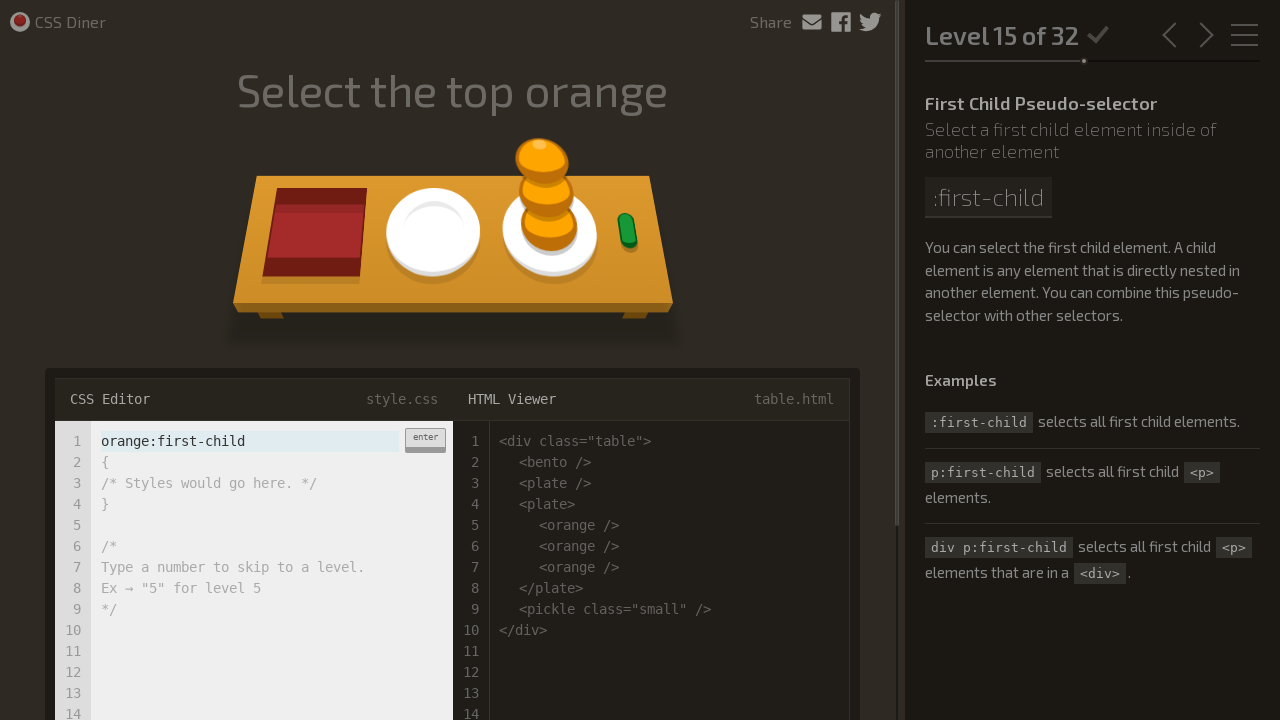

Clicked enter button to submit selector at (425, 440) on .enter-button
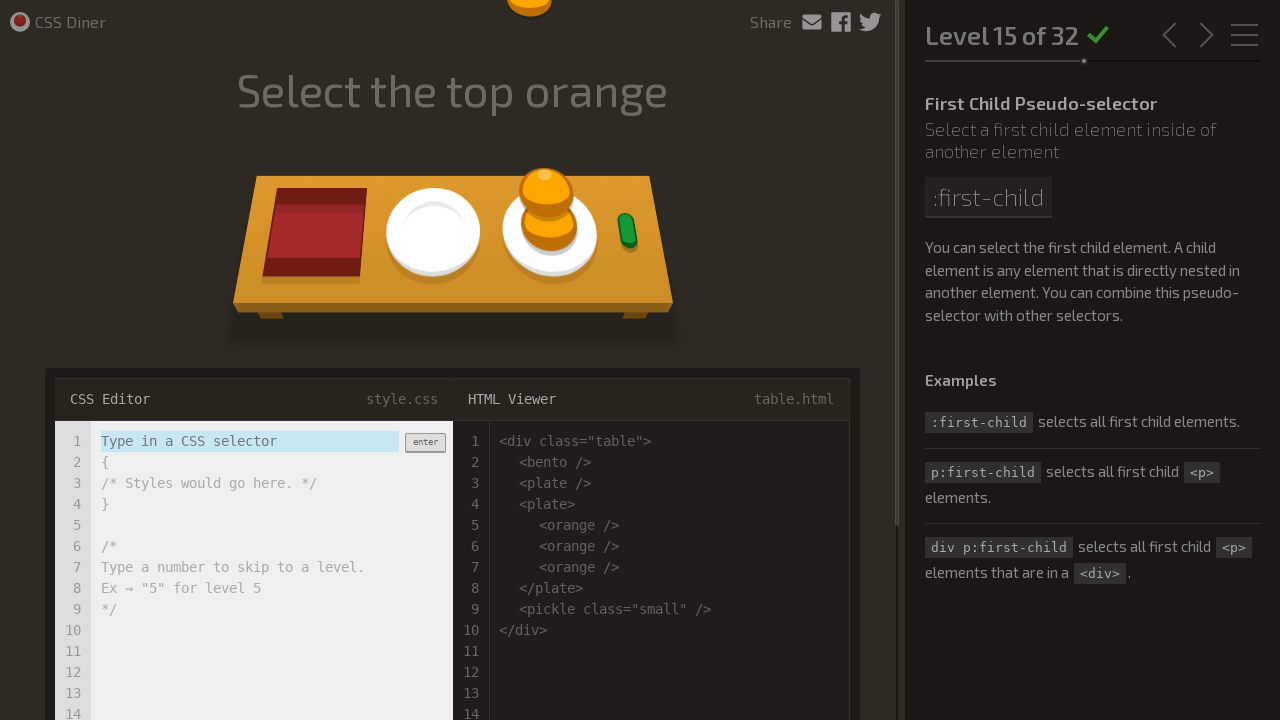

Waited for level transition
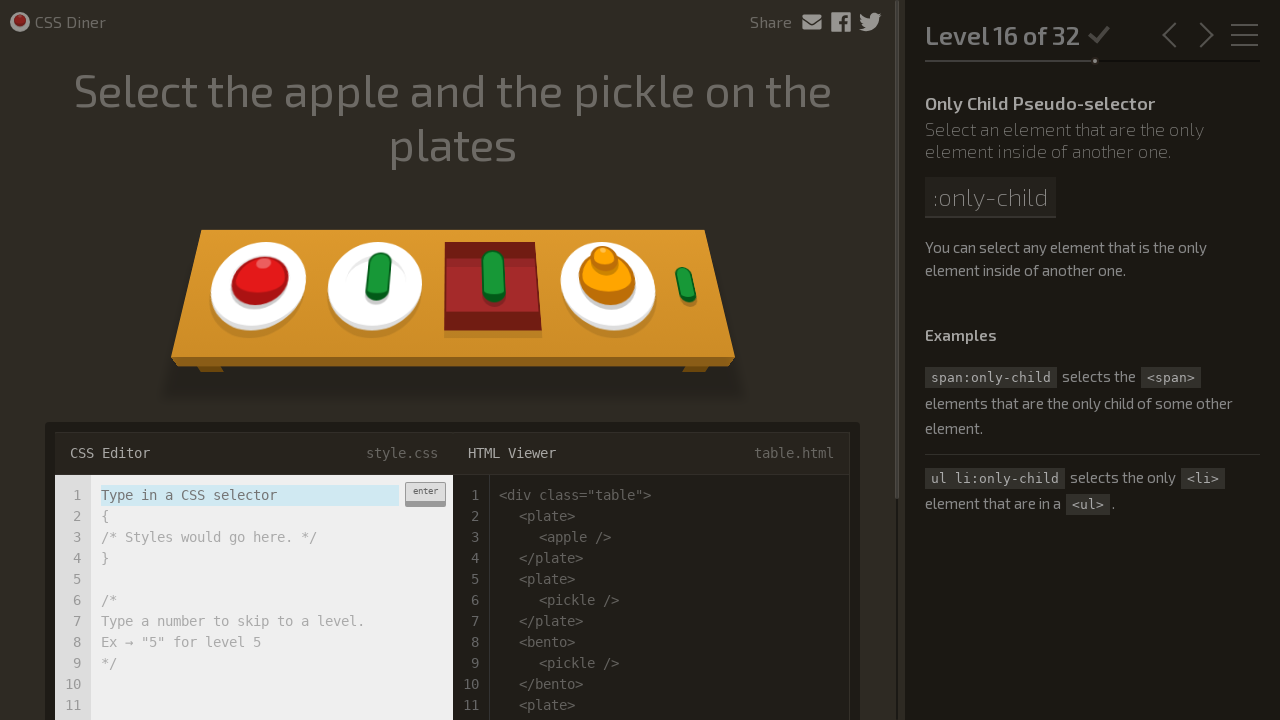

Completed Level 15: Selected first child orange using pseudo-selector
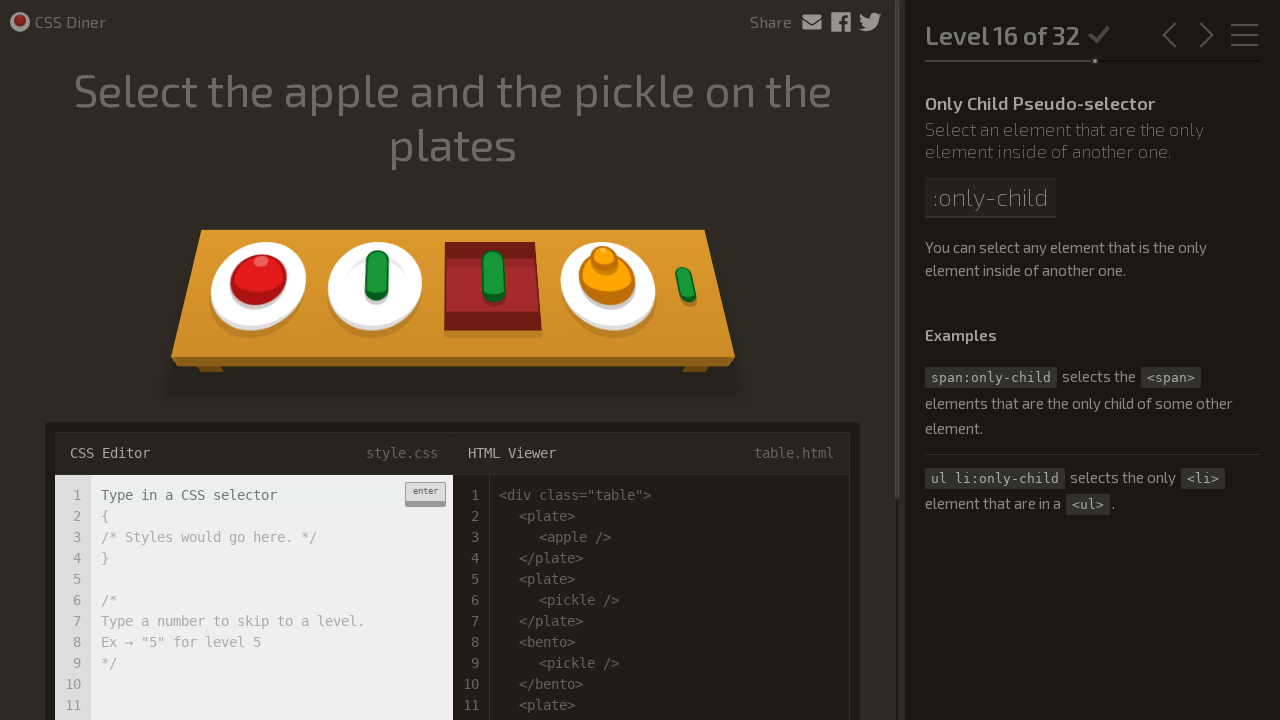

Filled input field with selector 'plate apple:only-child, plate pickle:only-child' on .input-strobe
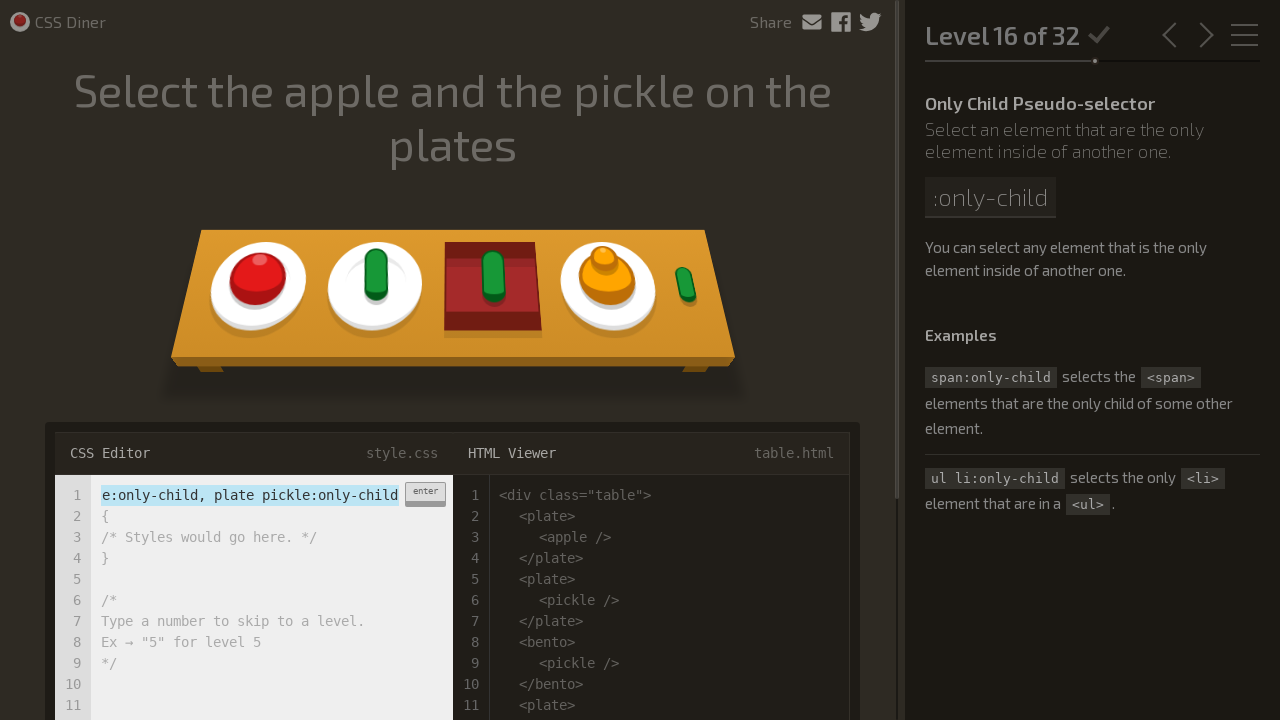

Clicked enter button to submit selector at (425, 494) on .enter-button
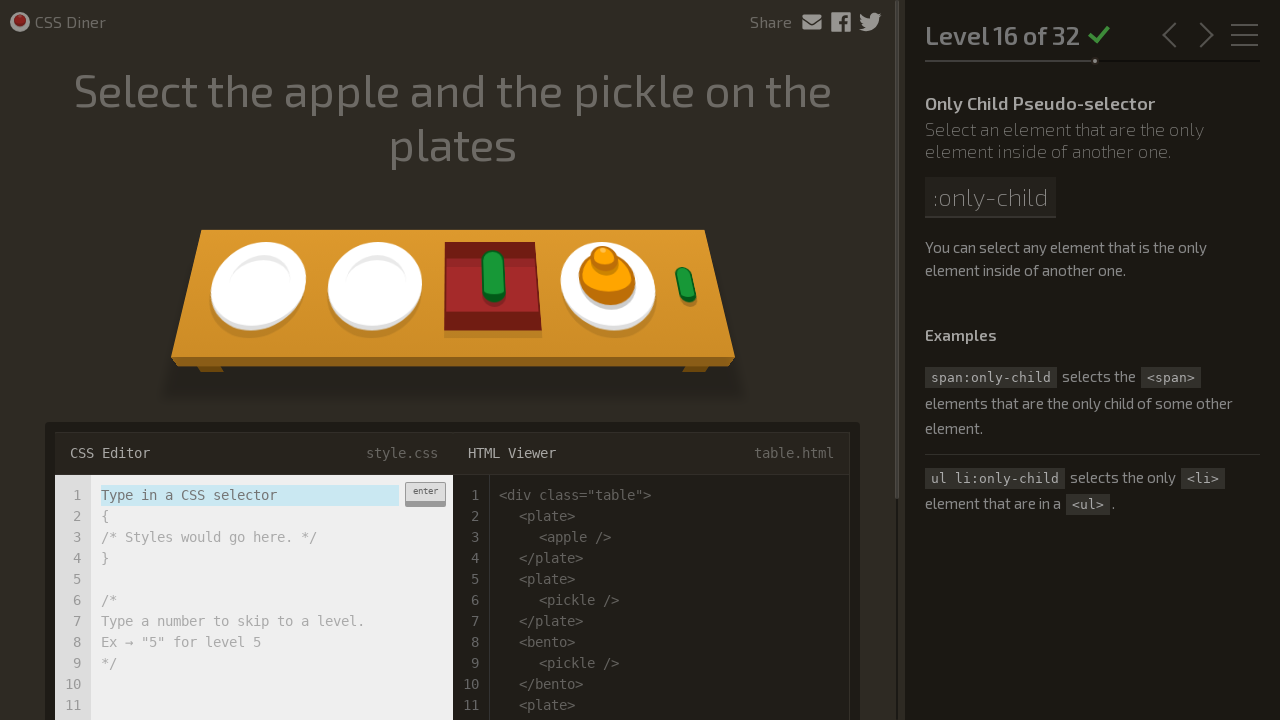

Waited for level transition
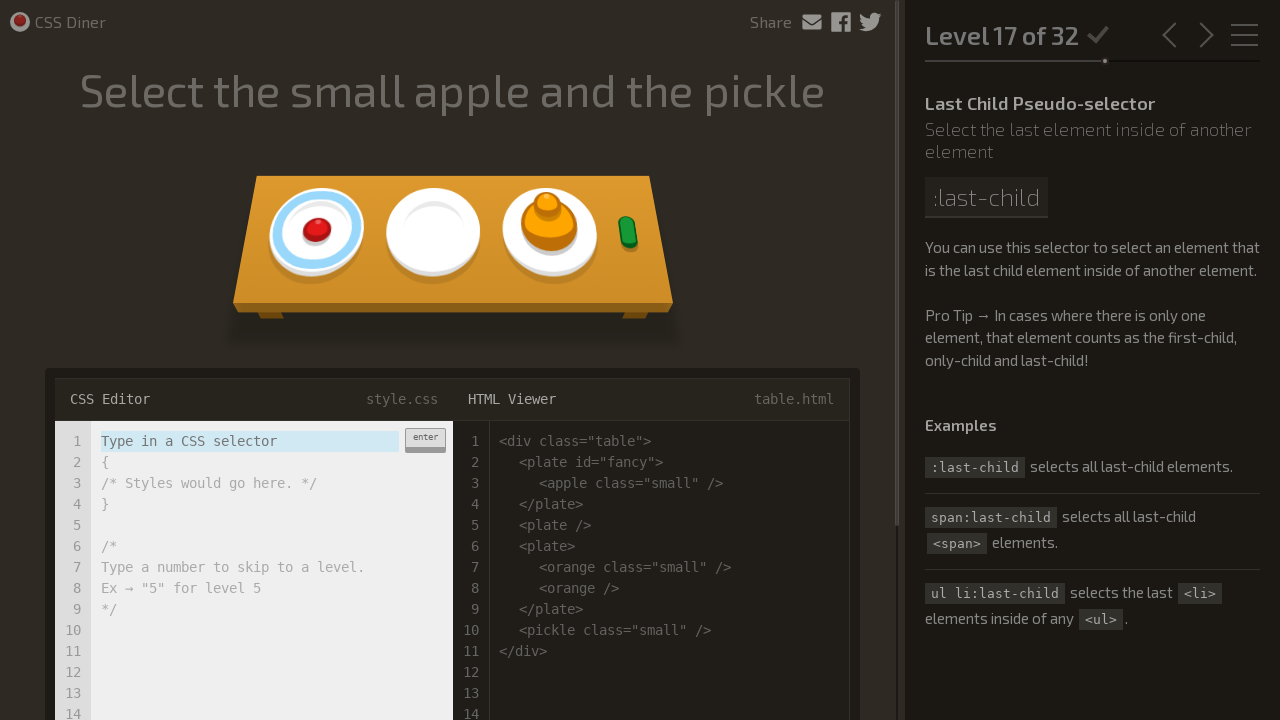

Completed Level 16: Selected only-child apple and pickle on plates
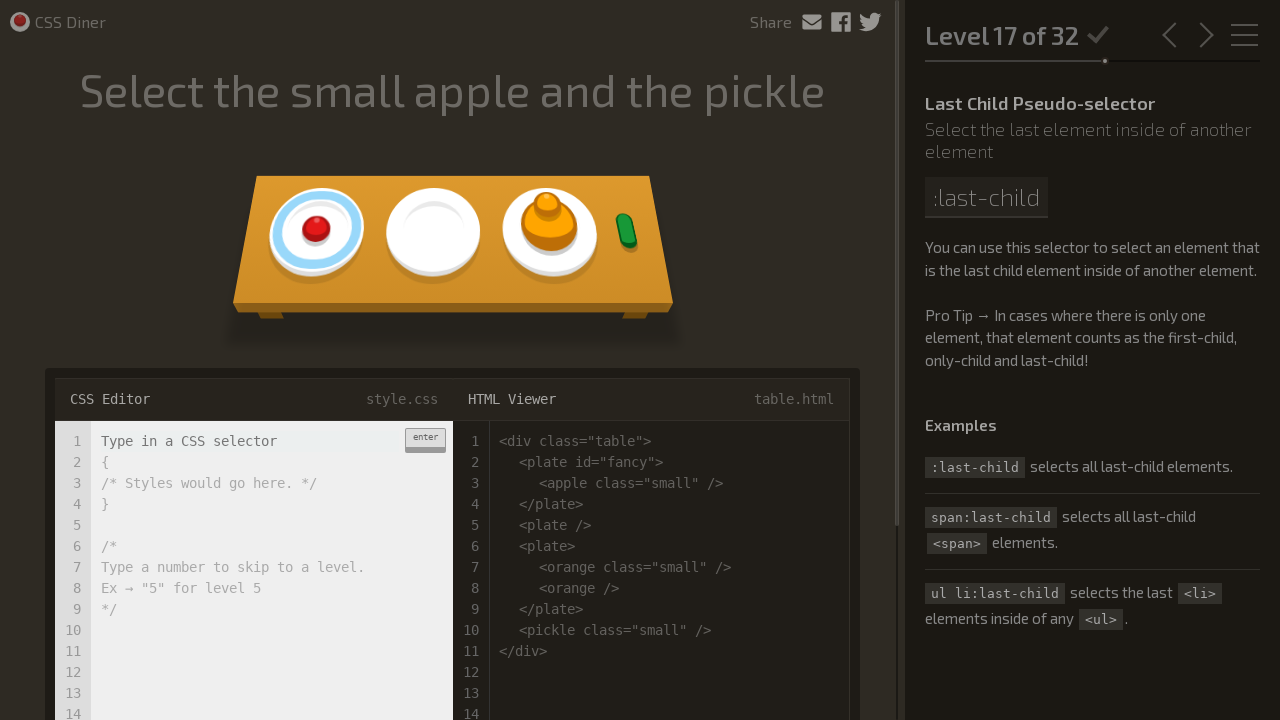

Filled input field with selector 'apple:only-child, pickle.small' on .input-strobe
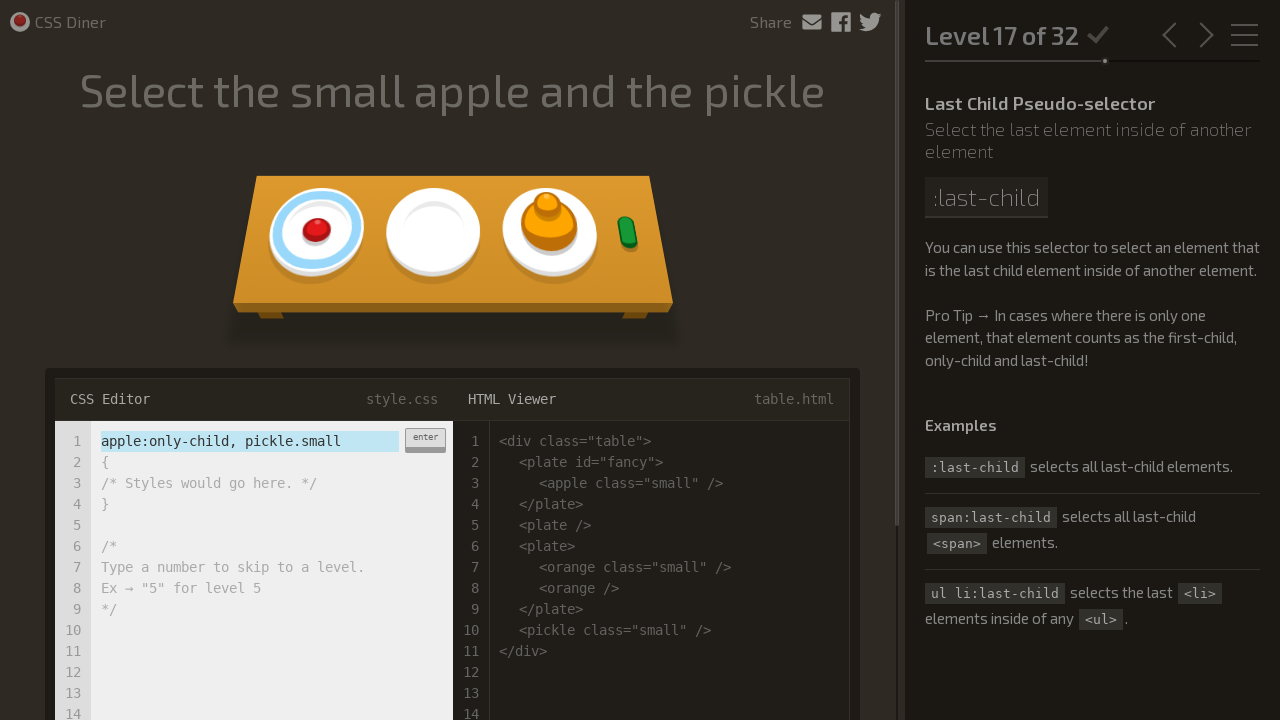

Clicked enter button to submit selector at (425, 440) on .enter-button
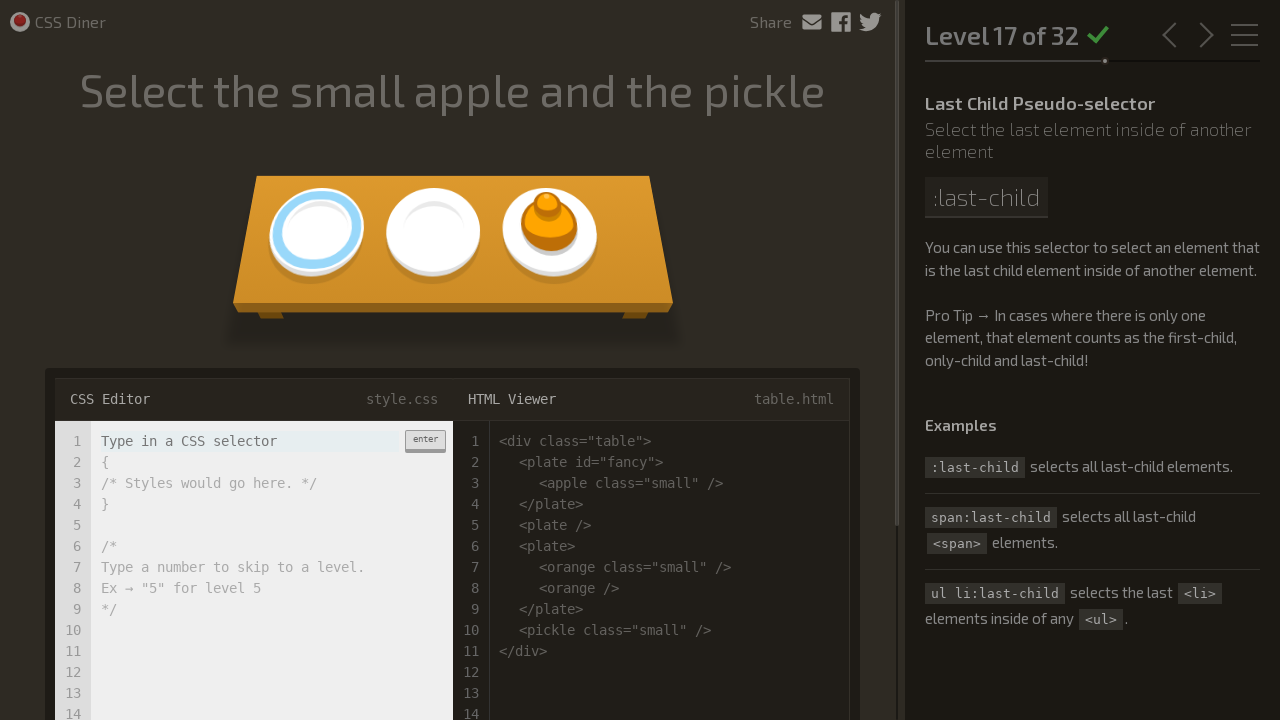

Waited for level transition
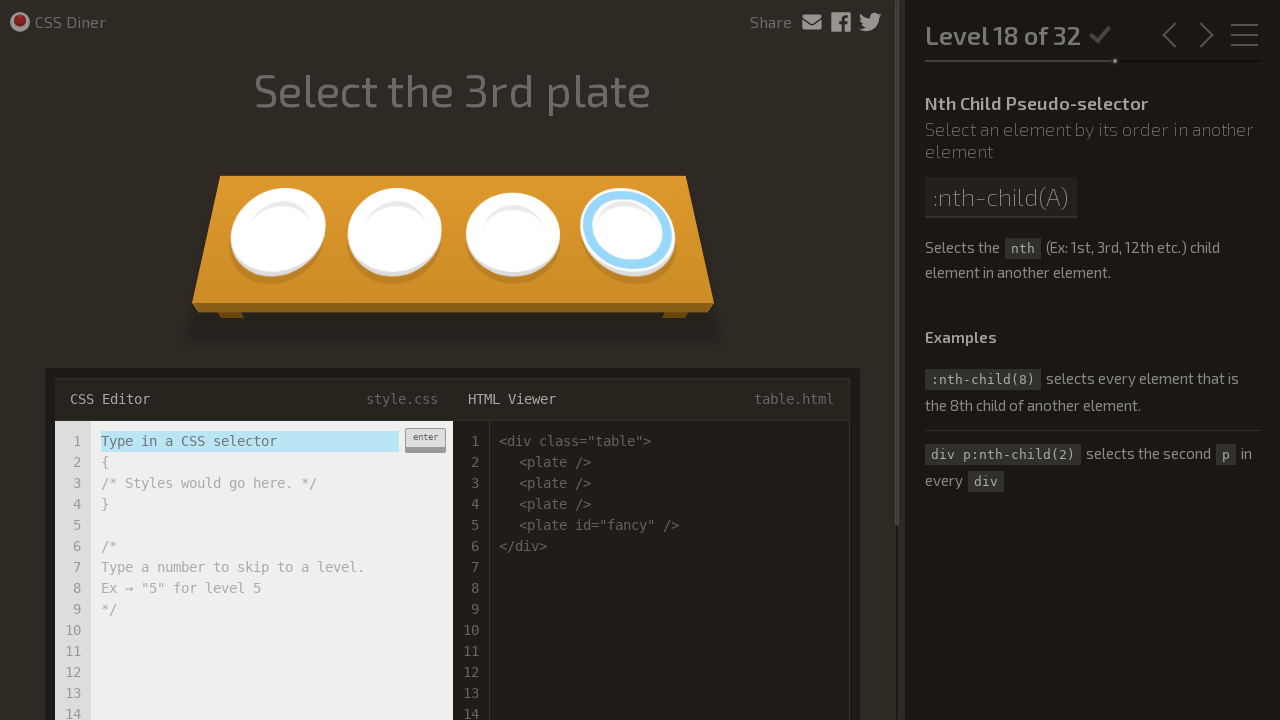

Completed Level 17: Selected only-child apple and small pickle
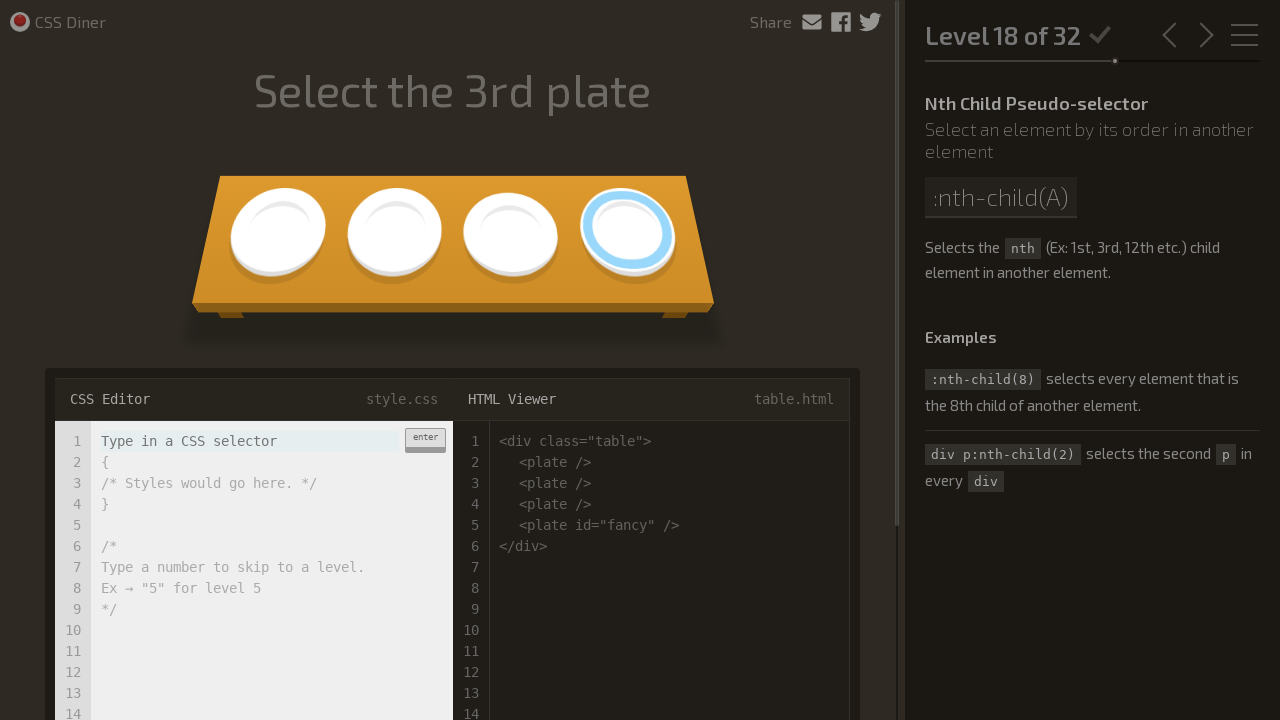

Filled input field with selector 'plate:nth-child(3)' on .input-strobe
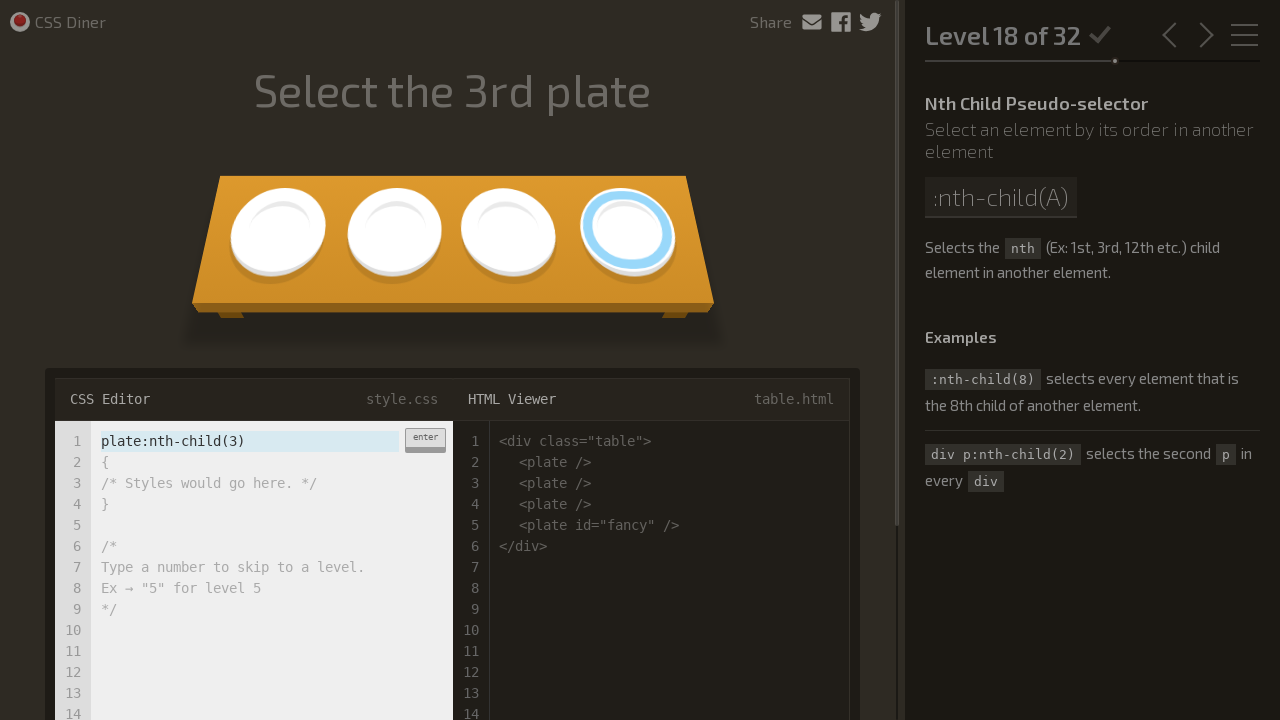

Clicked enter button to submit selector at (425, 440) on .enter-button
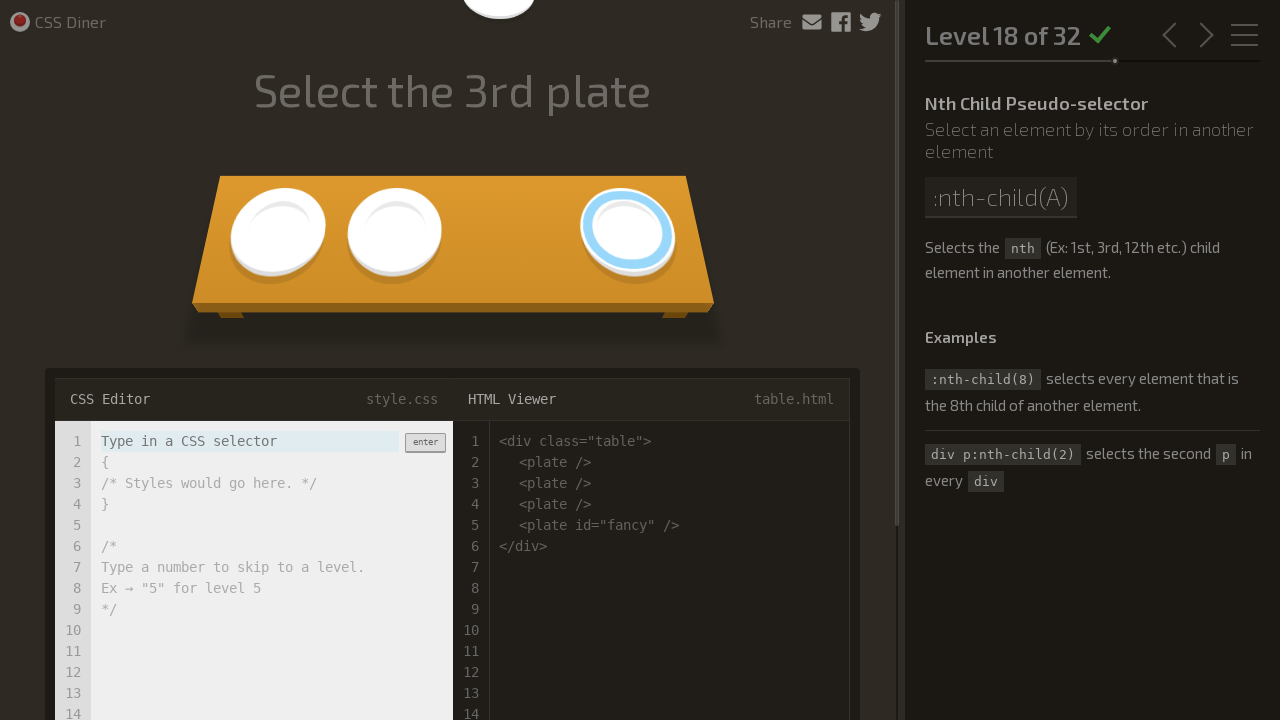

Waited for level transition
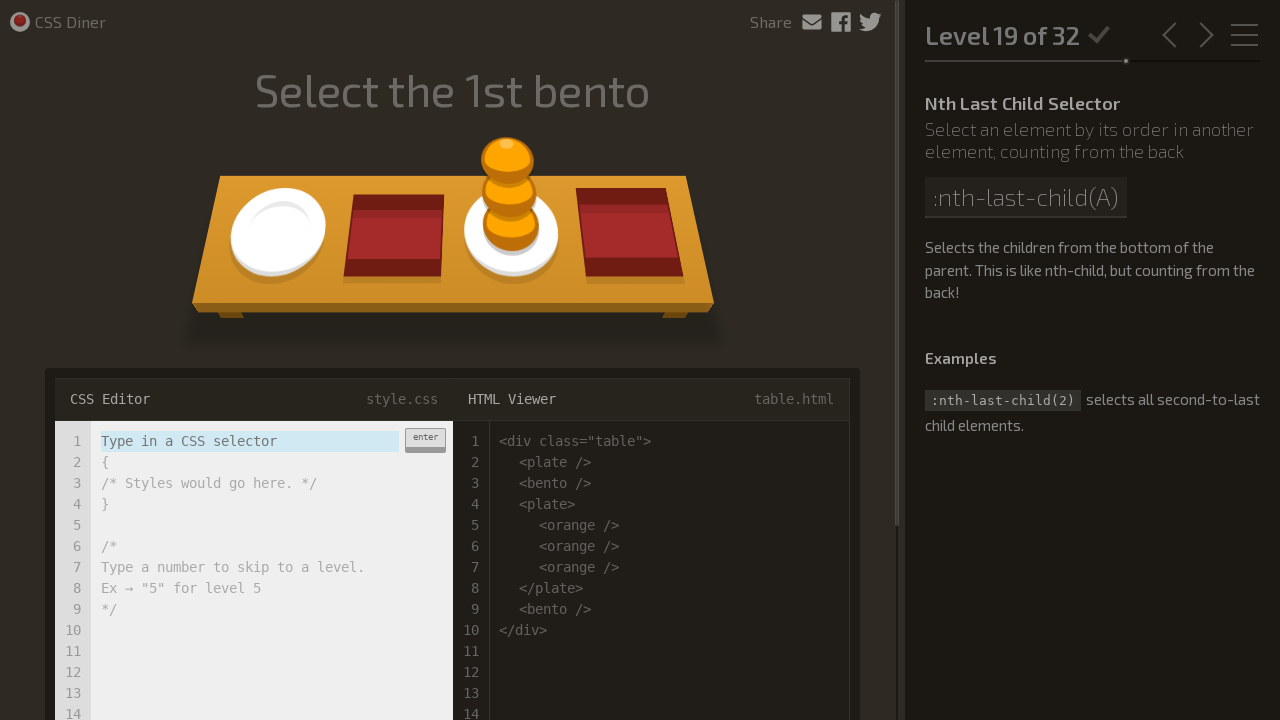

Completed Level 18: Selected 3rd plate using nth-child pseudo-selector
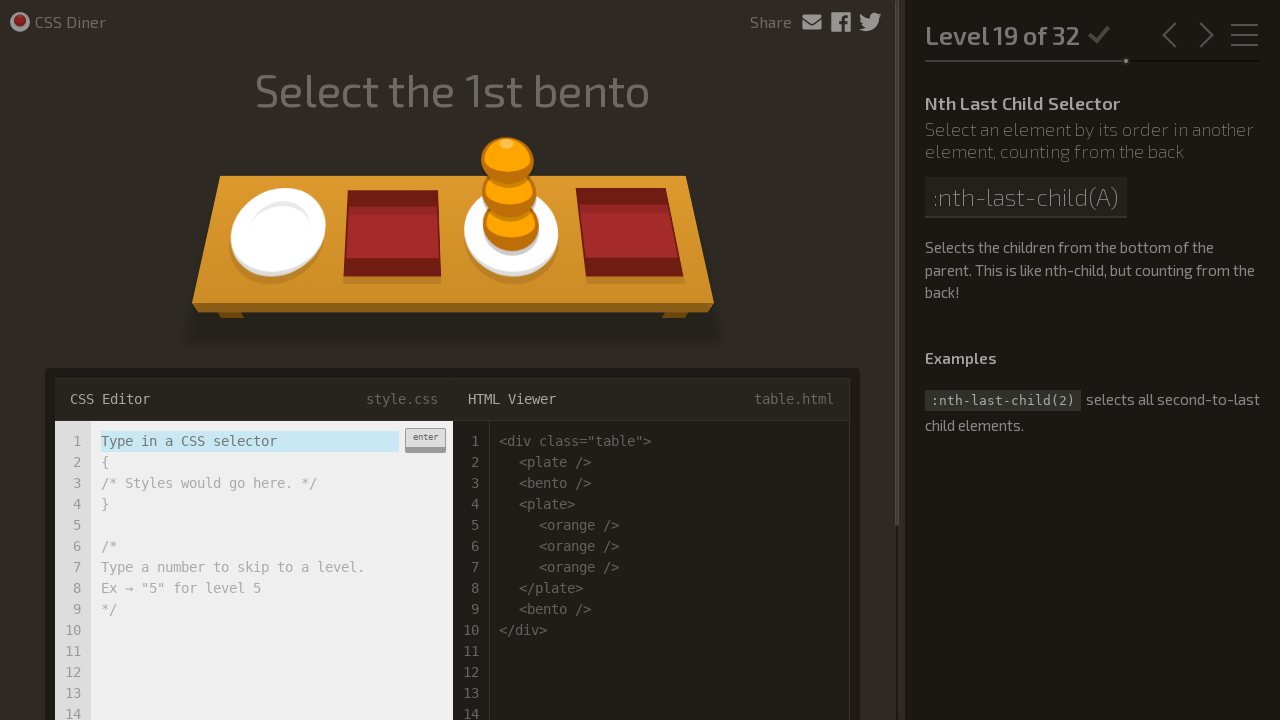

Filled input field with selector 'bento:nth-last-child(3)' on .input-strobe
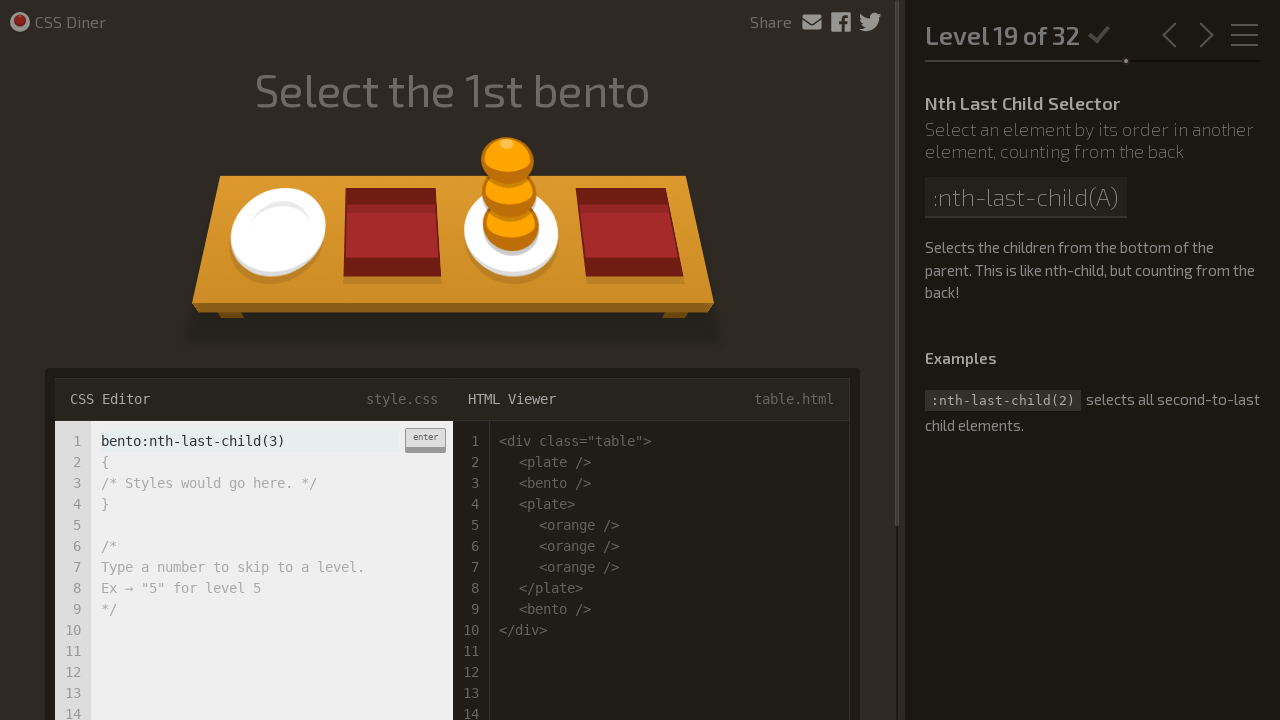

Clicked enter button to submit selector at (425, 440) on .enter-button
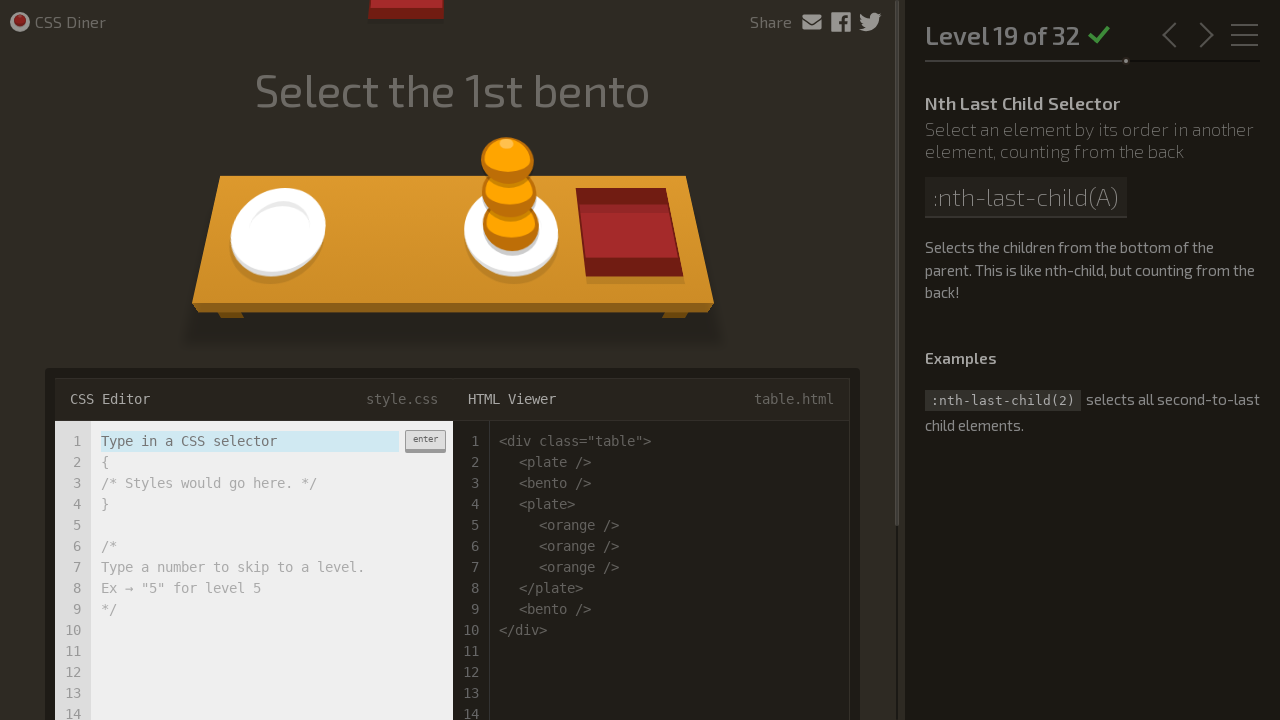

Waited for level transition
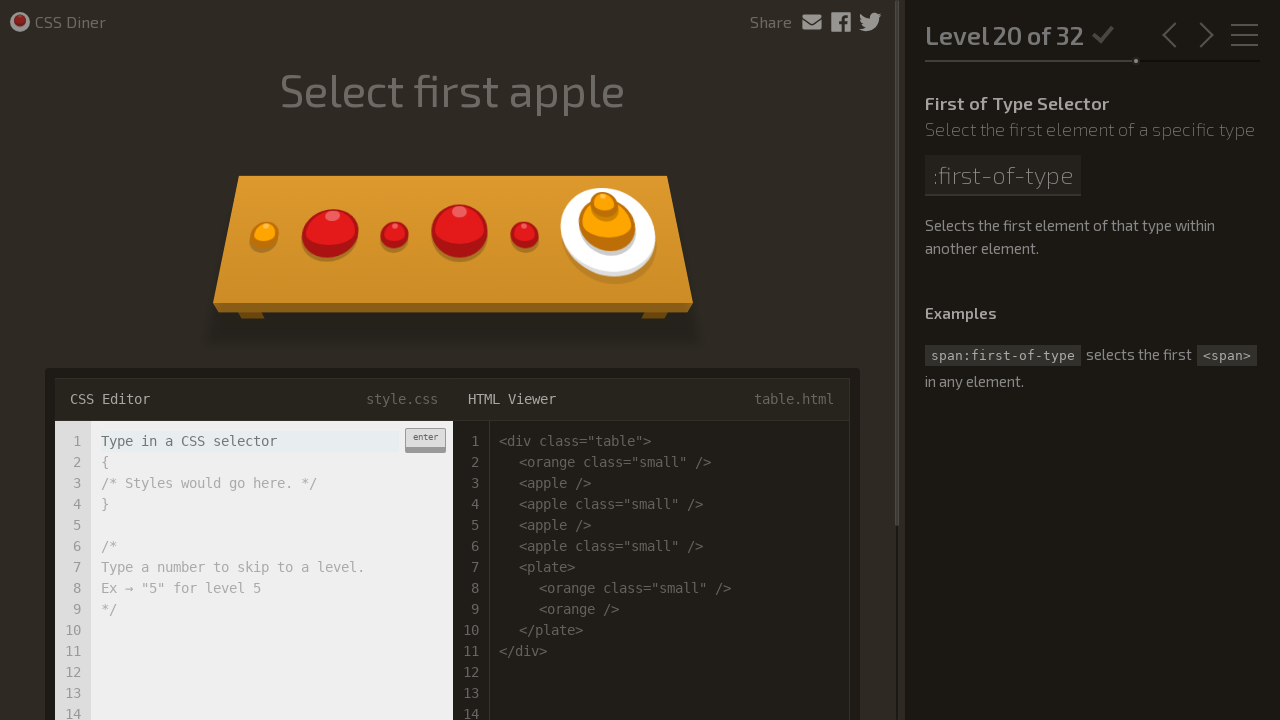

Completed Level 19: Selected 1st bento using nth-last-child pseudo-selector
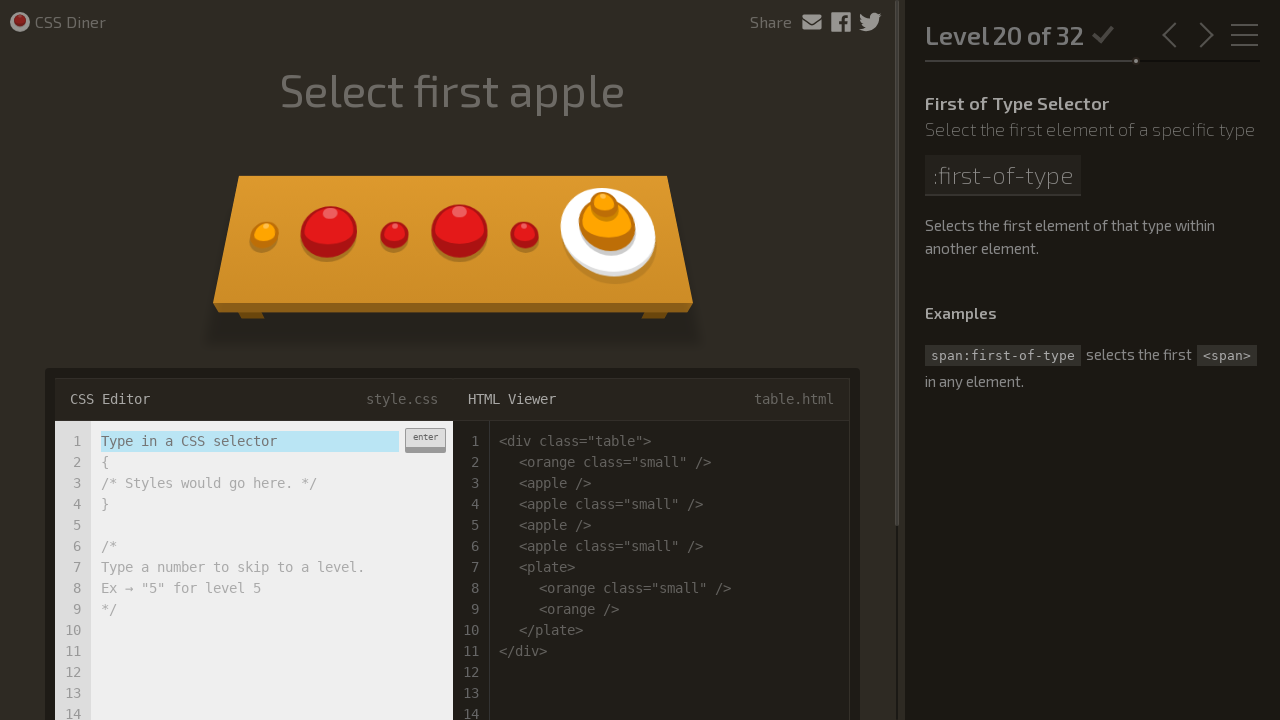

Filled input field with selector 'apple:first-of-type' on .input-strobe
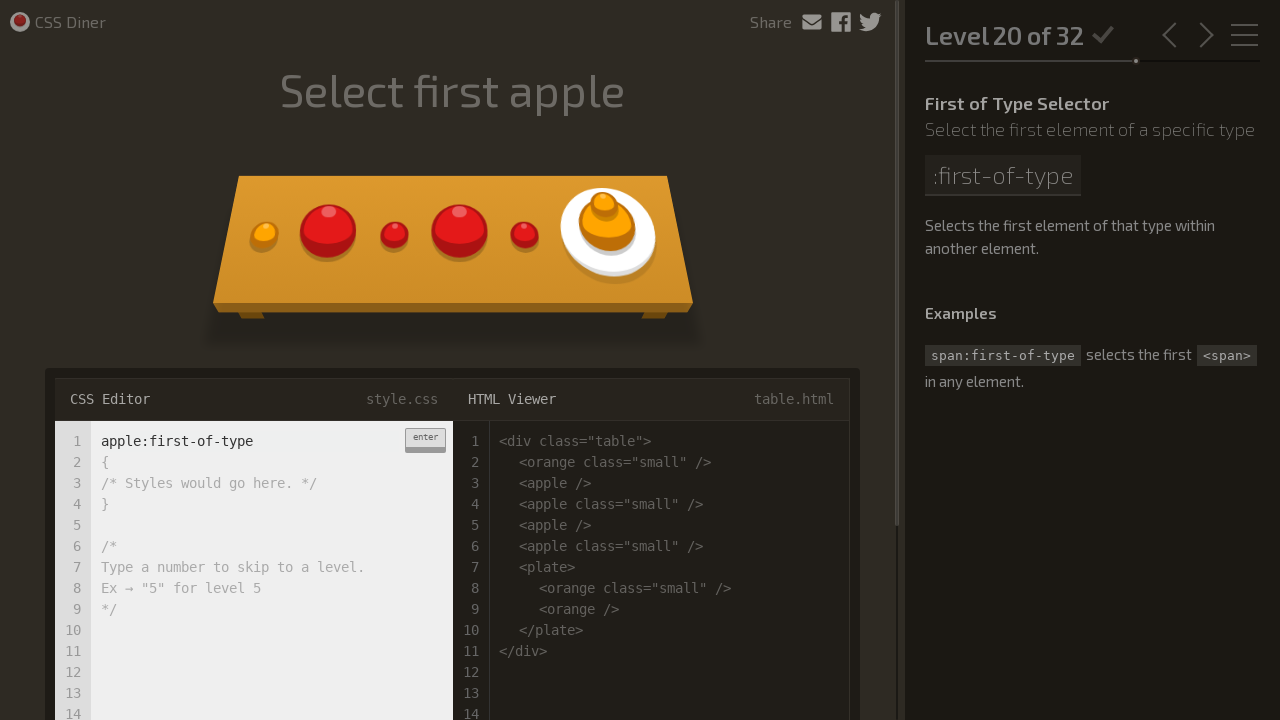

Clicked enter button to submit selector at (425, 440) on .enter-button
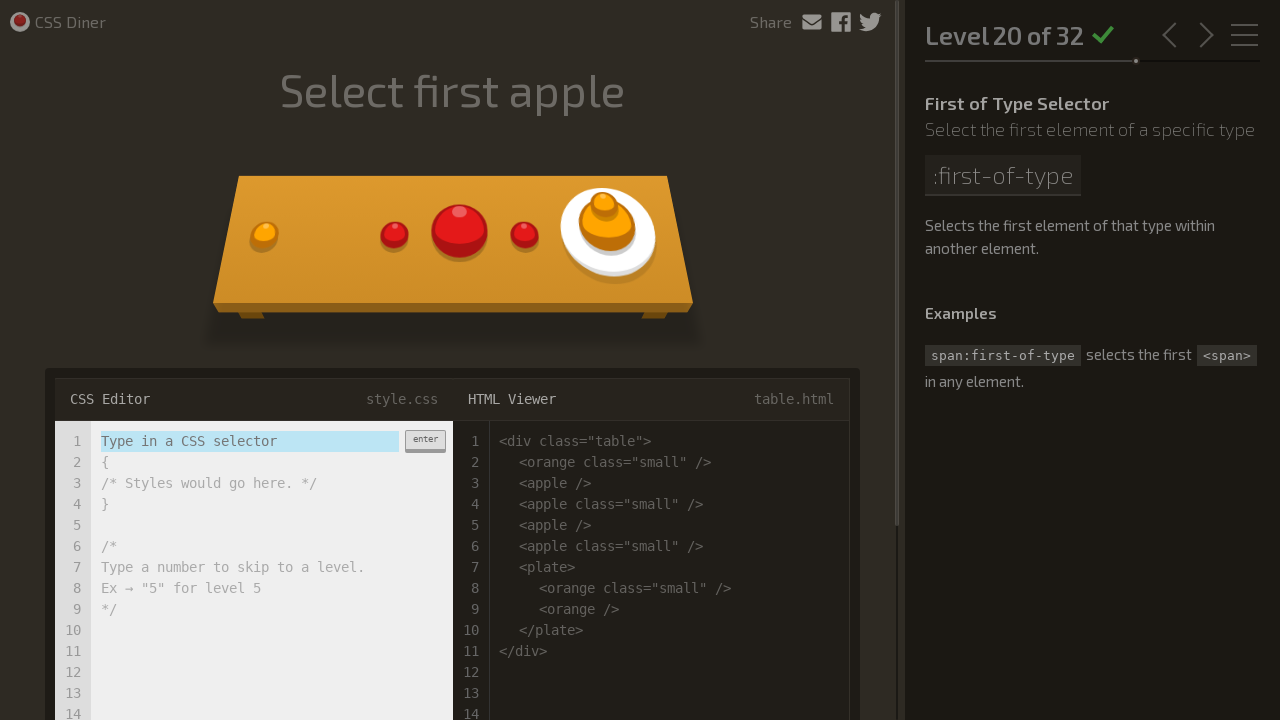

Waited for level transition
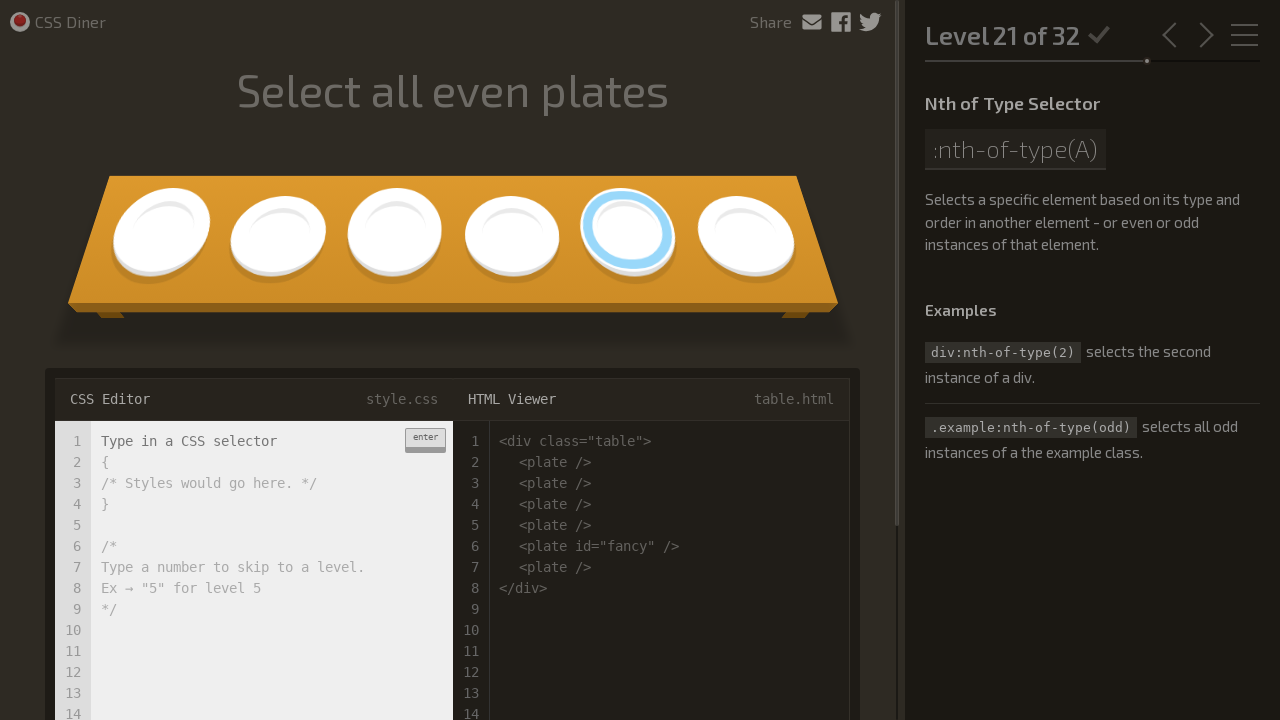

Completed Level 20: Selected first apple of type using first-of-type pseudo-selector
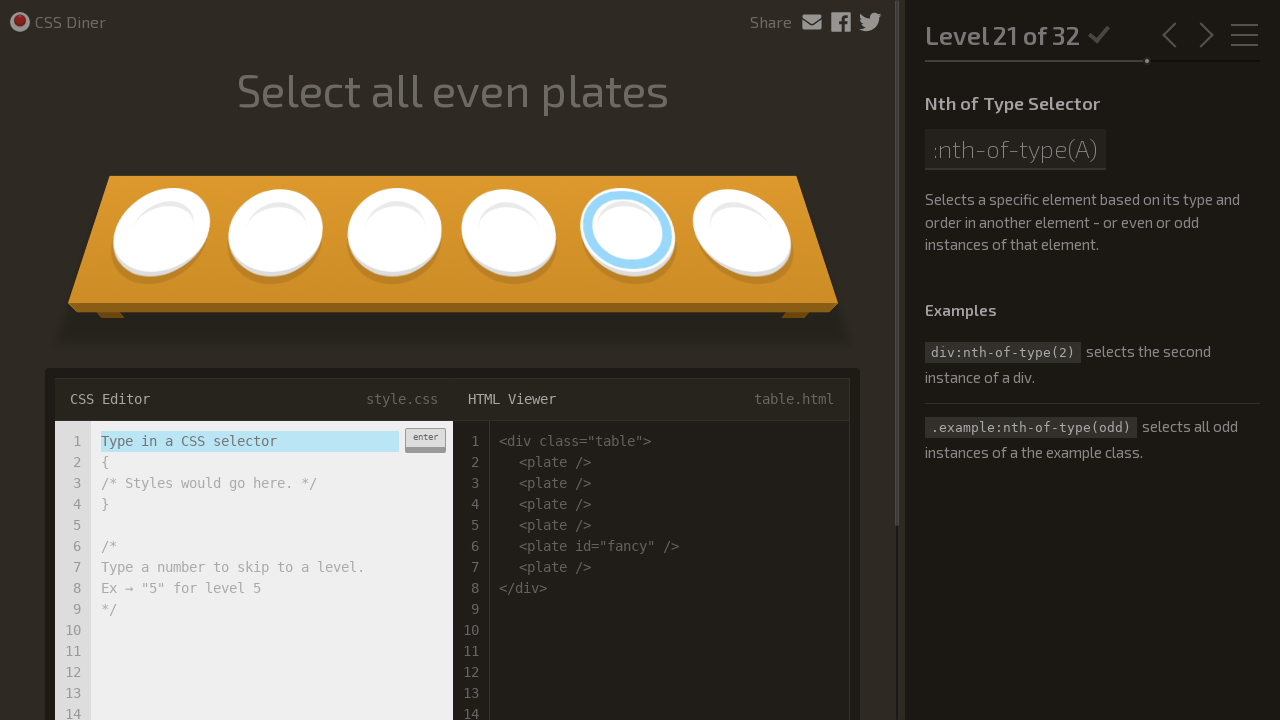

Filled input field with selector 'plate:nth-of-type(even)' on .input-strobe
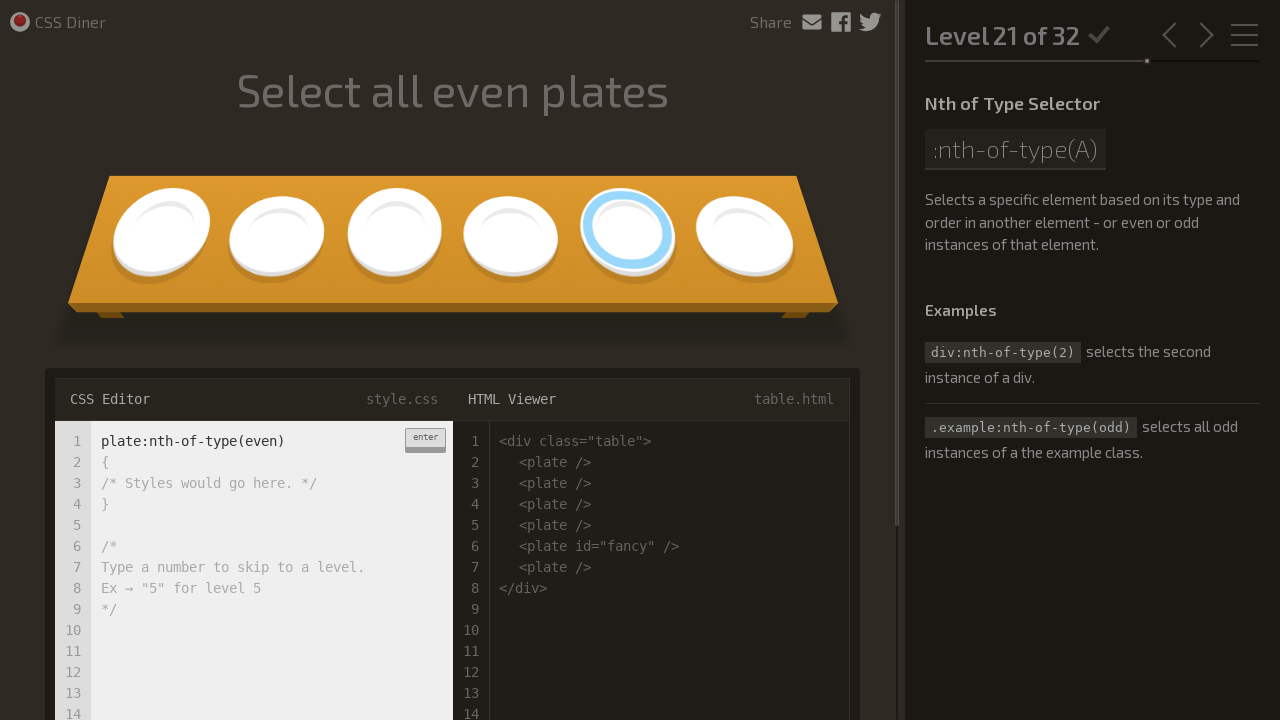

Clicked enter button to submit selector at (425, 440) on .enter-button
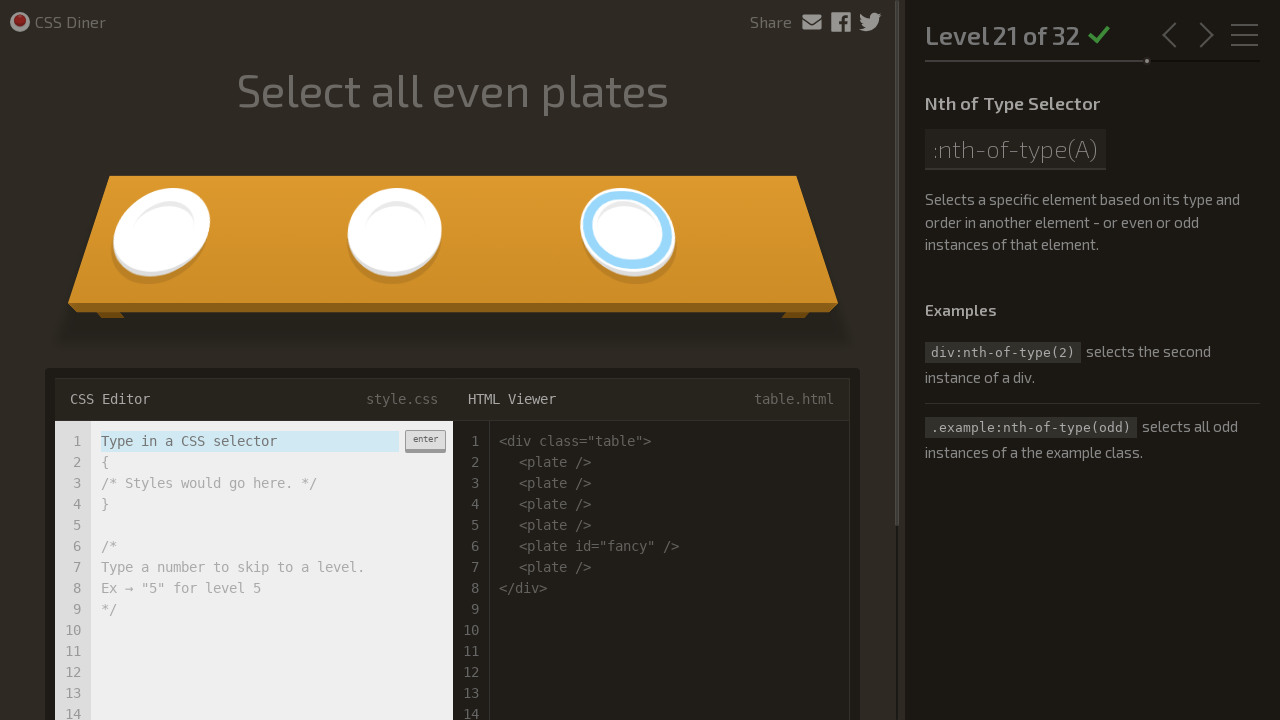

Waited for level transition
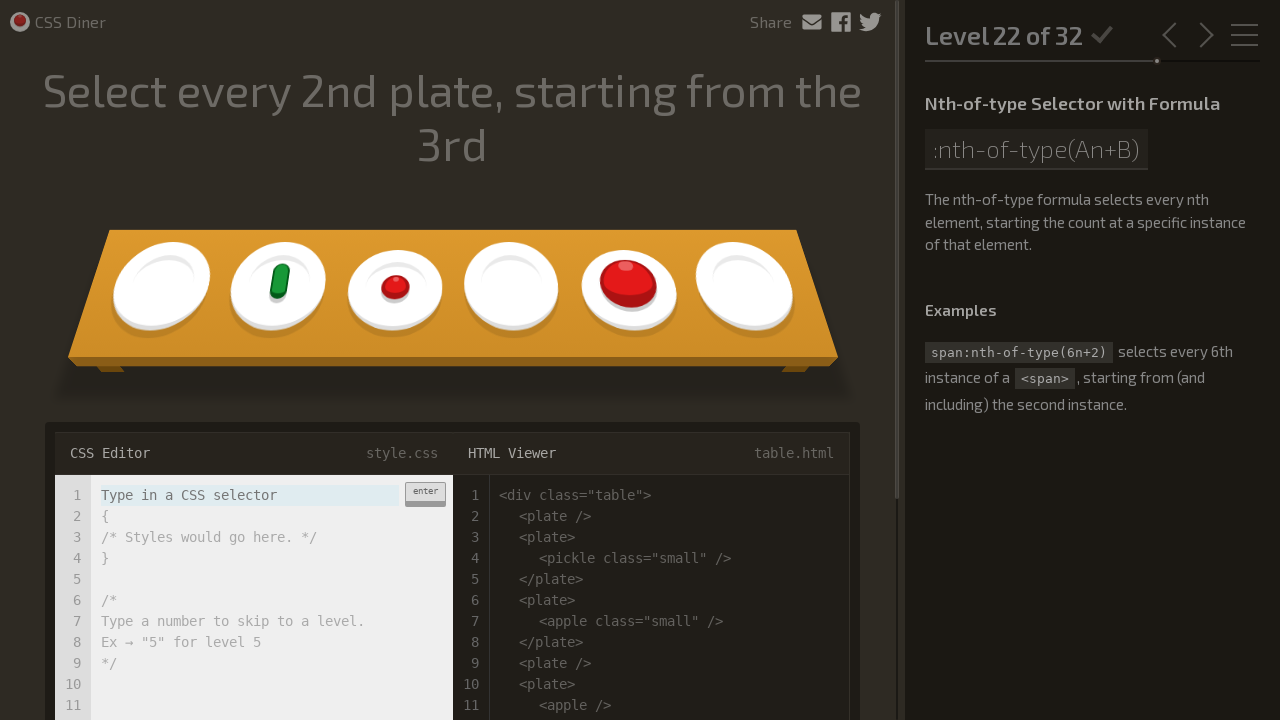

Completed Level 21: Selected all even plates using nth-of-type pseudo-selector
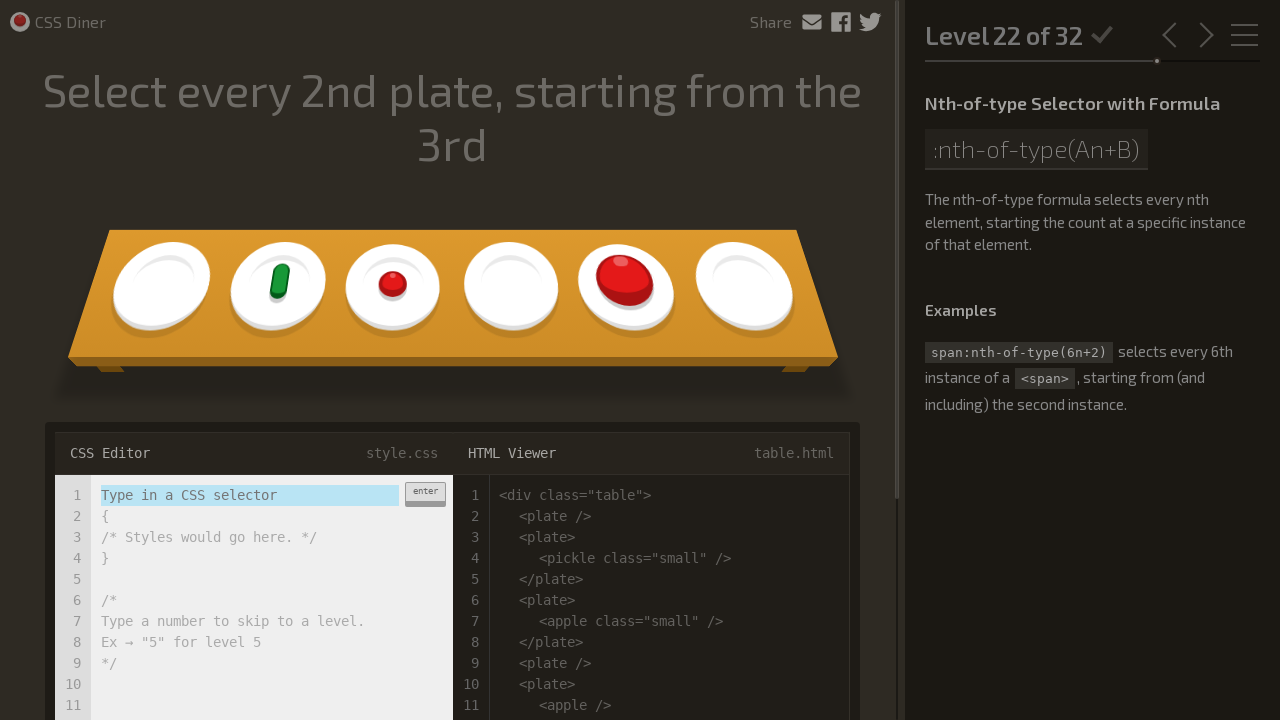

Filled input field with selector 'plate:nth-of-type(2n+3)' on .input-strobe
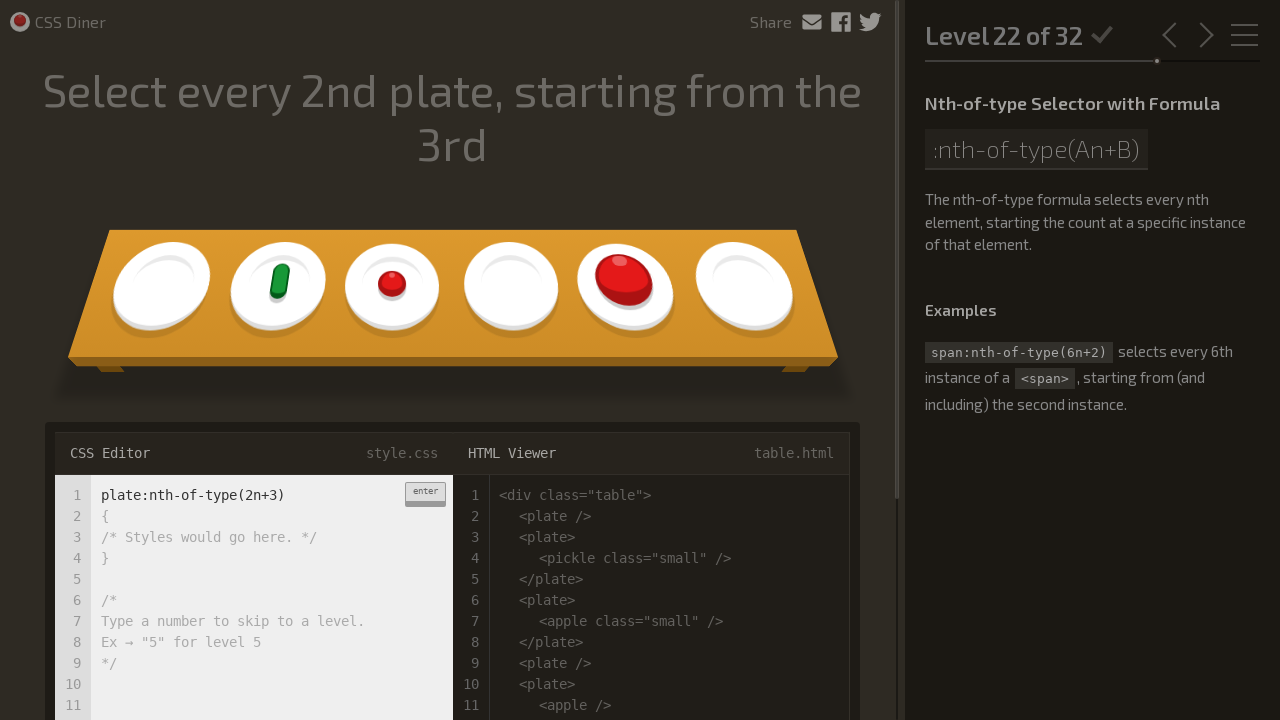

Clicked enter button to submit selector at (425, 494) on .enter-button
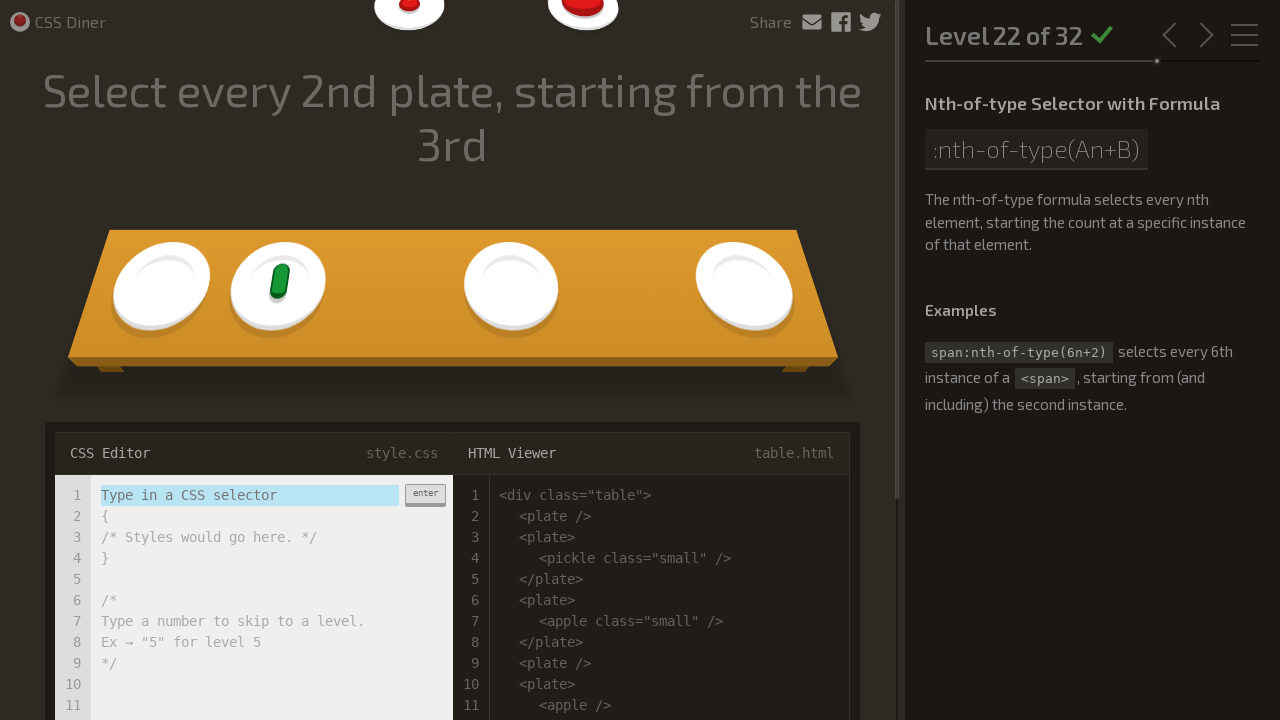

Waited for level transition
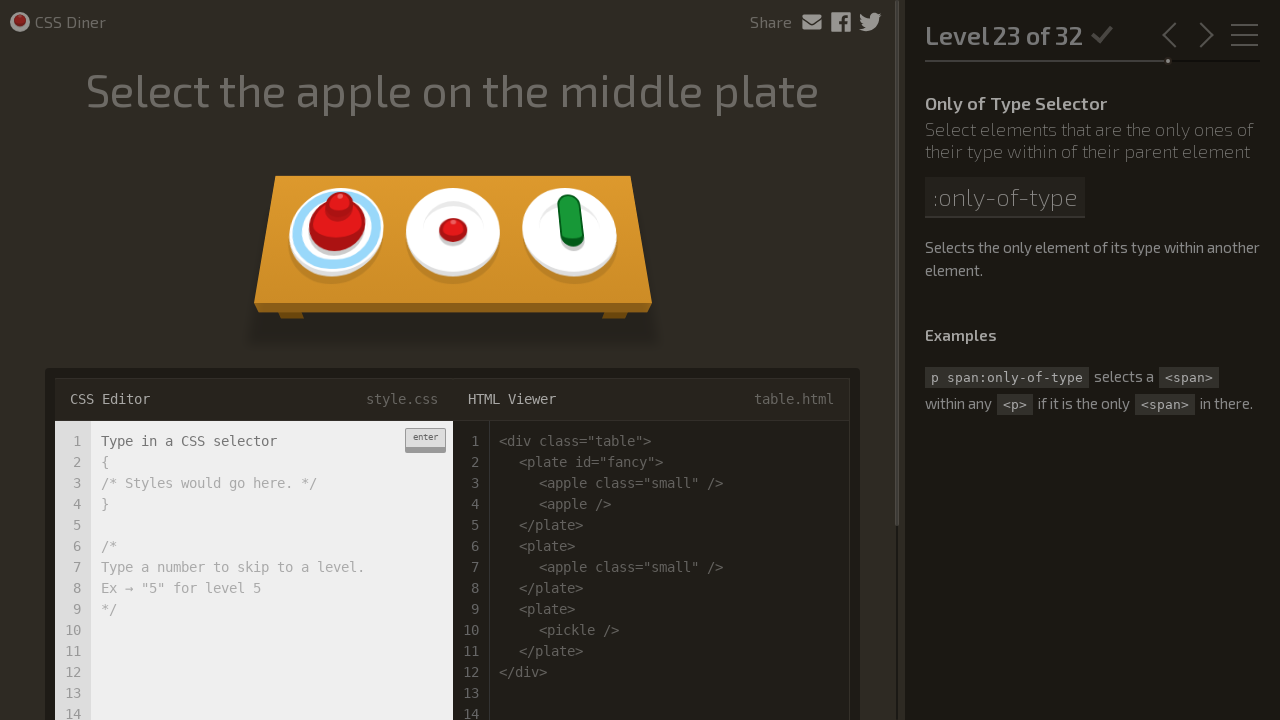

Completed Level 22: Selected every 2nd plate starting from 3rd using nth-of-type formula
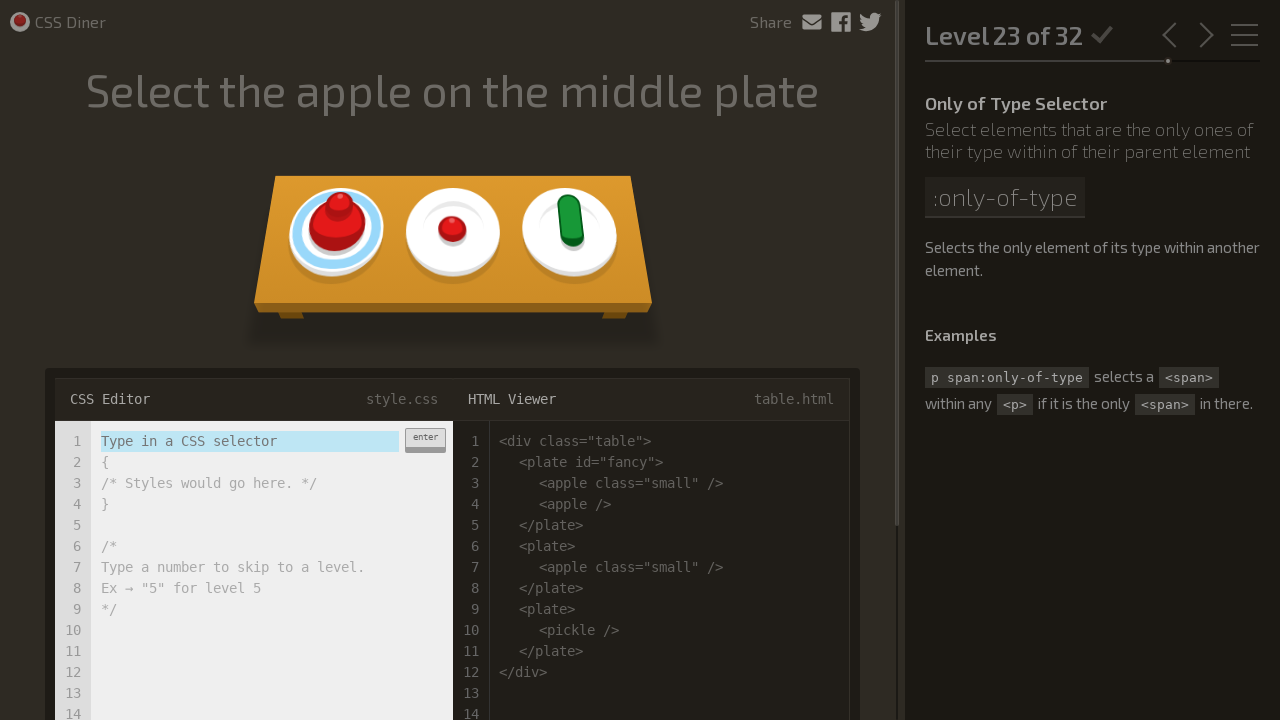

Completed all 22 levels of CSS Diner game
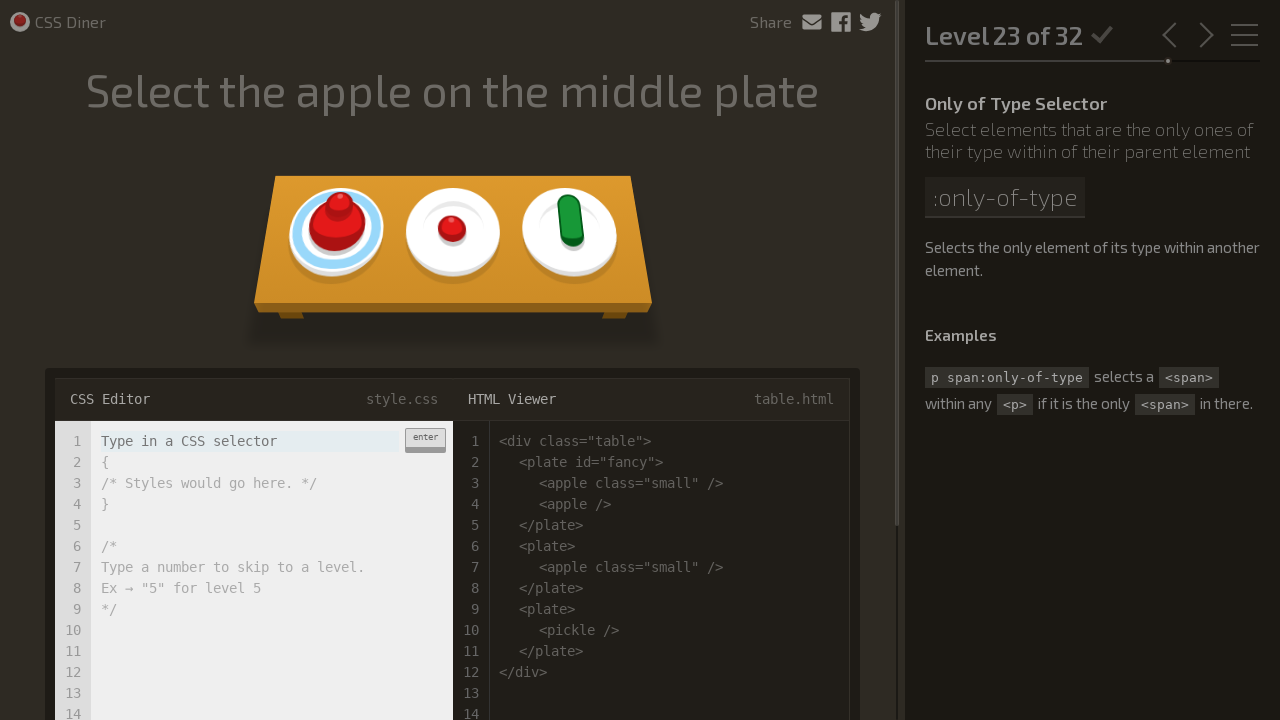

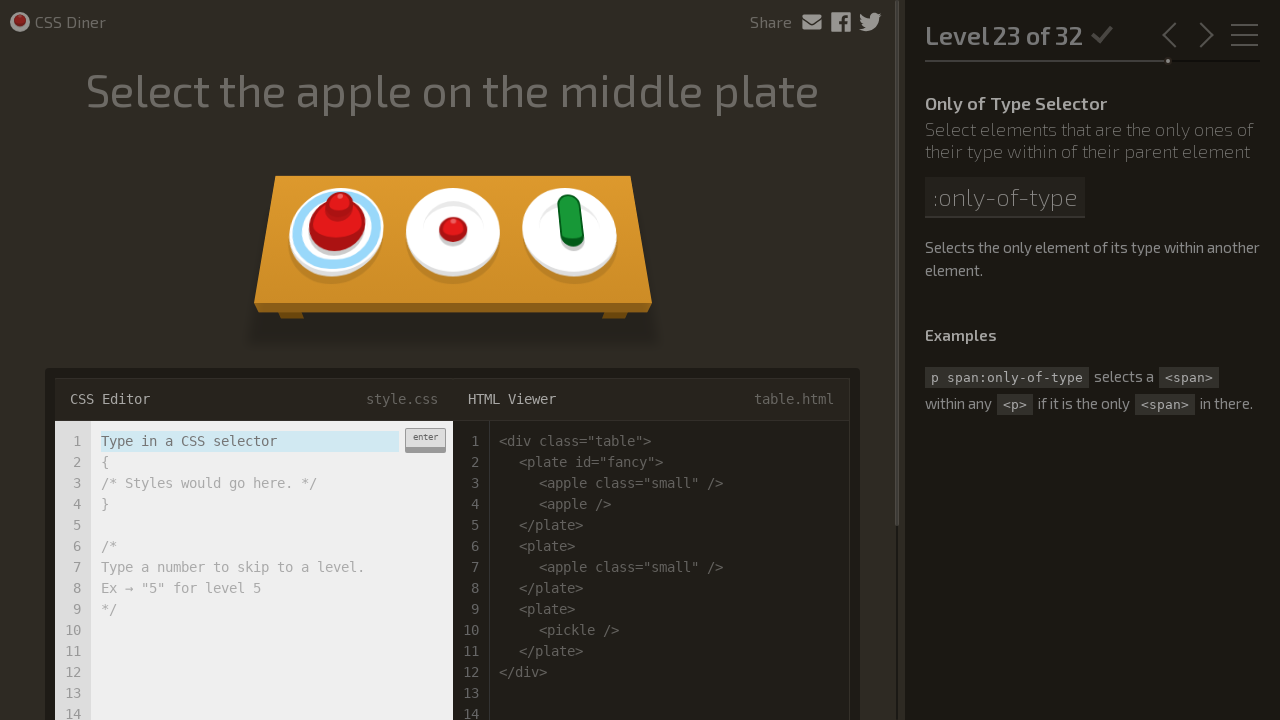